Tests filling a large form by entering text into all input fields and submitting the form by clicking the button.

Starting URL: http://suninjuly.github.io/huge_form.html

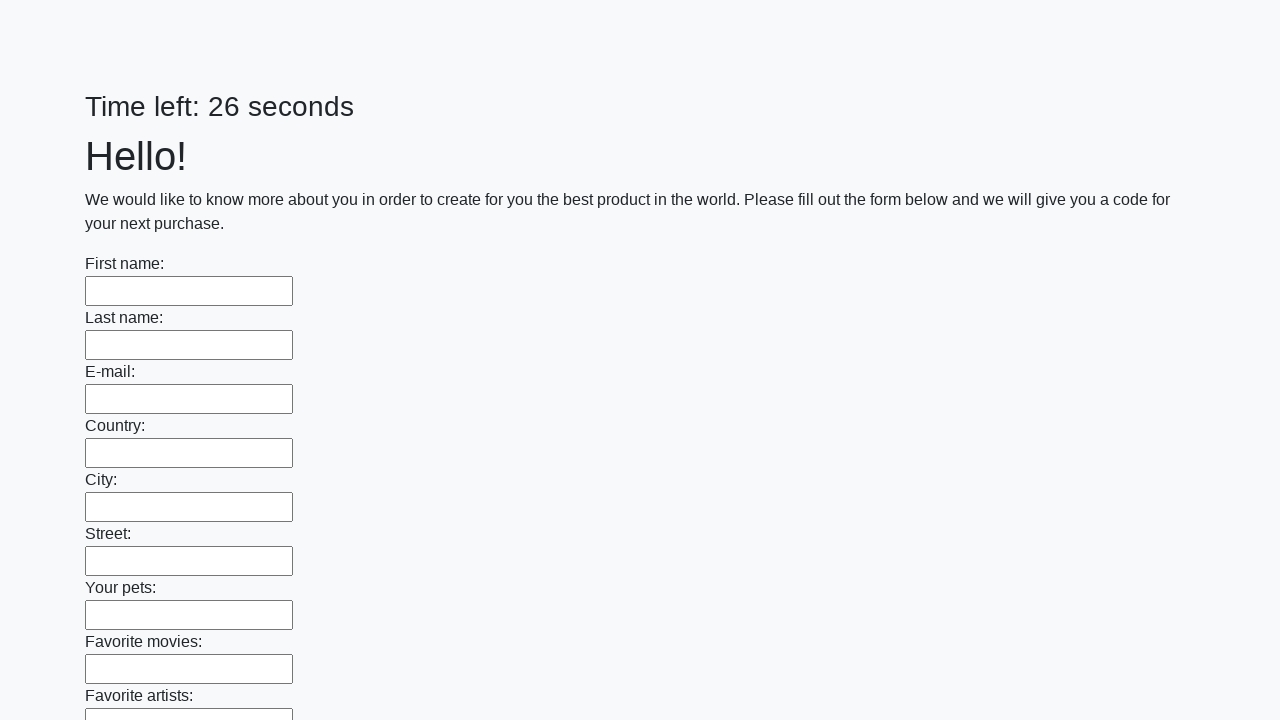

Located all input elements on the form
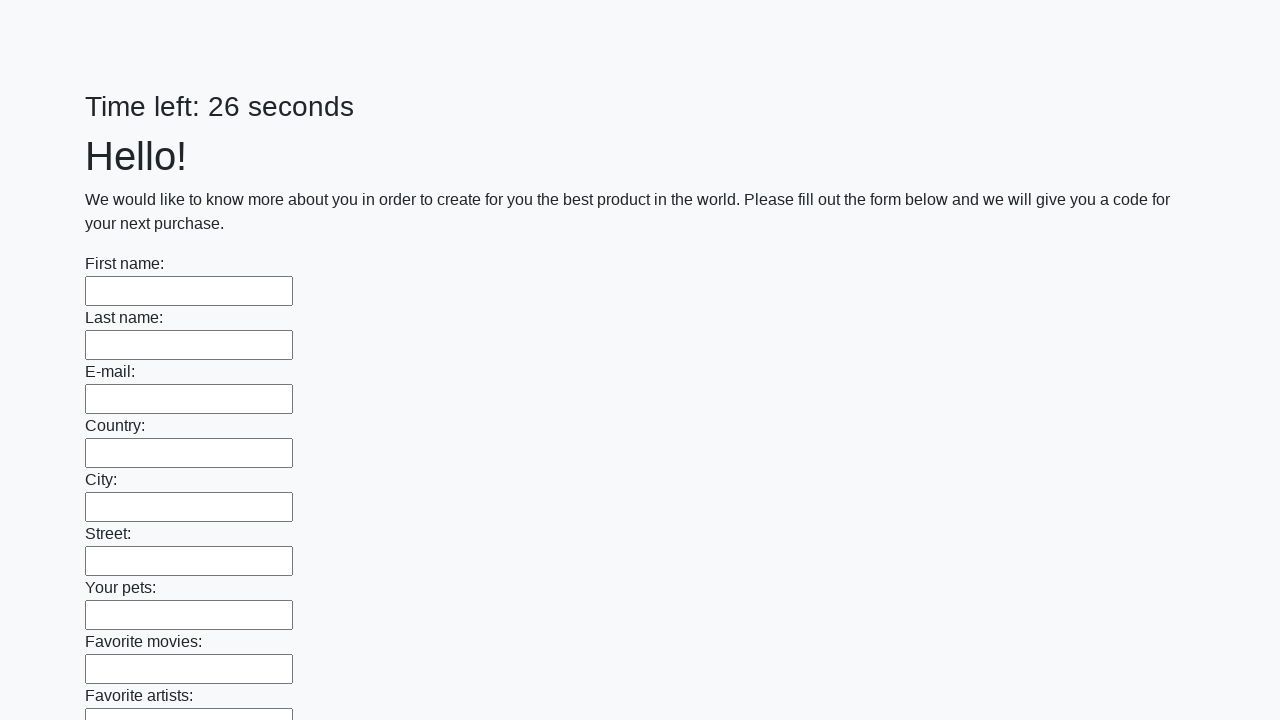

Filled an input field with 'Kappa' on input >> nth=0
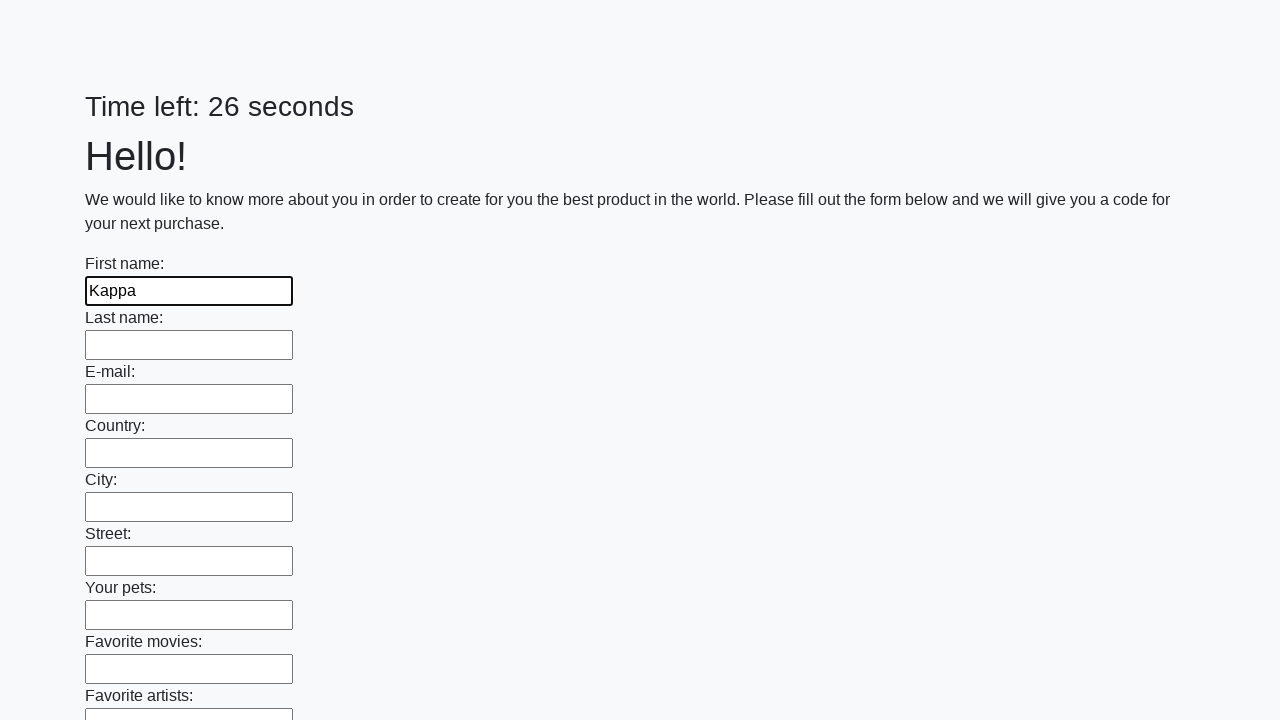

Filled an input field with 'Kappa' on input >> nth=1
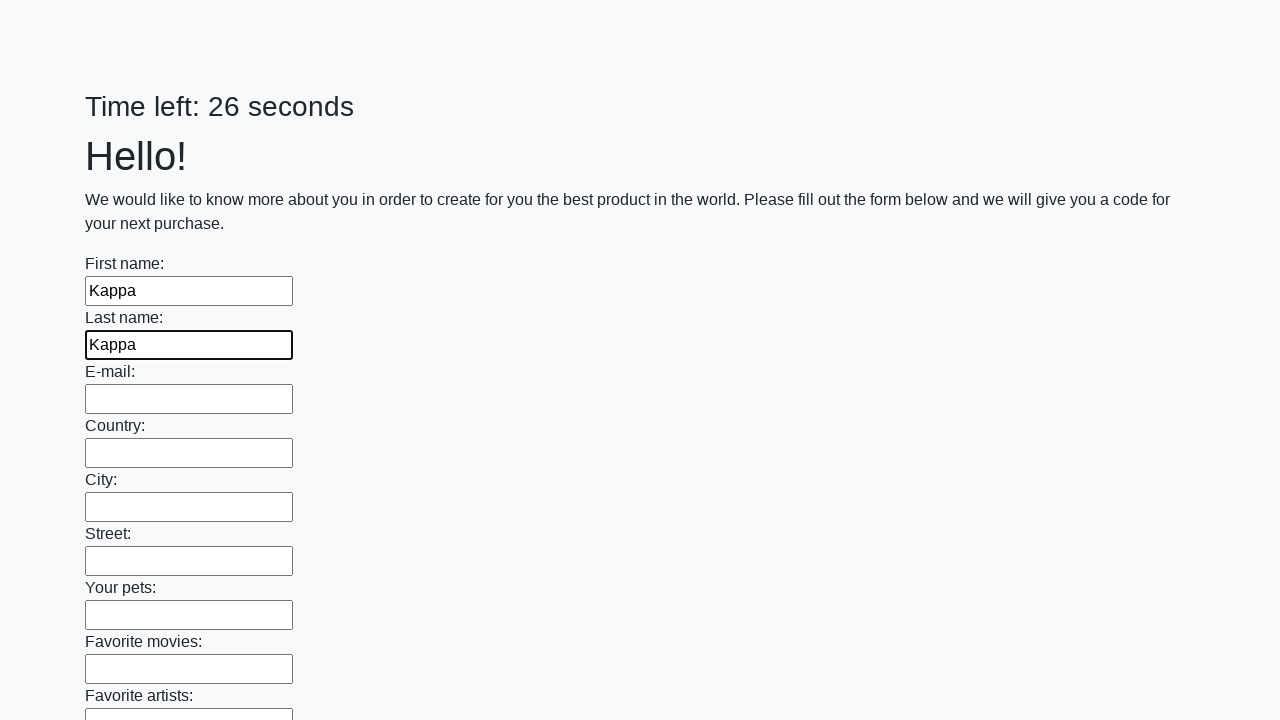

Filled an input field with 'Kappa' on input >> nth=2
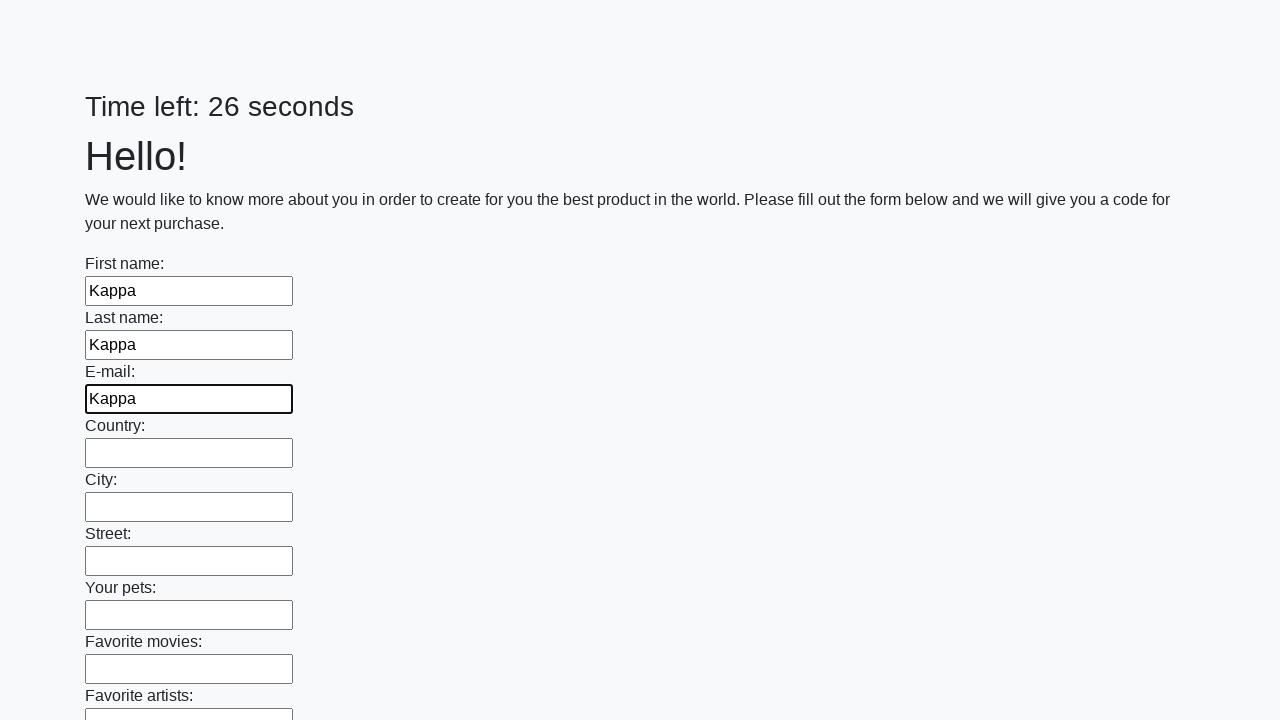

Filled an input field with 'Kappa' on input >> nth=3
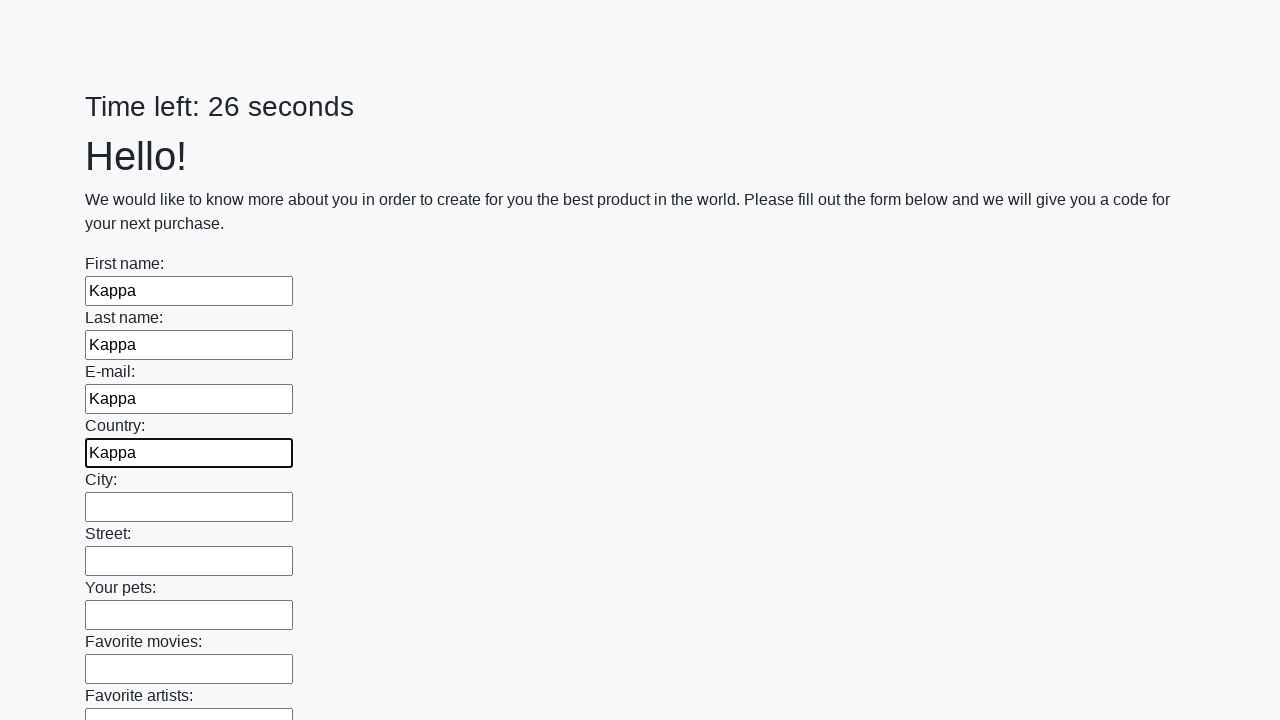

Filled an input field with 'Kappa' on input >> nth=4
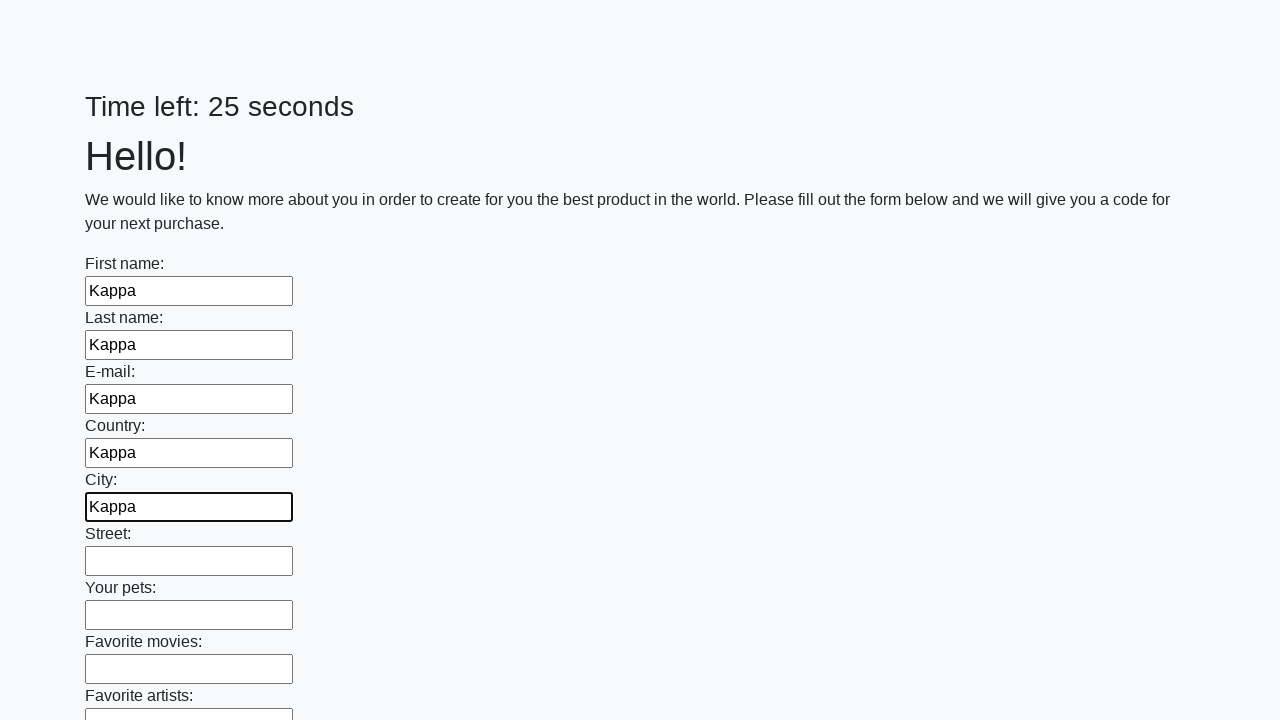

Filled an input field with 'Kappa' on input >> nth=5
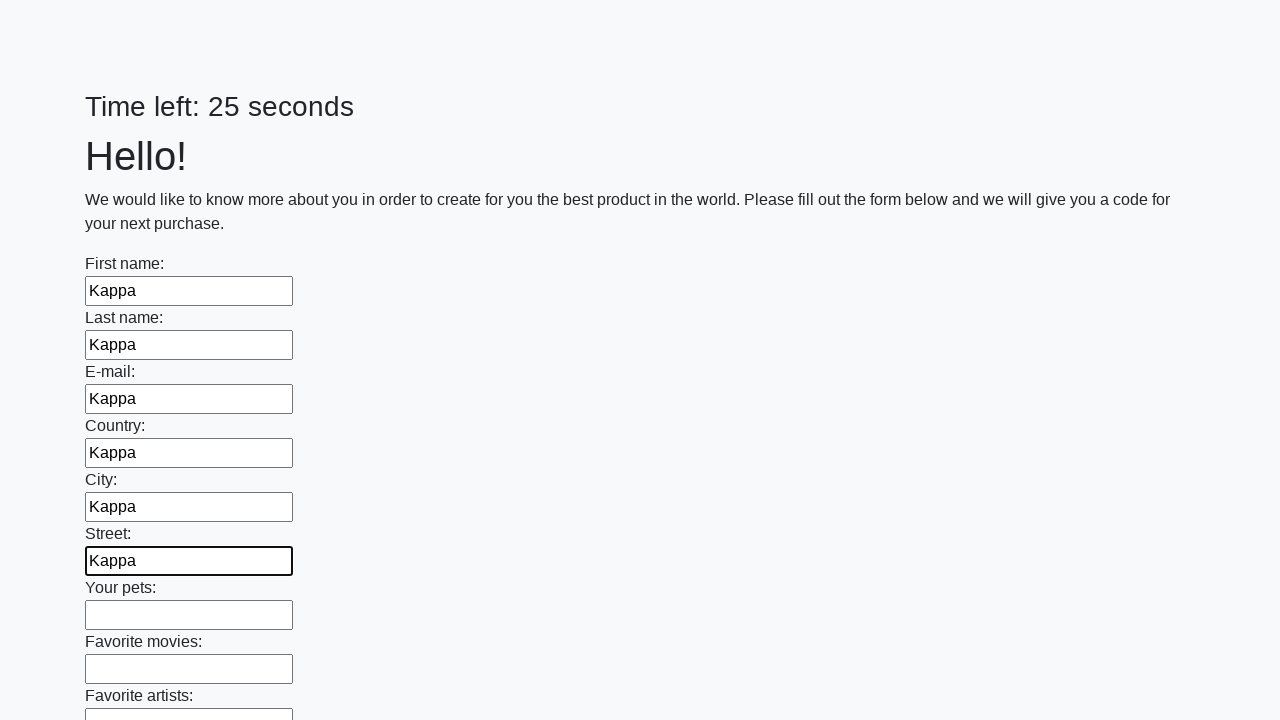

Filled an input field with 'Kappa' on input >> nth=6
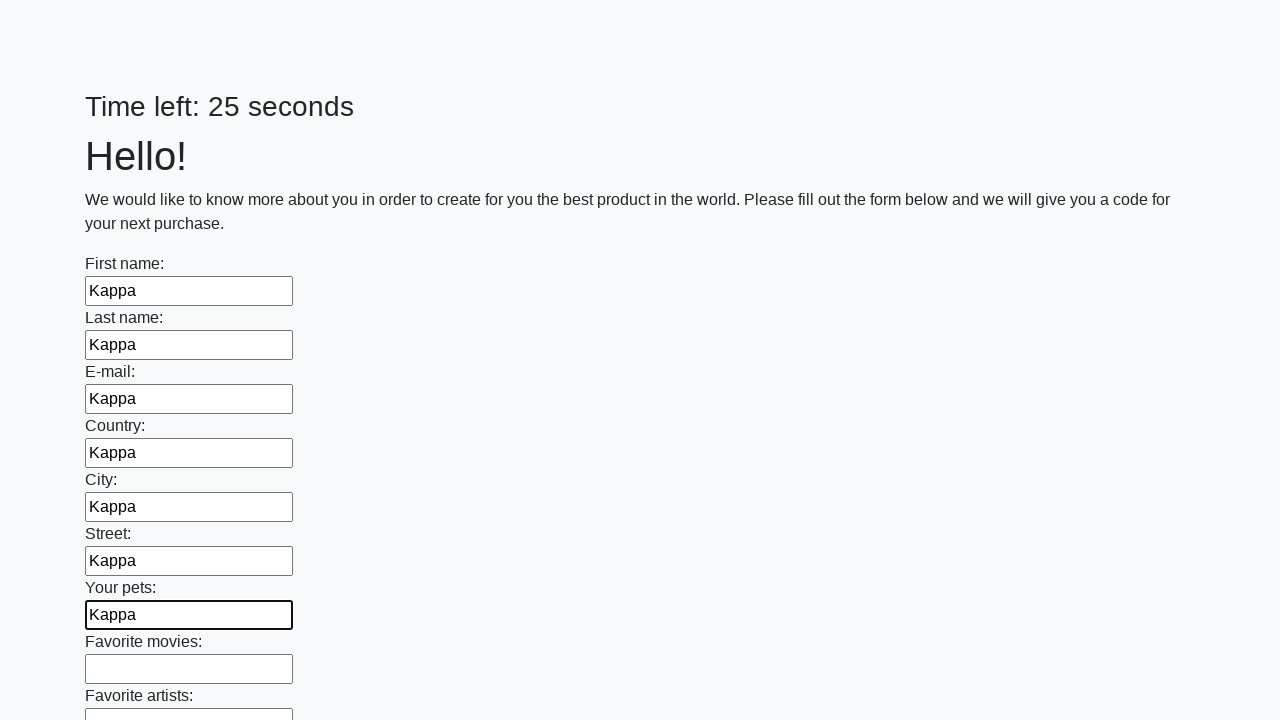

Filled an input field with 'Kappa' on input >> nth=7
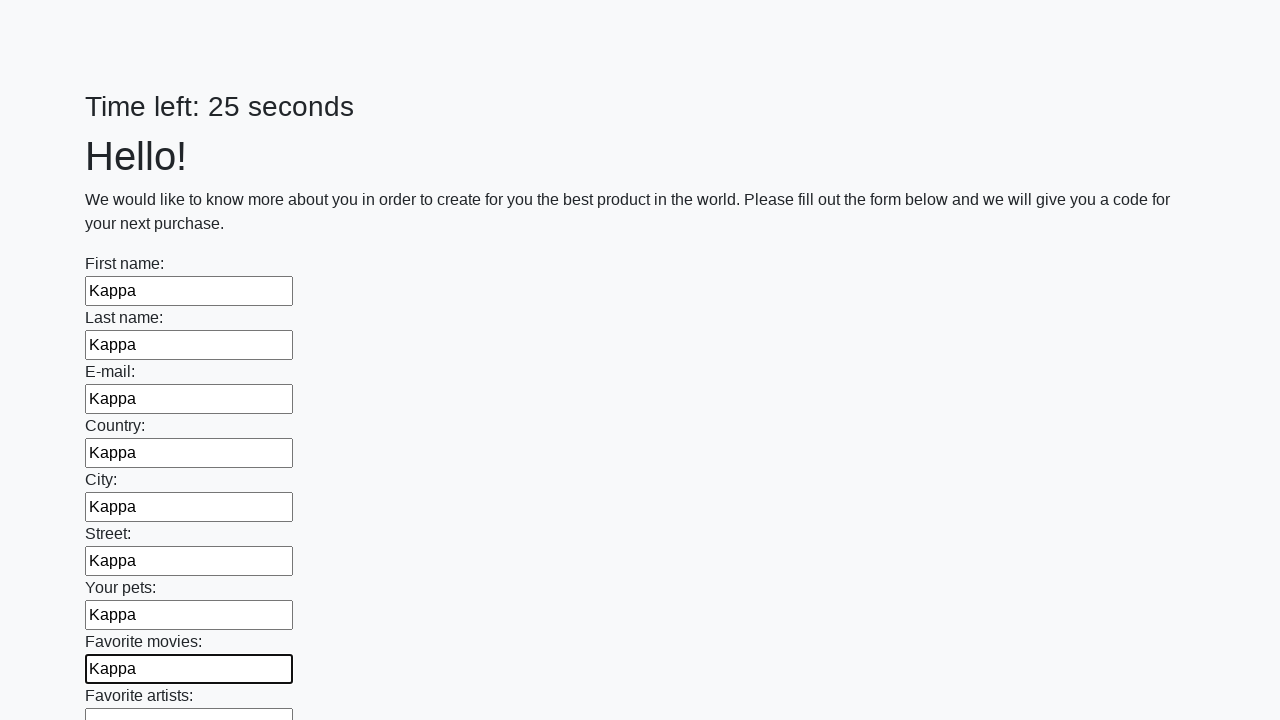

Filled an input field with 'Kappa' on input >> nth=8
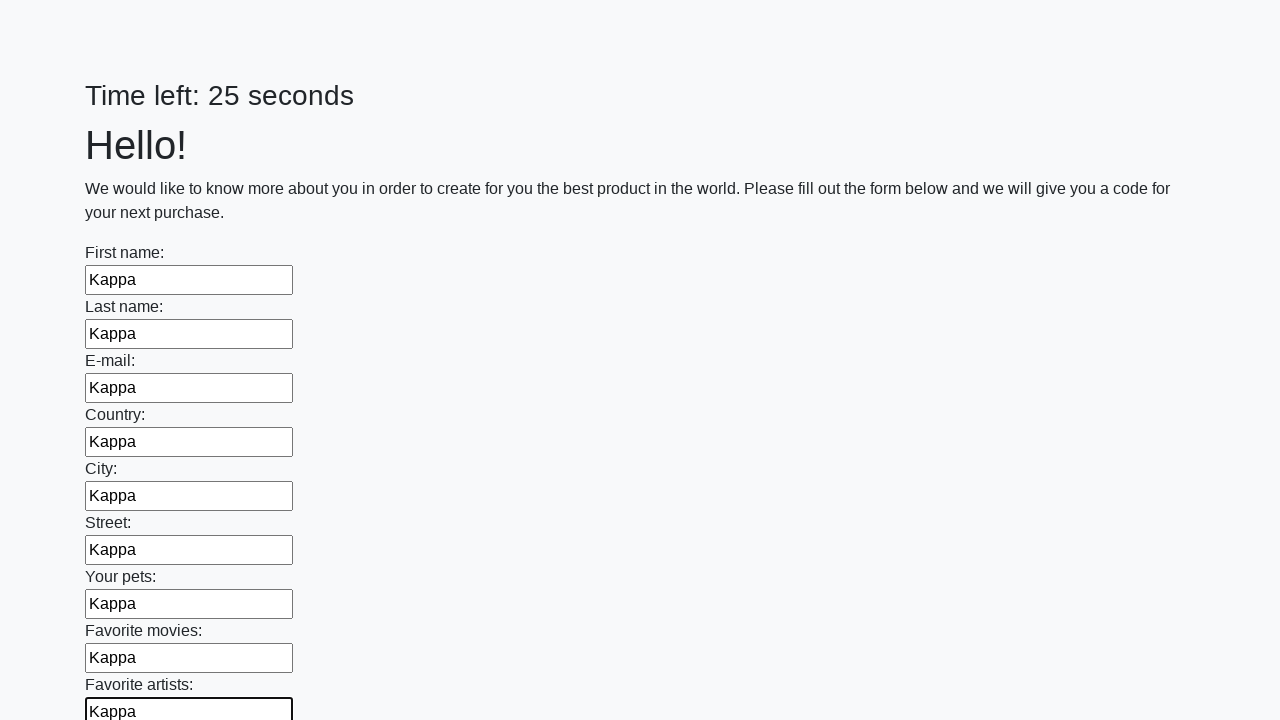

Filled an input field with 'Kappa' on input >> nth=9
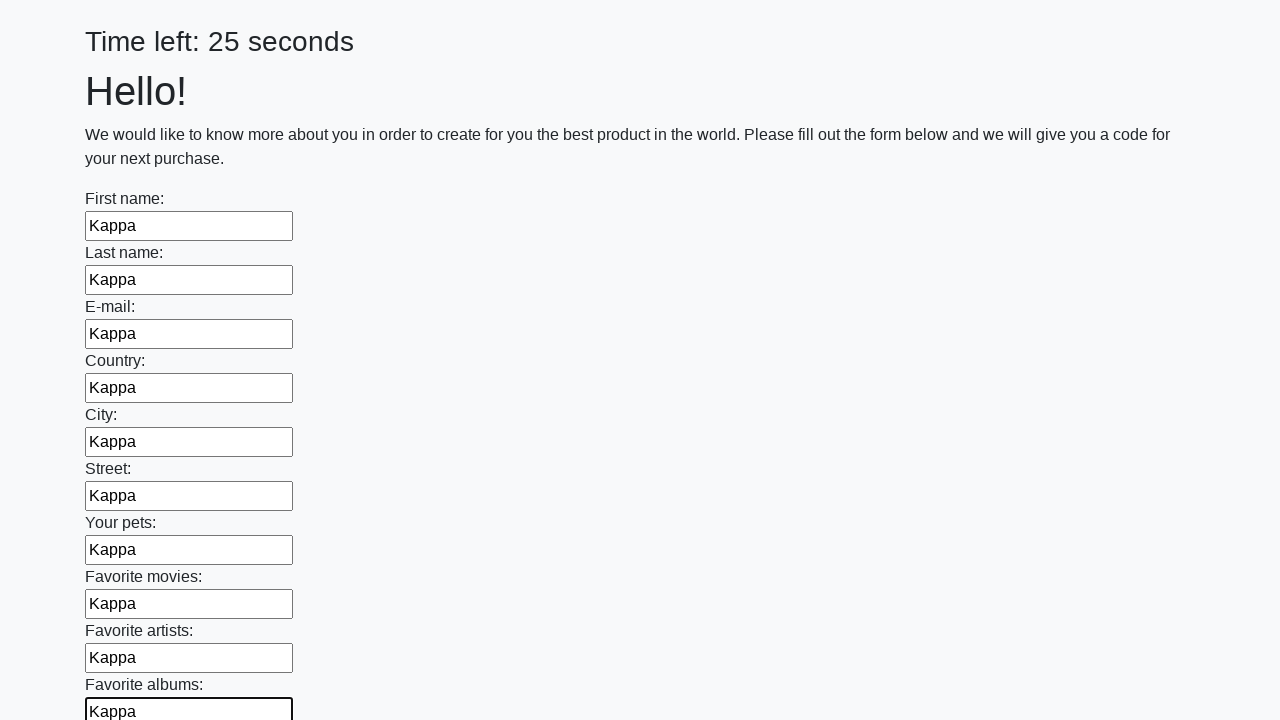

Filled an input field with 'Kappa' on input >> nth=10
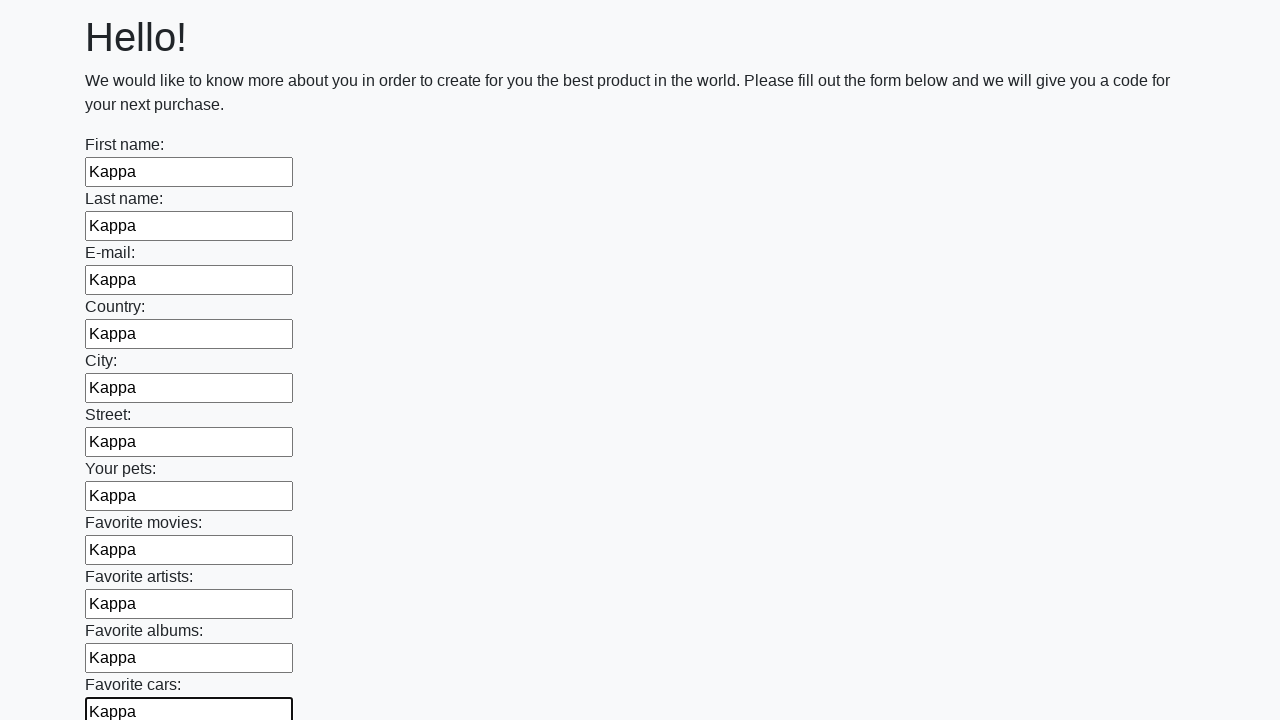

Filled an input field with 'Kappa' on input >> nth=11
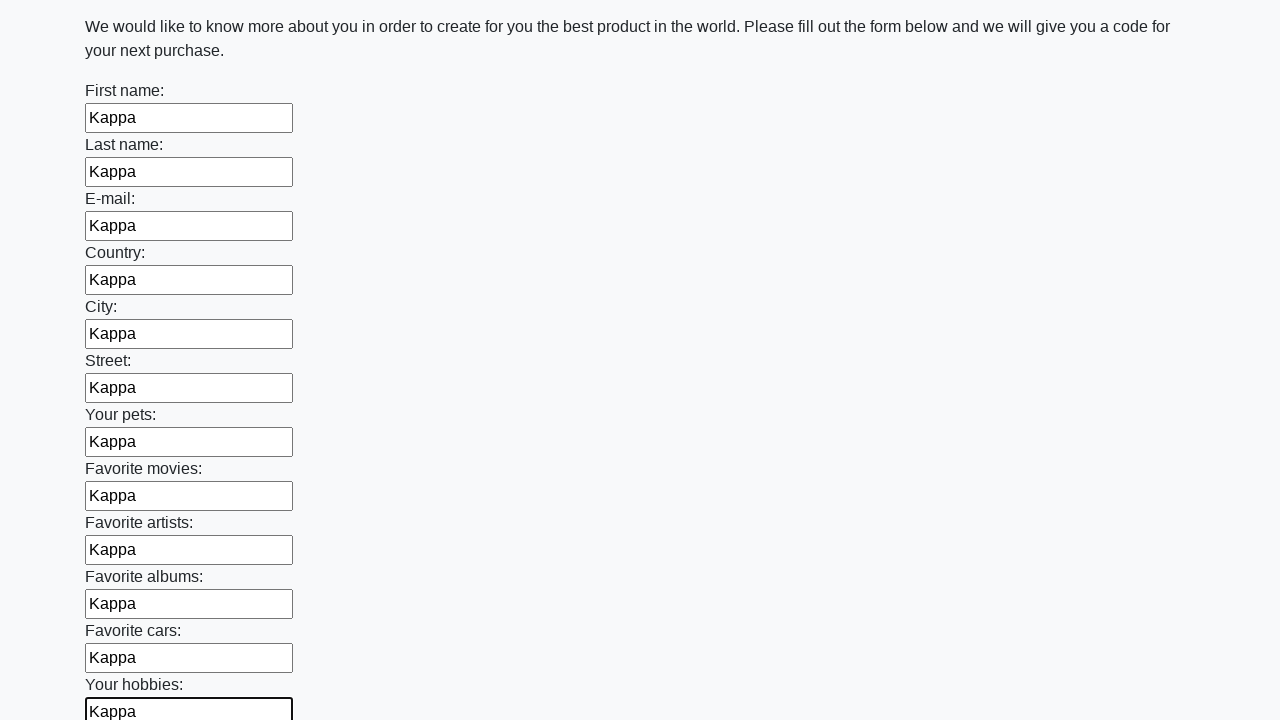

Filled an input field with 'Kappa' on input >> nth=12
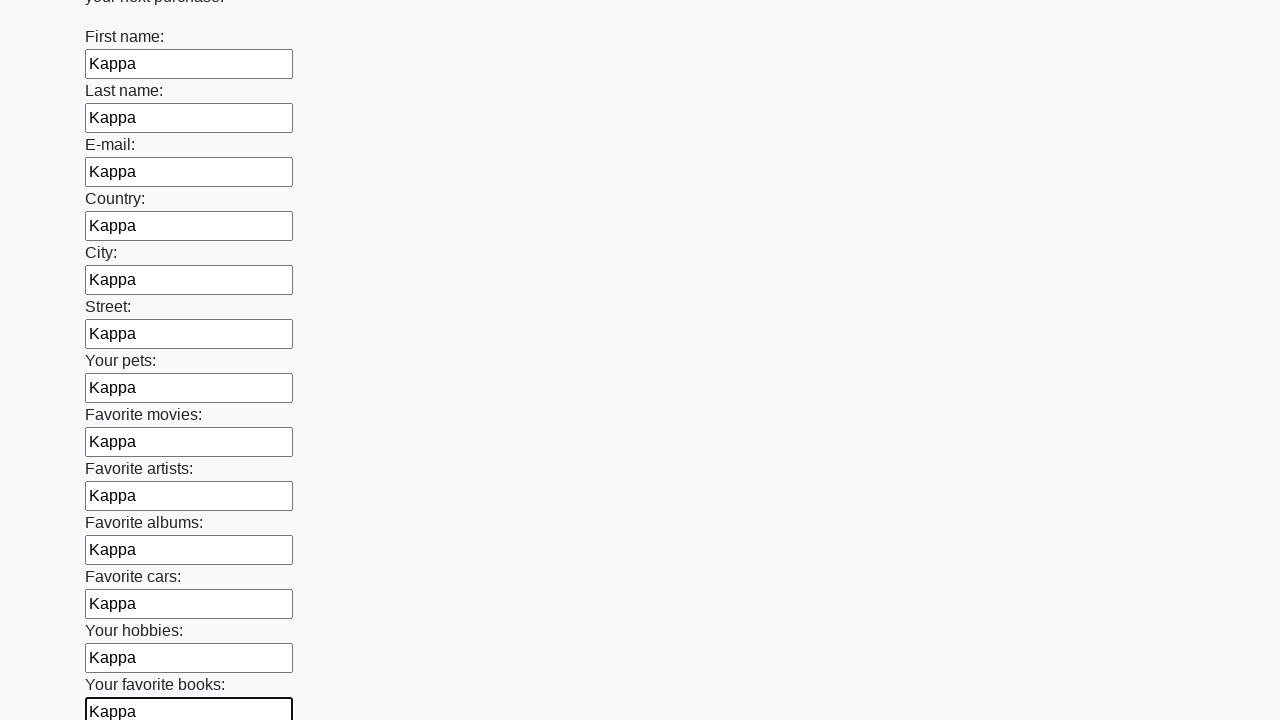

Filled an input field with 'Kappa' on input >> nth=13
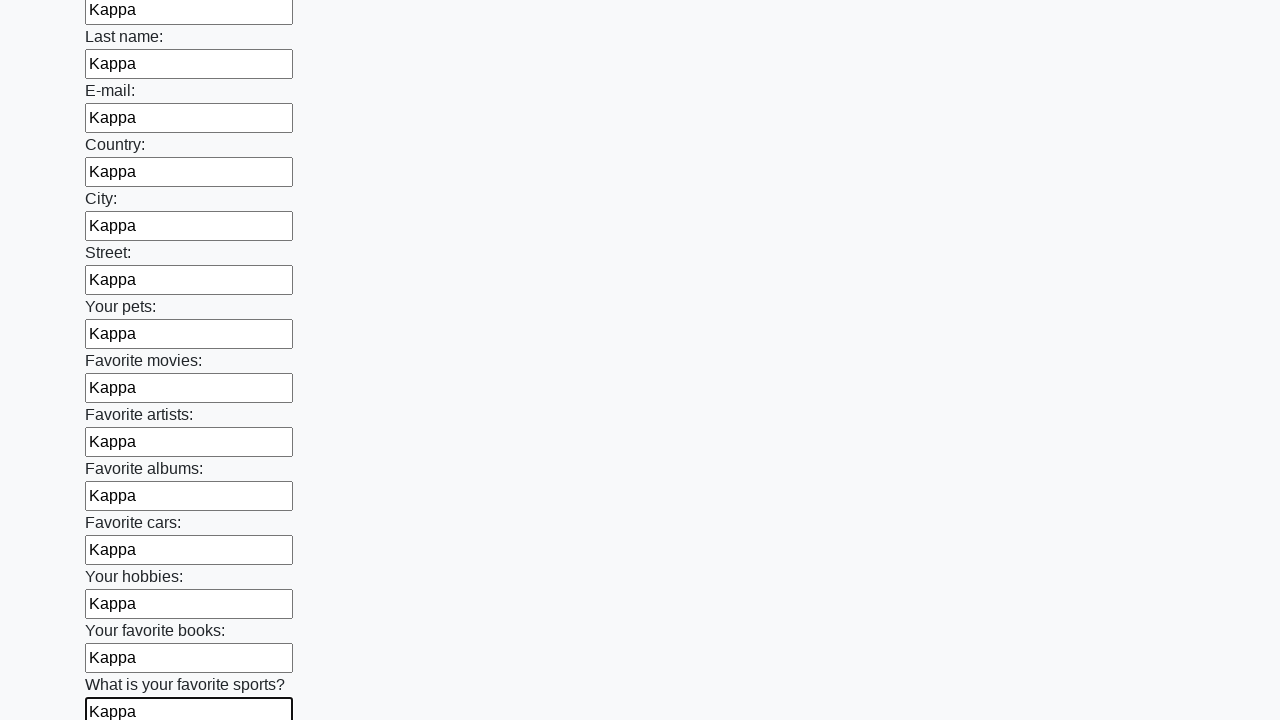

Filled an input field with 'Kappa' on input >> nth=14
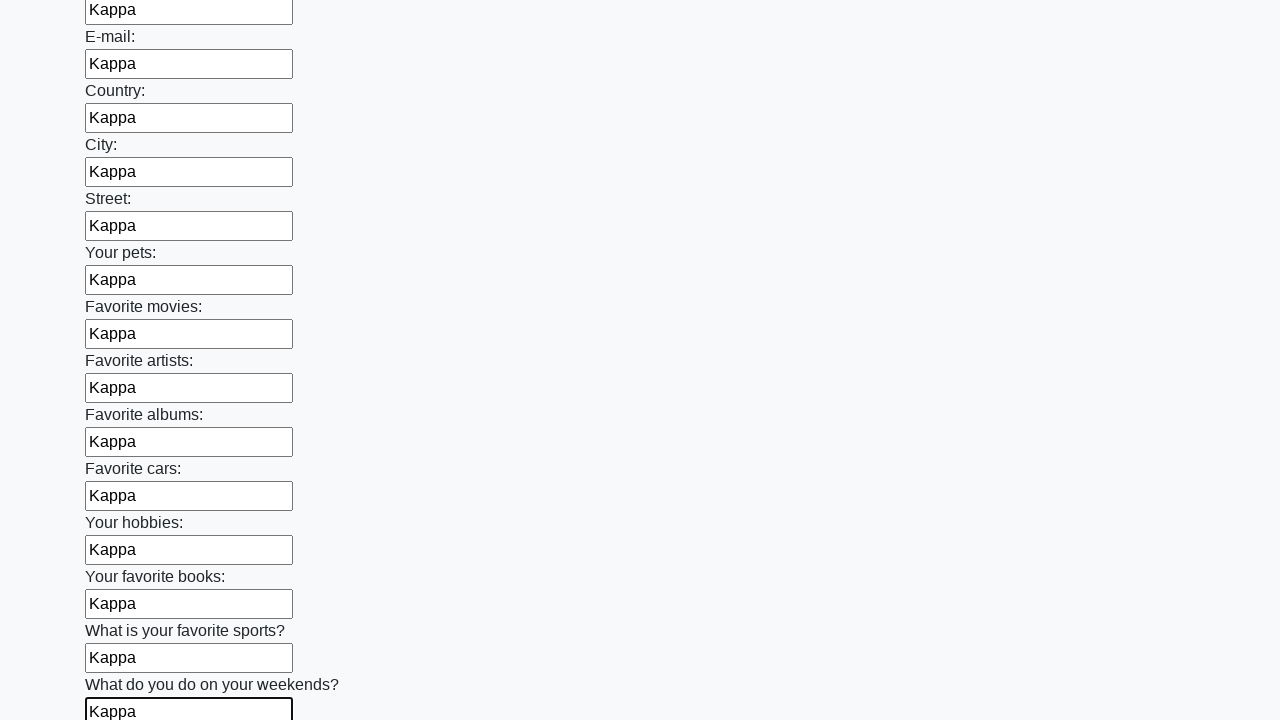

Filled an input field with 'Kappa' on input >> nth=15
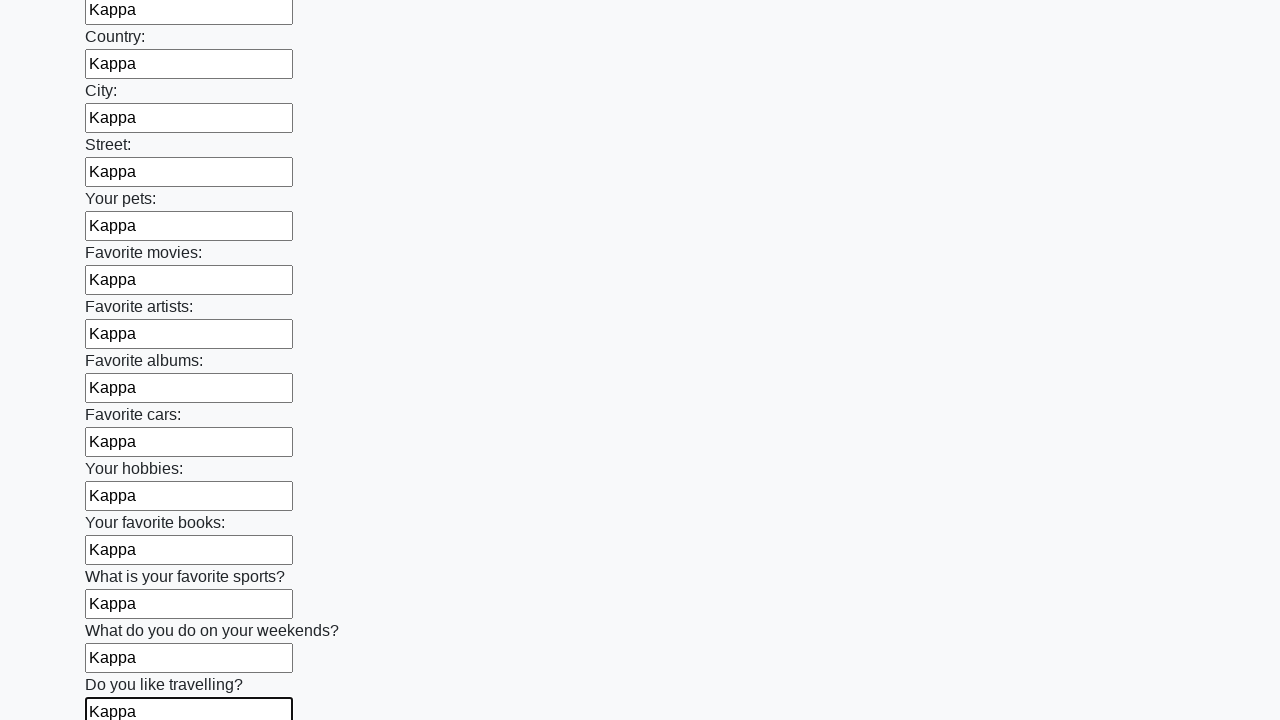

Filled an input field with 'Kappa' on input >> nth=16
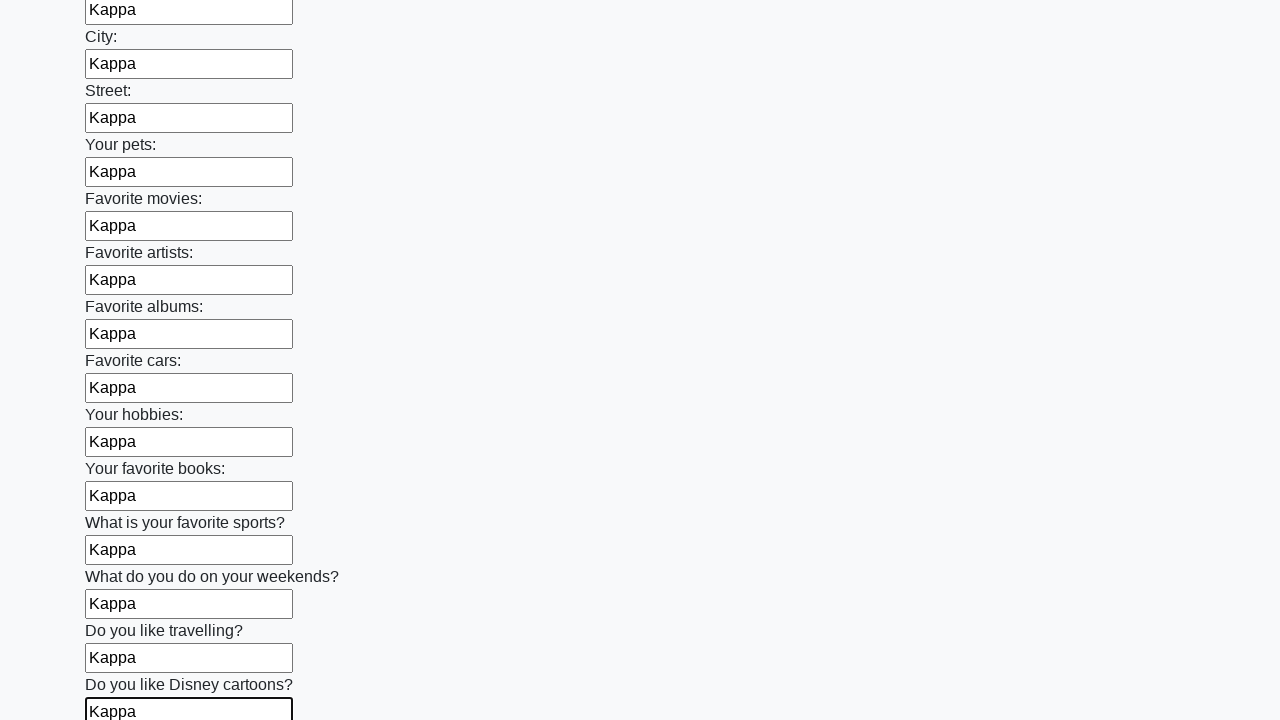

Filled an input field with 'Kappa' on input >> nth=17
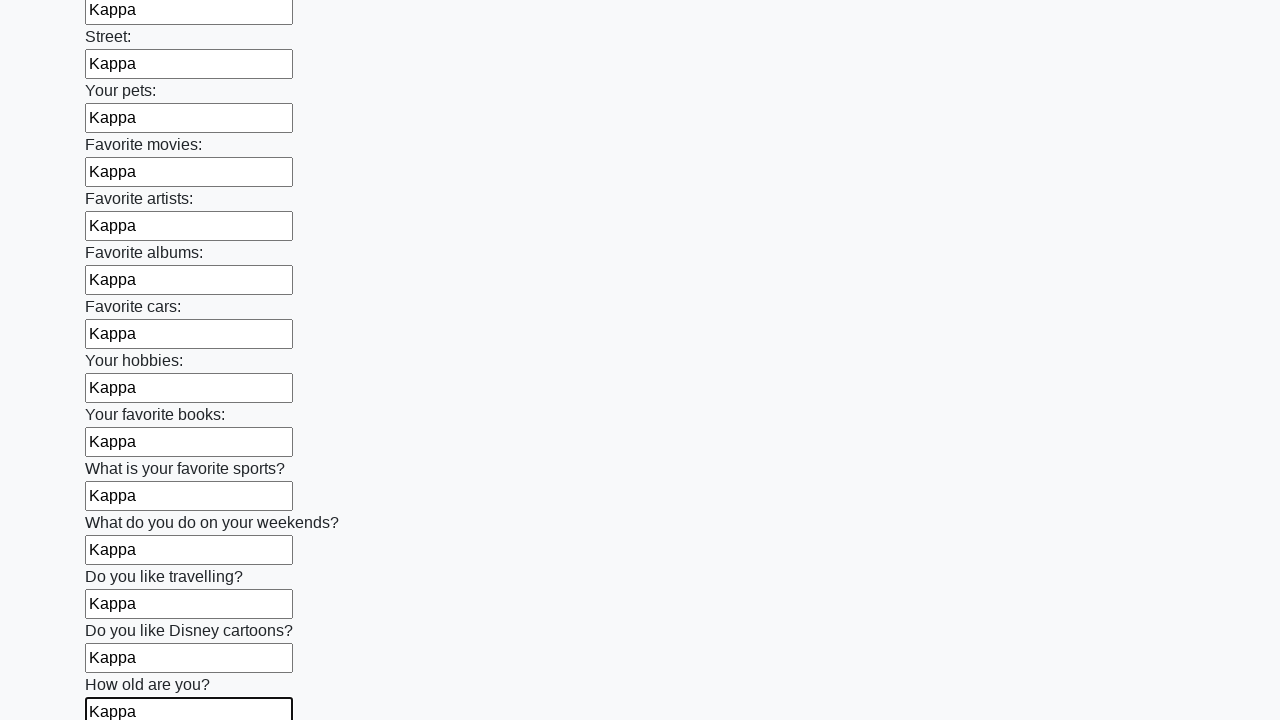

Filled an input field with 'Kappa' on input >> nth=18
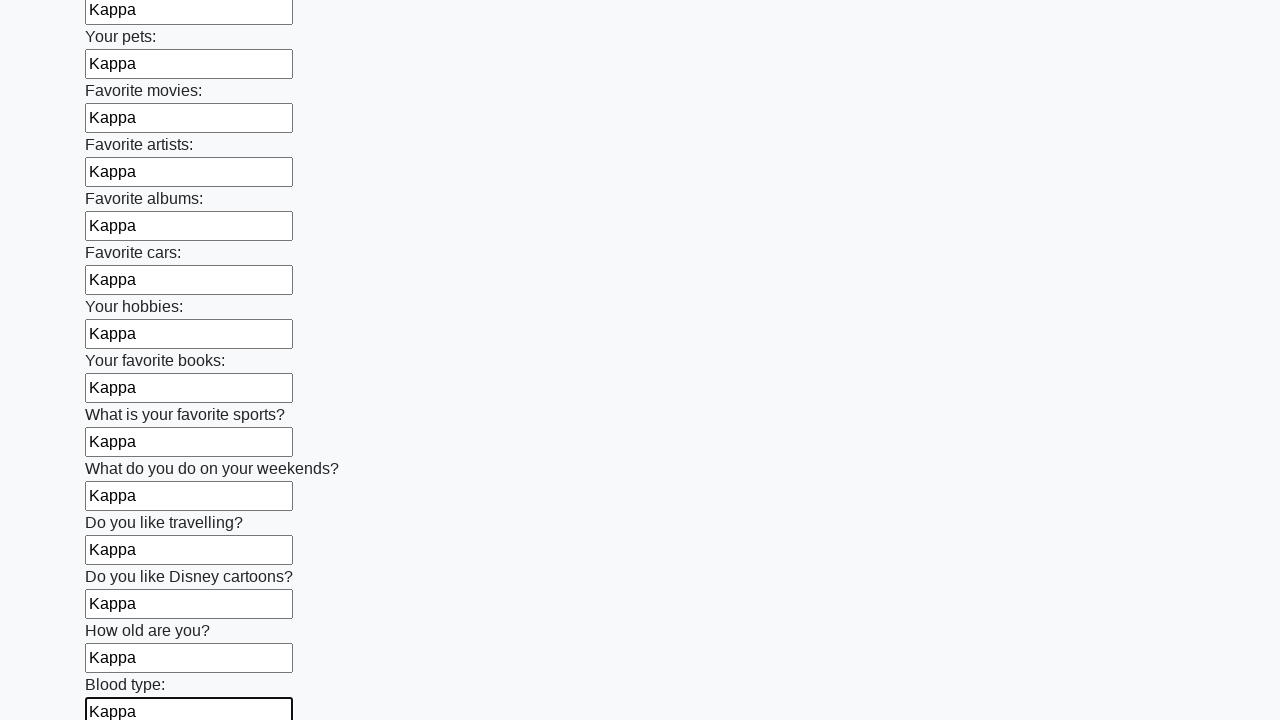

Filled an input field with 'Kappa' on input >> nth=19
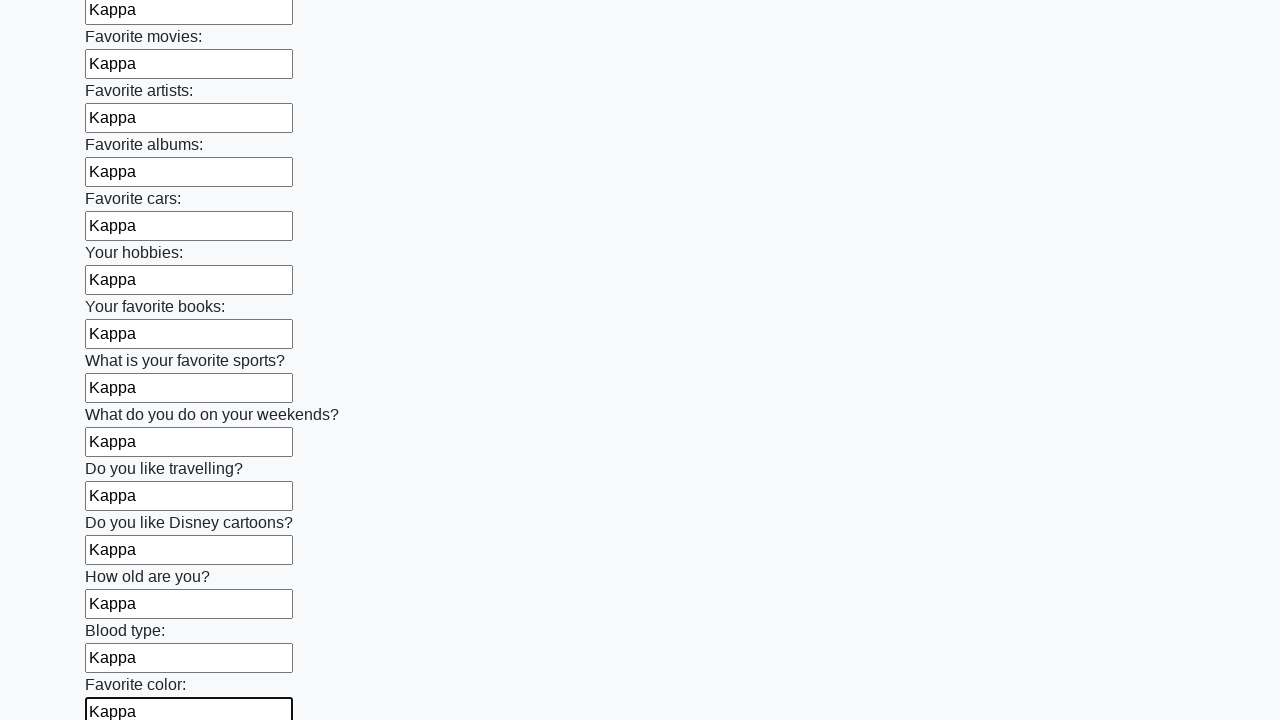

Filled an input field with 'Kappa' on input >> nth=20
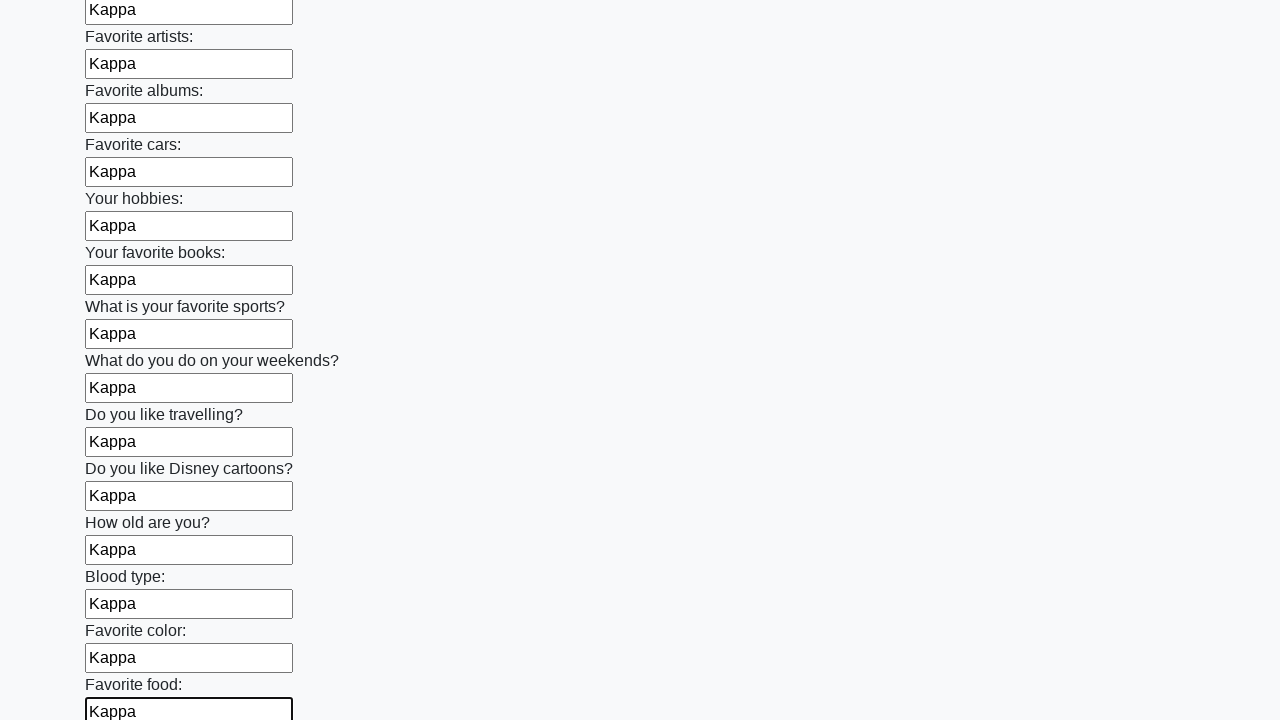

Filled an input field with 'Kappa' on input >> nth=21
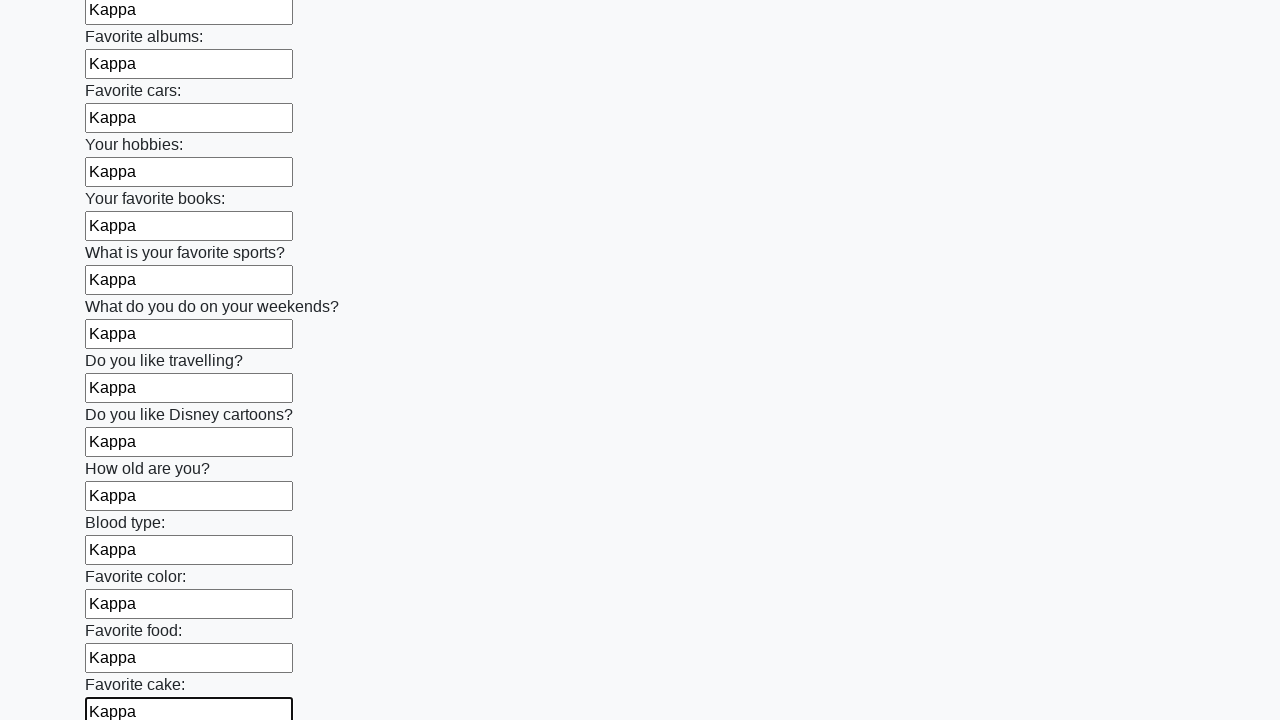

Filled an input field with 'Kappa' on input >> nth=22
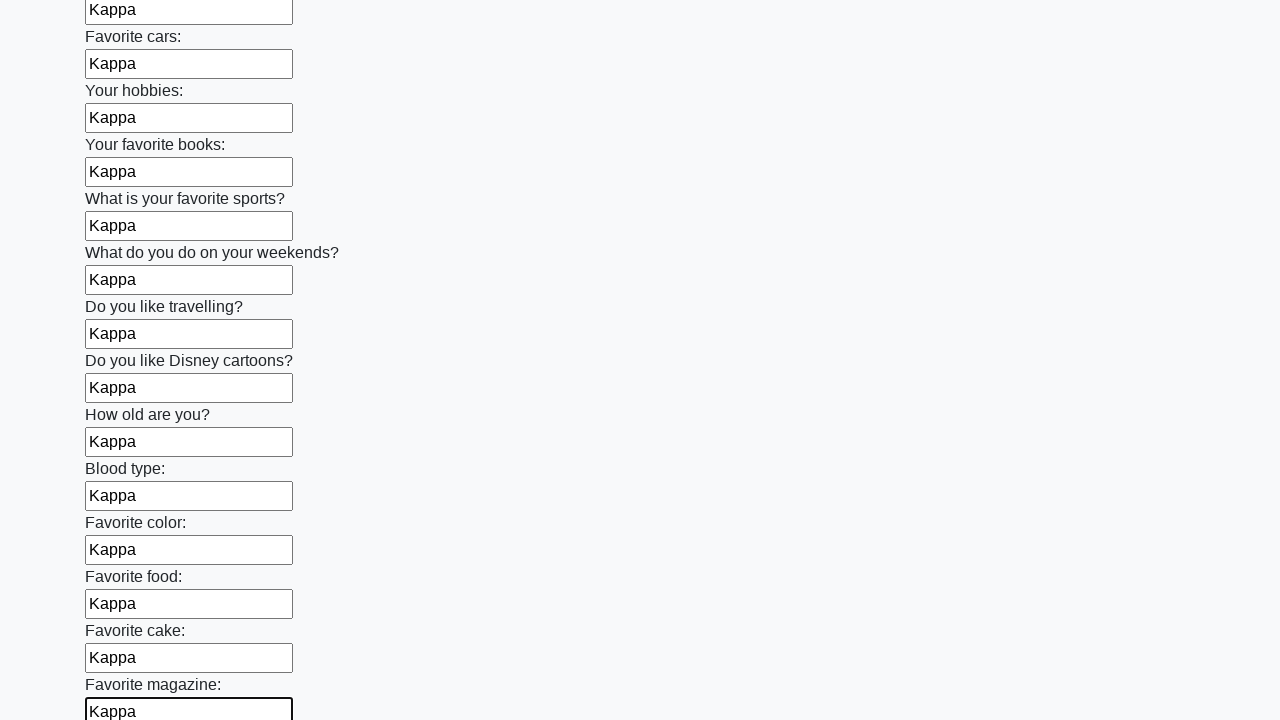

Filled an input field with 'Kappa' on input >> nth=23
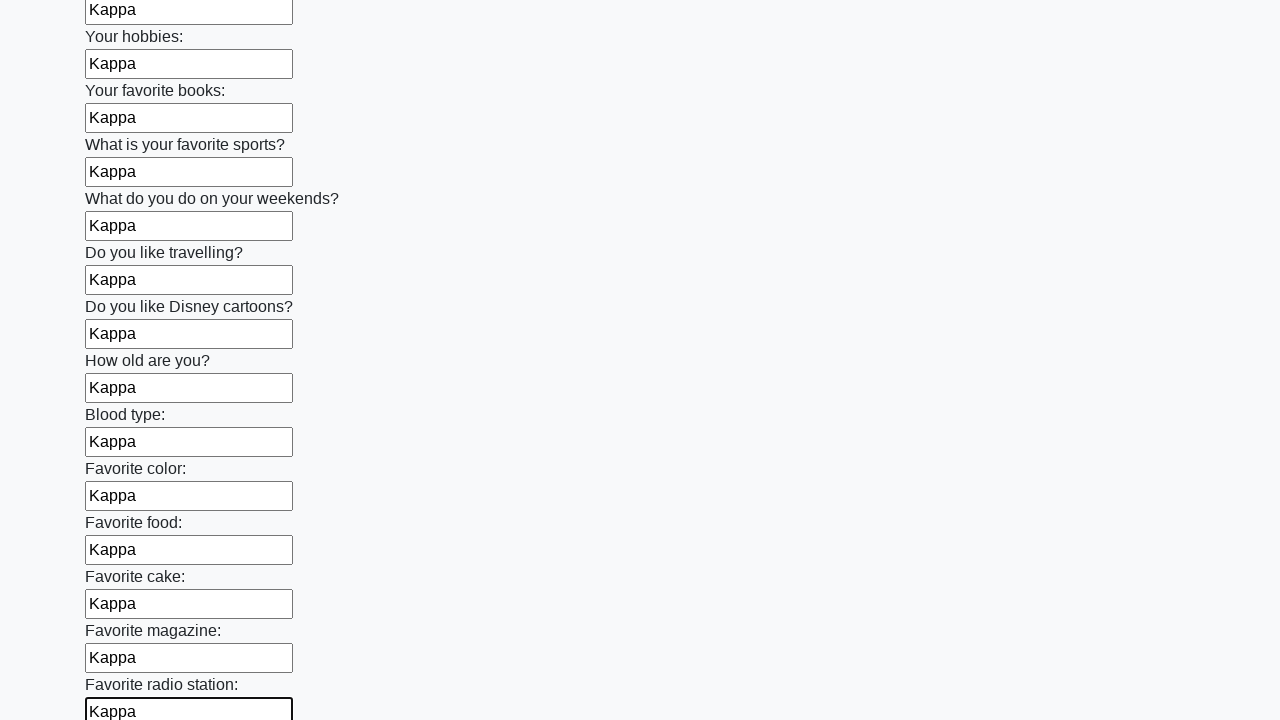

Filled an input field with 'Kappa' on input >> nth=24
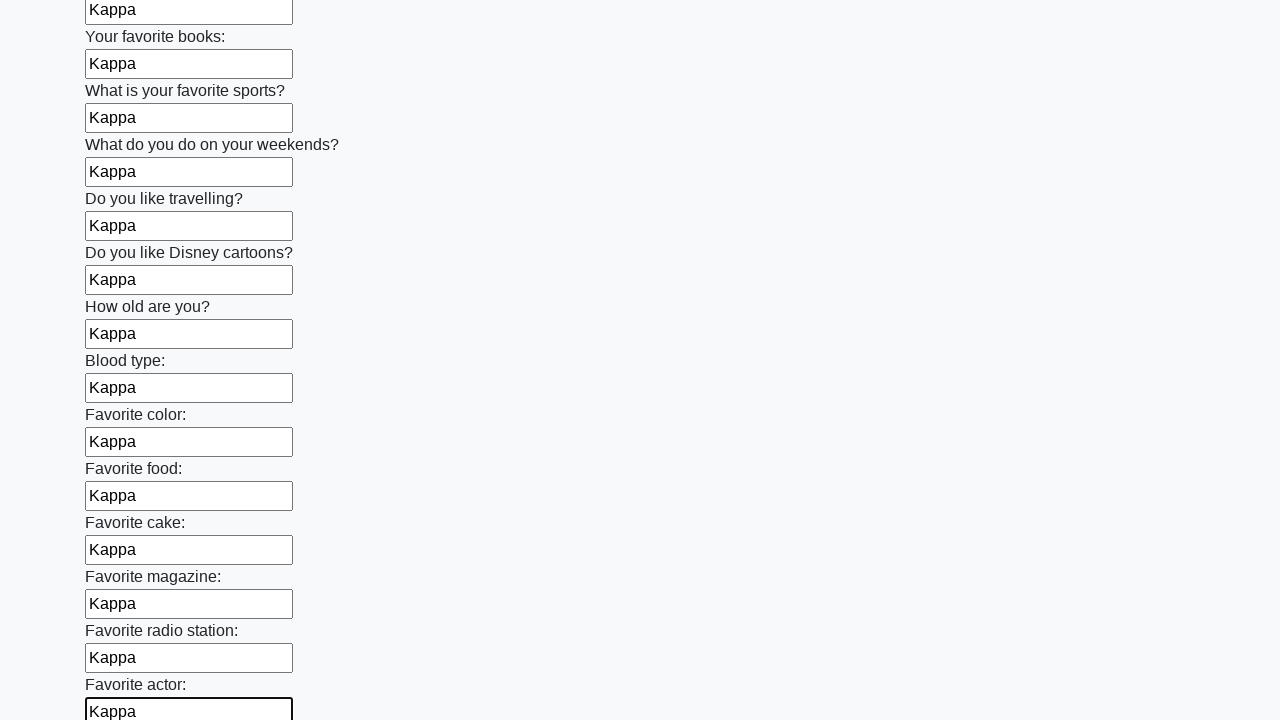

Filled an input field with 'Kappa' on input >> nth=25
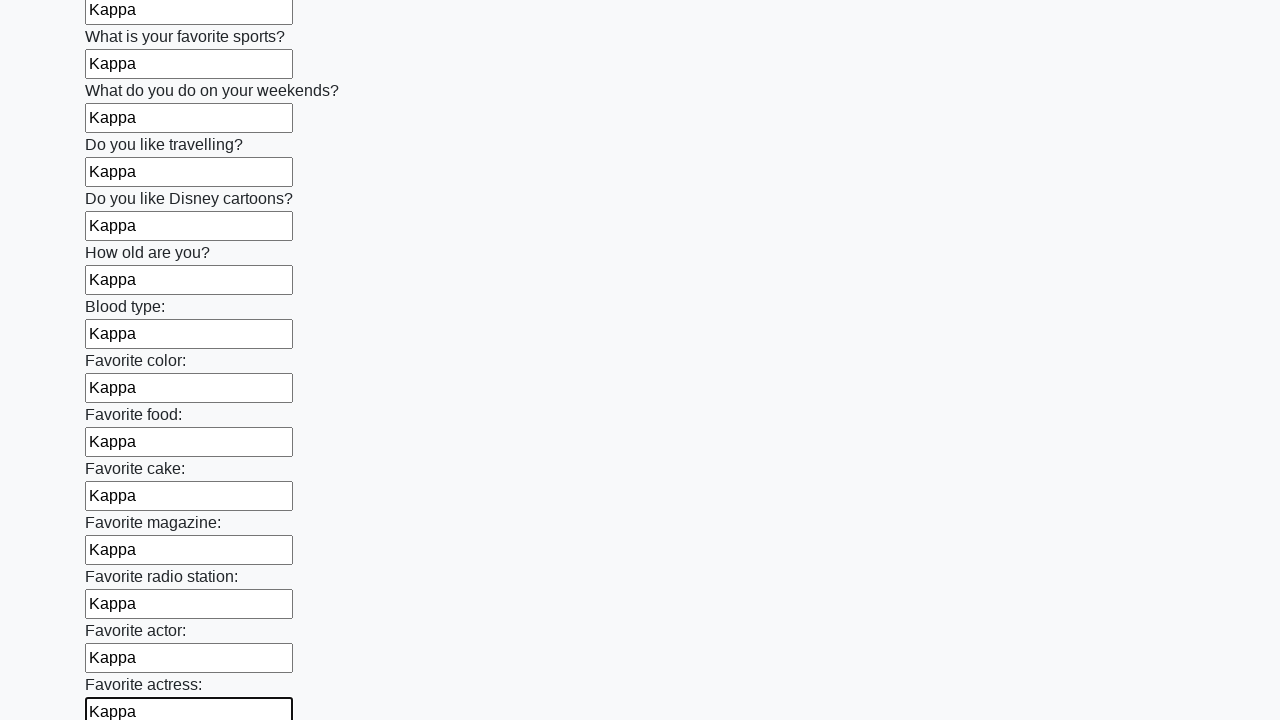

Filled an input field with 'Kappa' on input >> nth=26
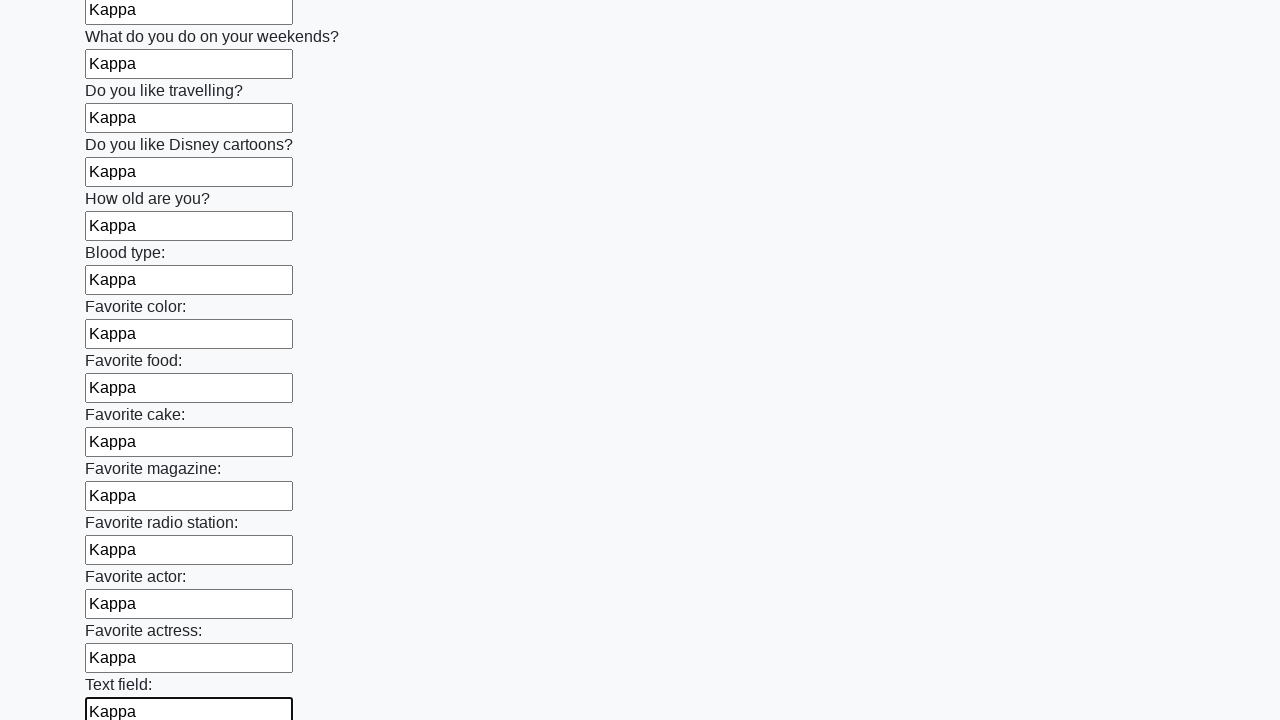

Filled an input field with 'Kappa' on input >> nth=27
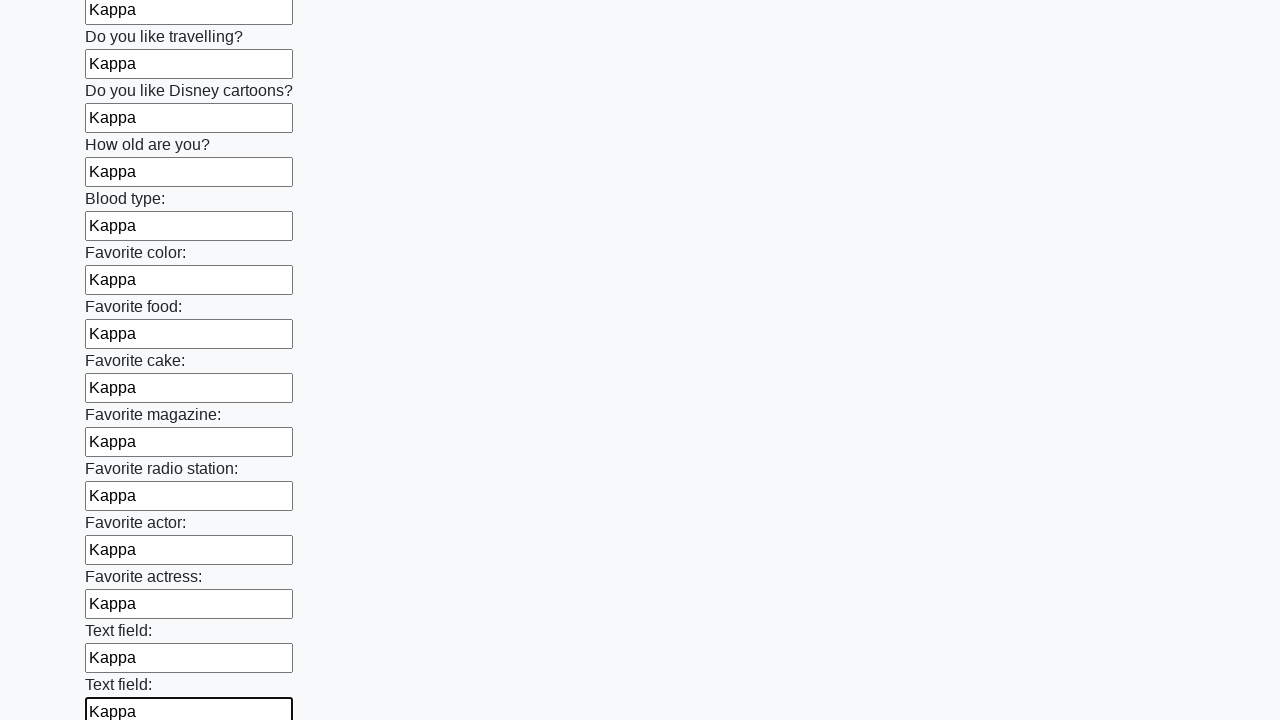

Filled an input field with 'Kappa' on input >> nth=28
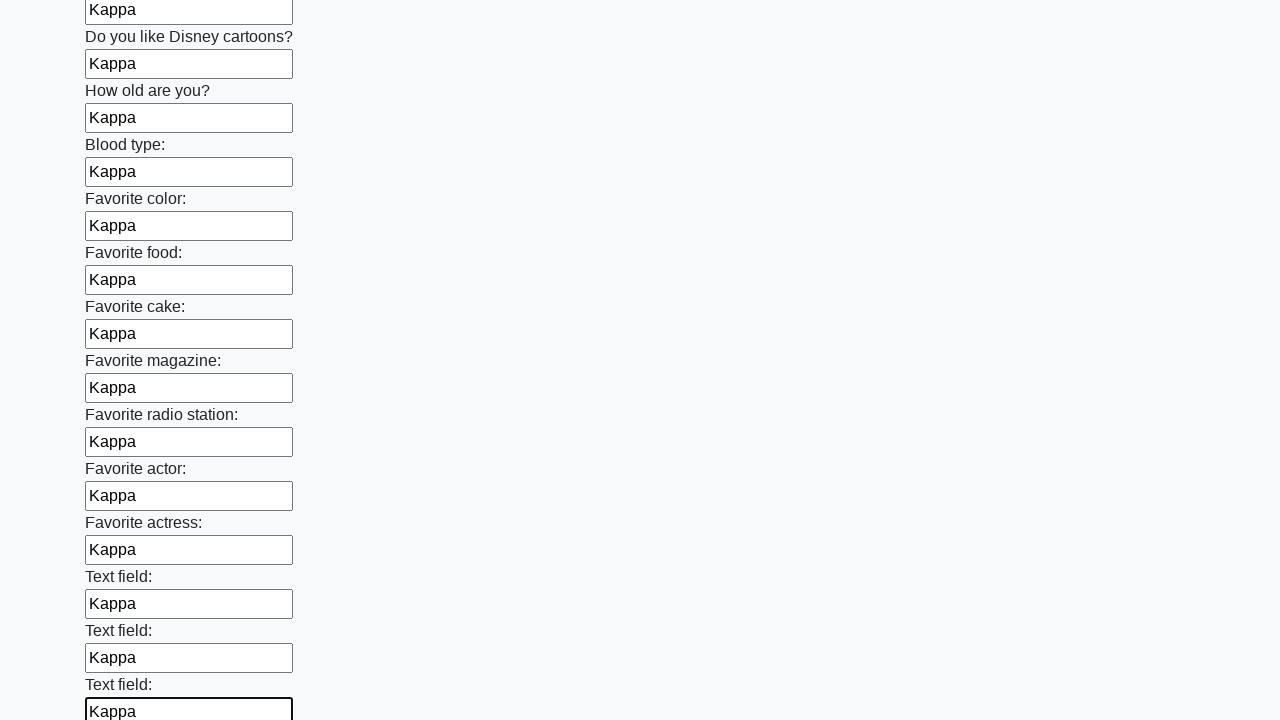

Filled an input field with 'Kappa' on input >> nth=29
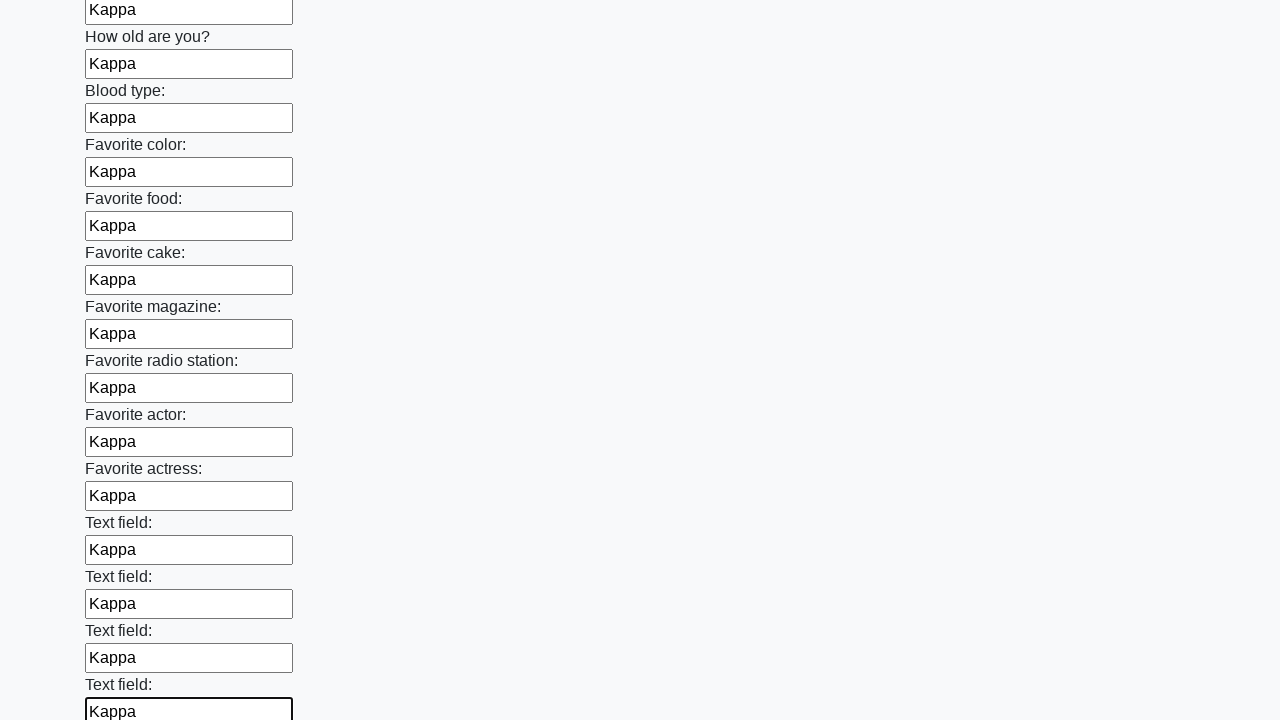

Filled an input field with 'Kappa' on input >> nth=30
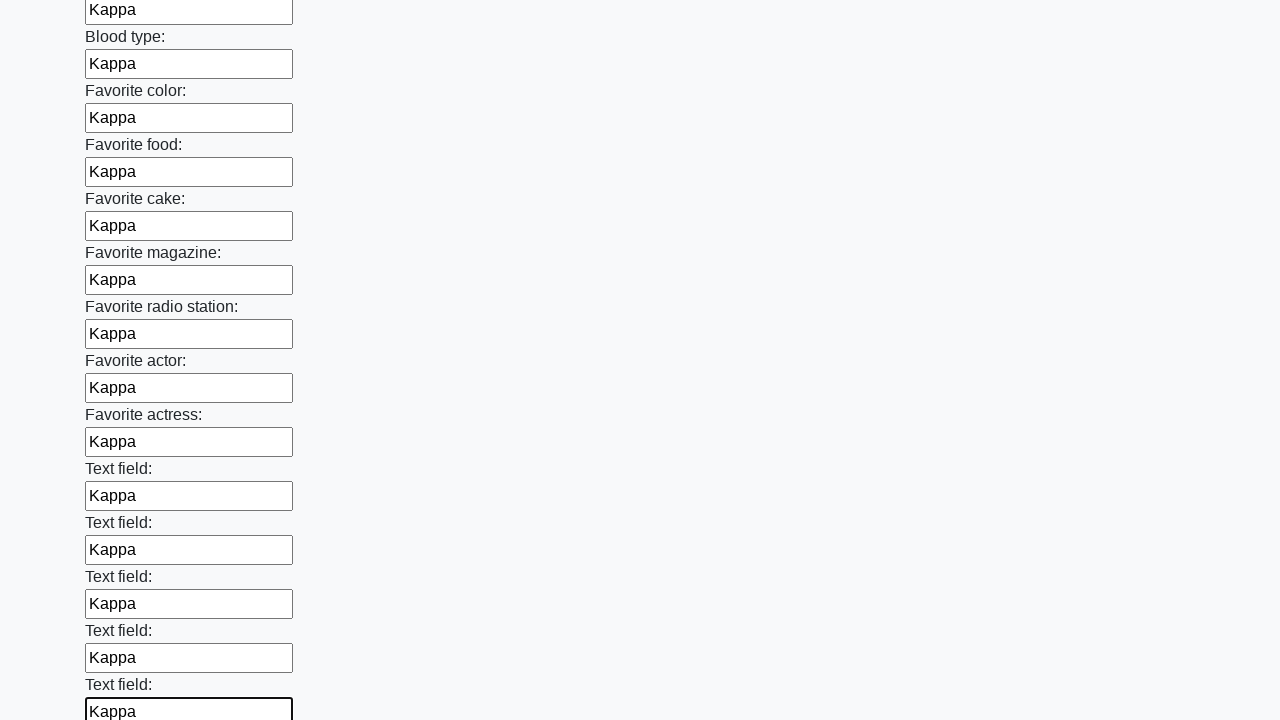

Filled an input field with 'Kappa' on input >> nth=31
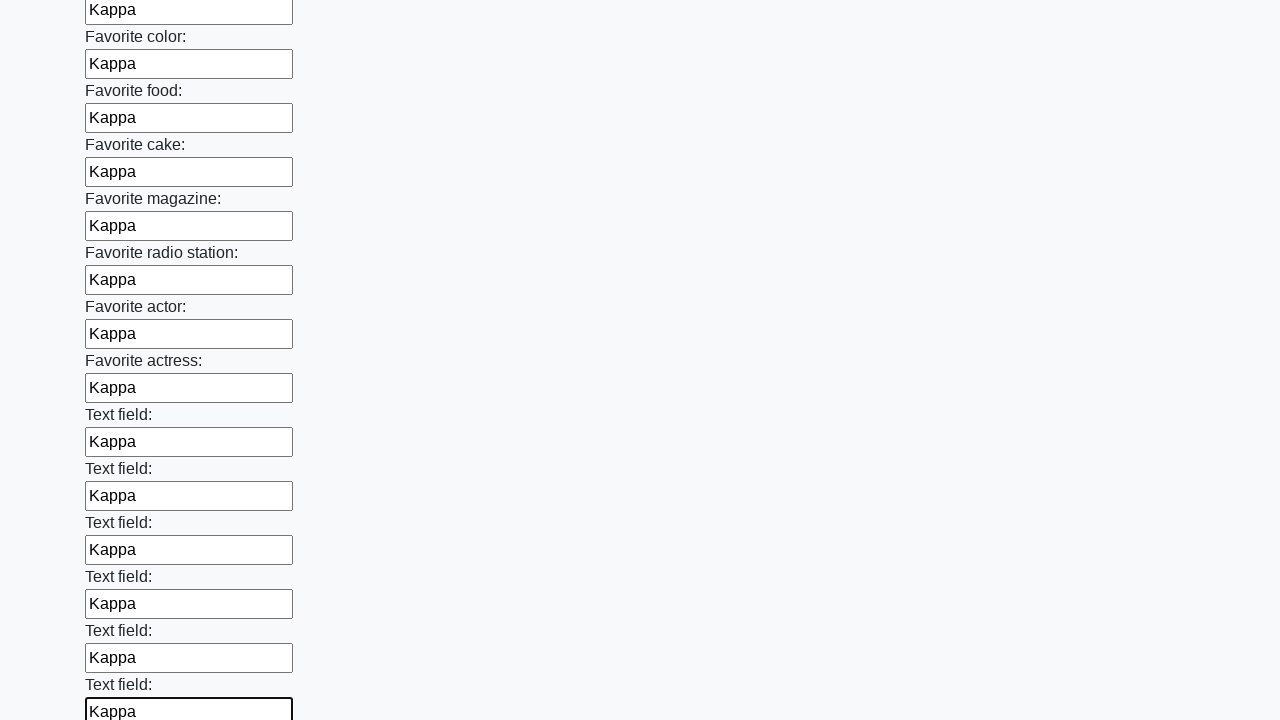

Filled an input field with 'Kappa' on input >> nth=32
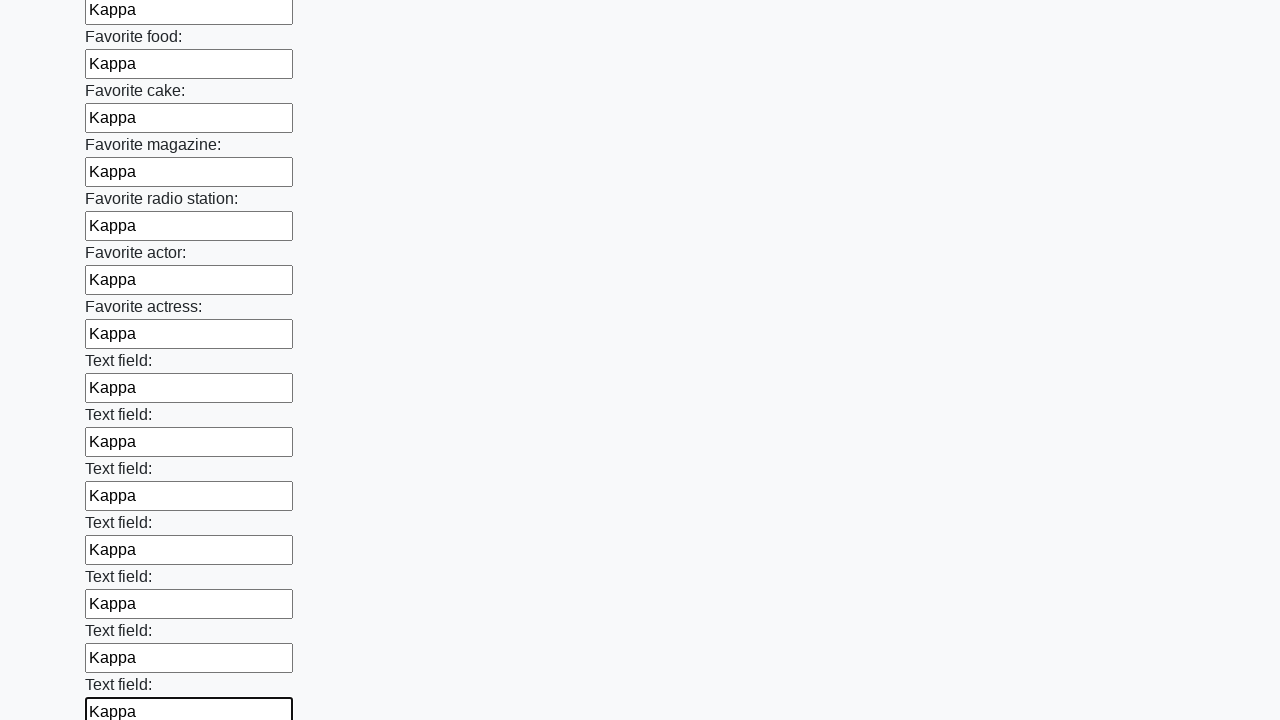

Filled an input field with 'Kappa' on input >> nth=33
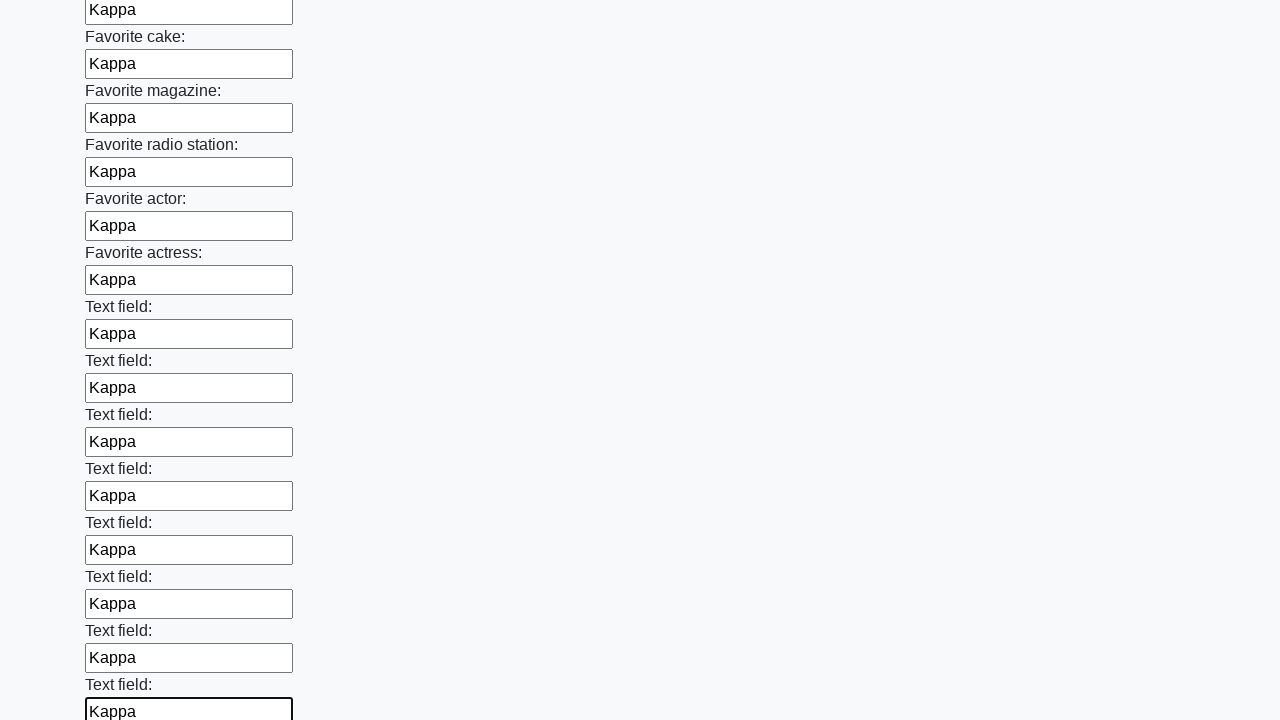

Filled an input field with 'Kappa' on input >> nth=34
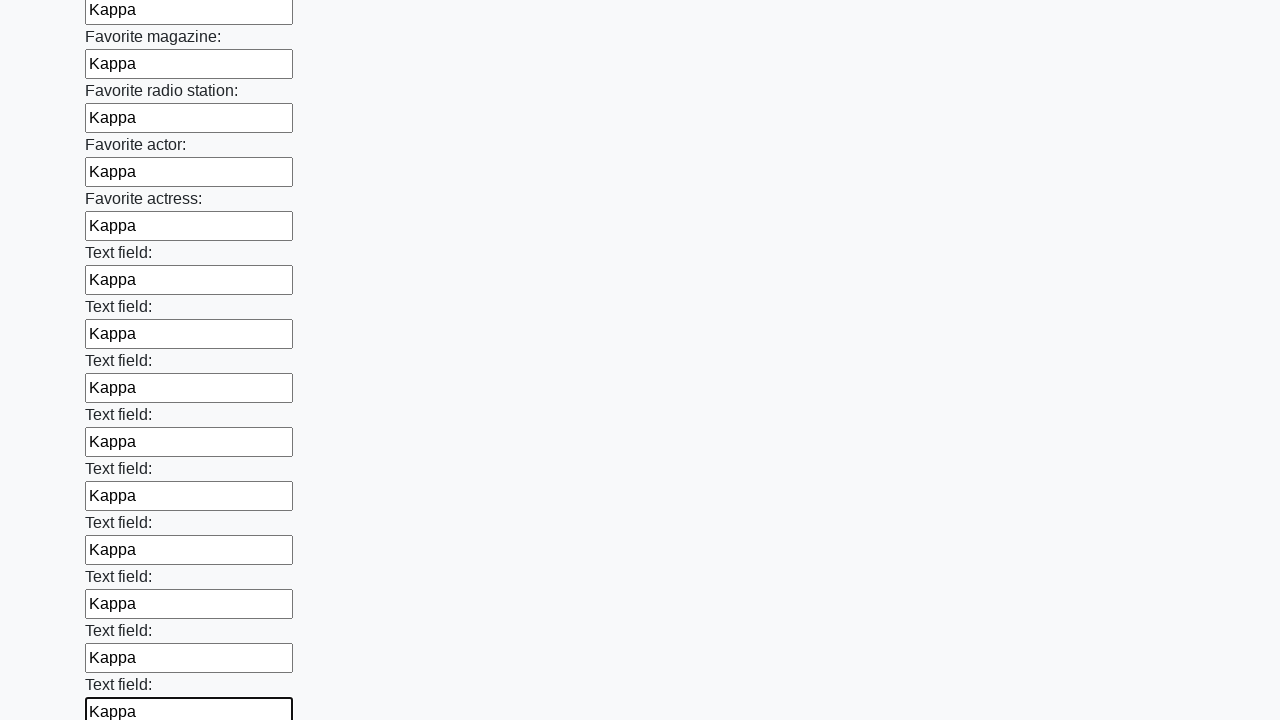

Filled an input field with 'Kappa' on input >> nth=35
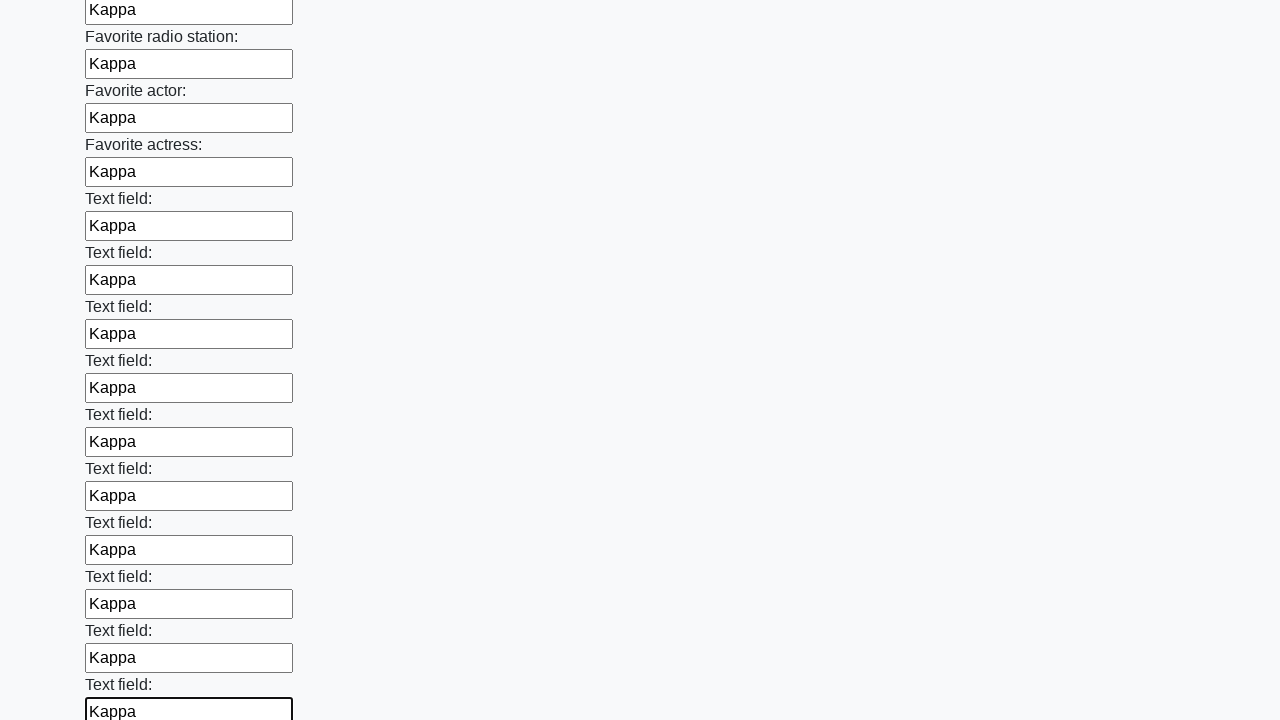

Filled an input field with 'Kappa' on input >> nth=36
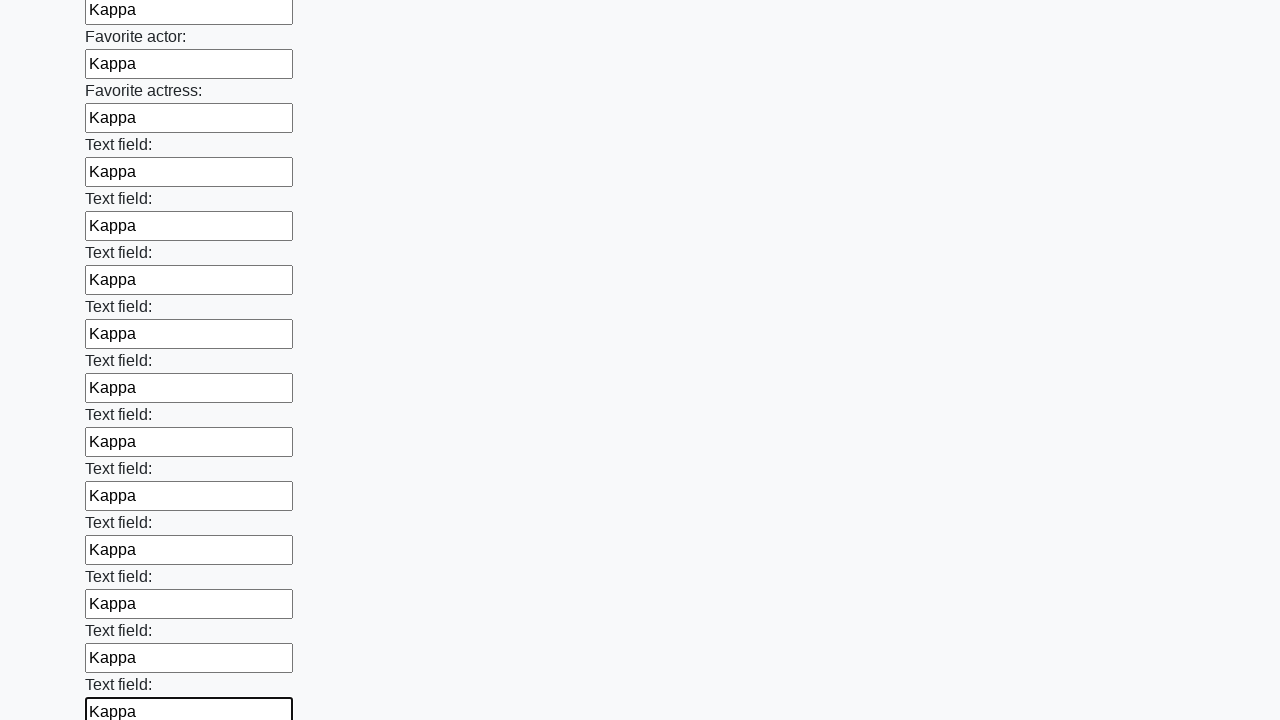

Filled an input field with 'Kappa' on input >> nth=37
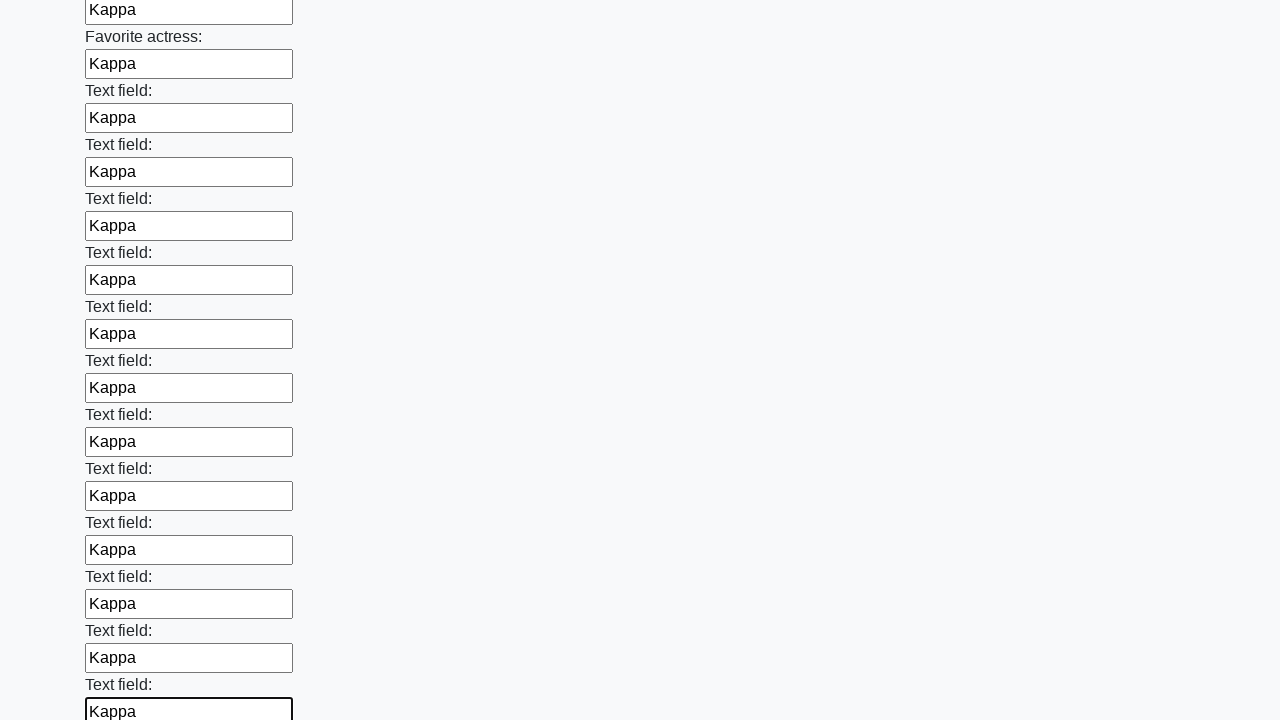

Filled an input field with 'Kappa' on input >> nth=38
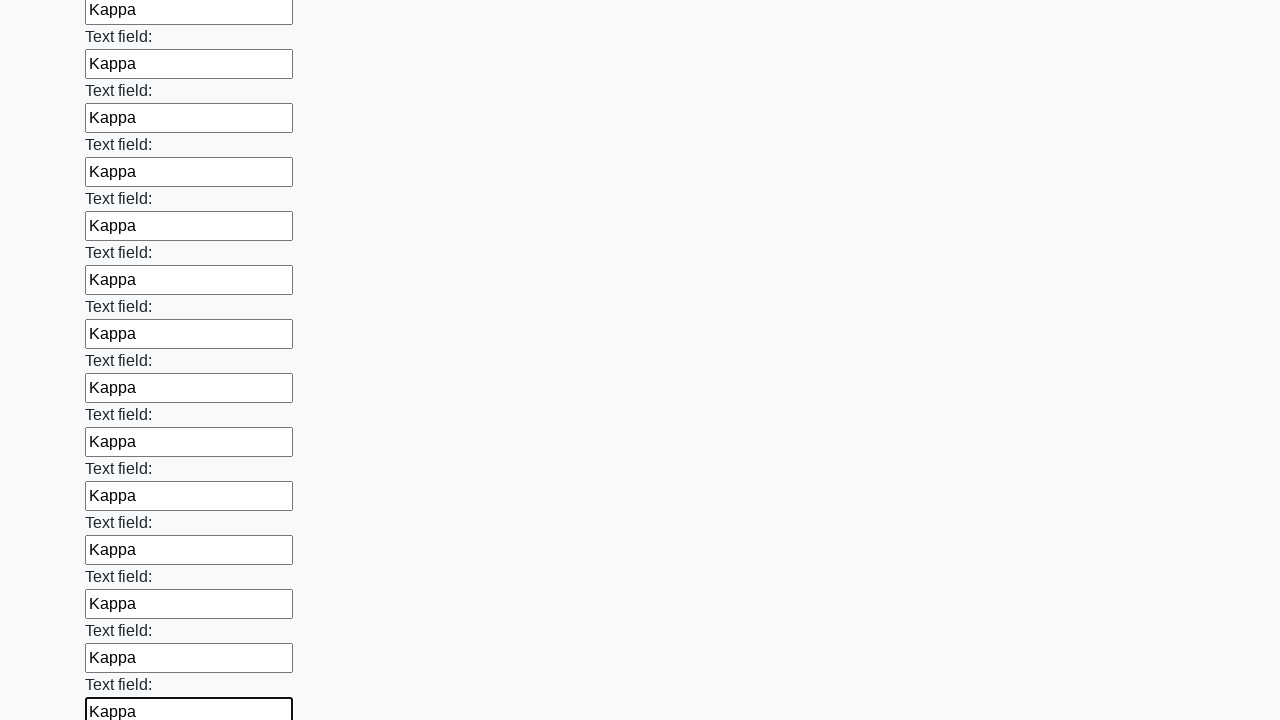

Filled an input field with 'Kappa' on input >> nth=39
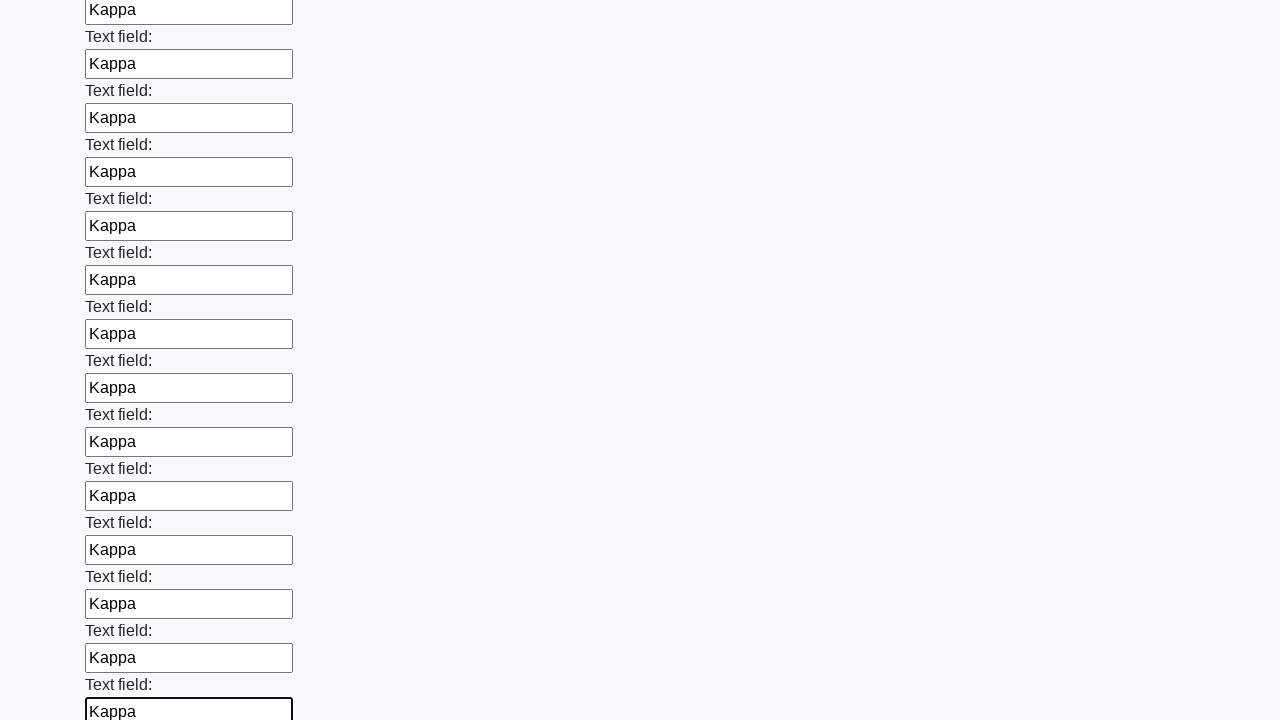

Filled an input field with 'Kappa' on input >> nth=40
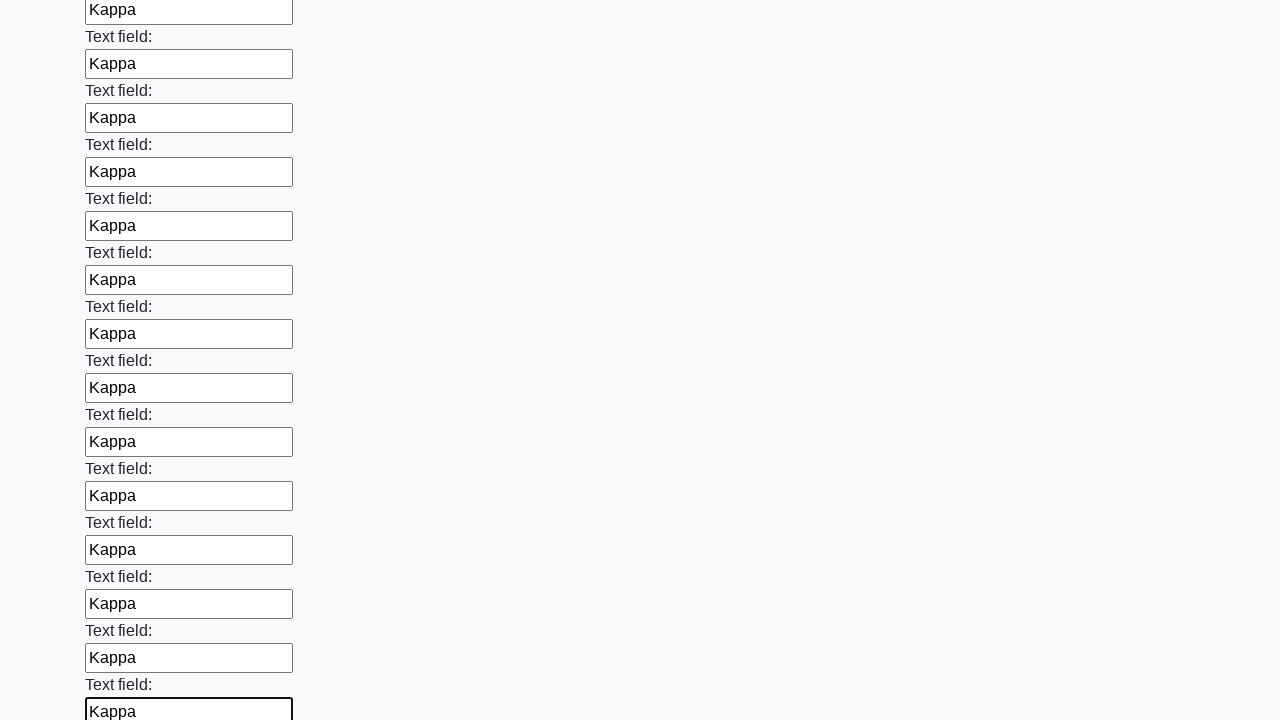

Filled an input field with 'Kappa' on input >> nth=41
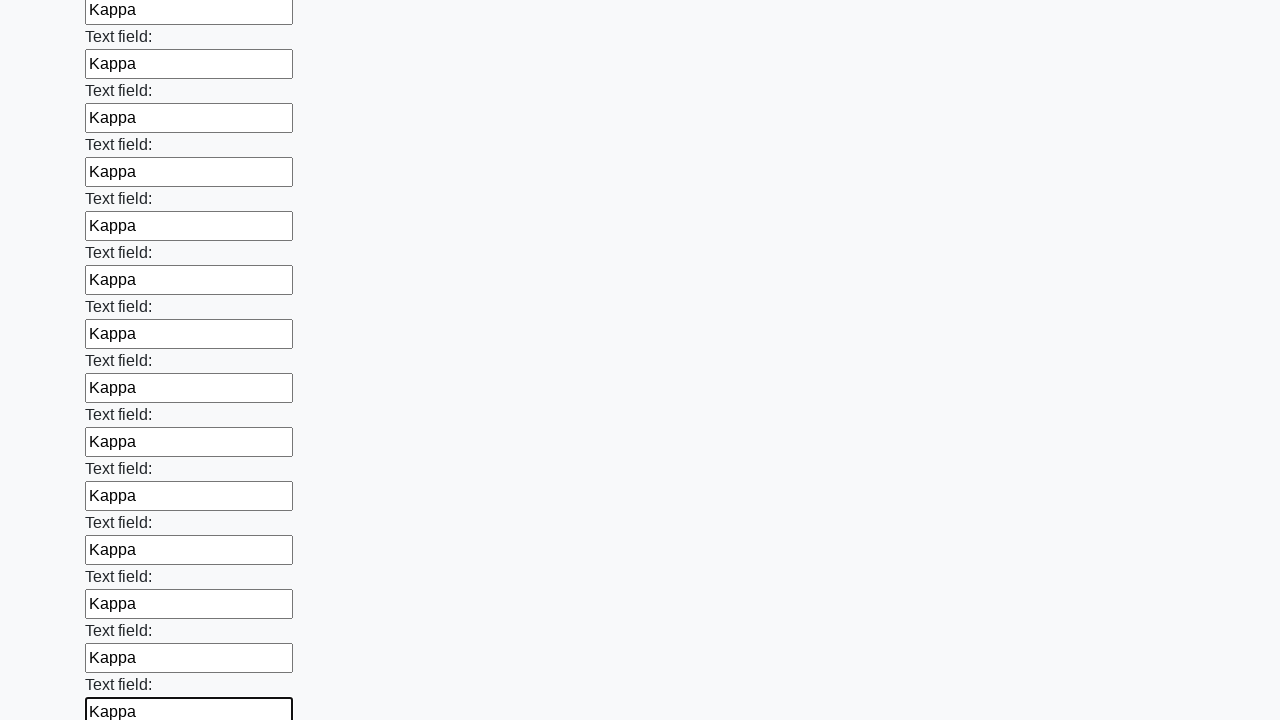

Filled an input field with 'Kappa' on input >> nth=42
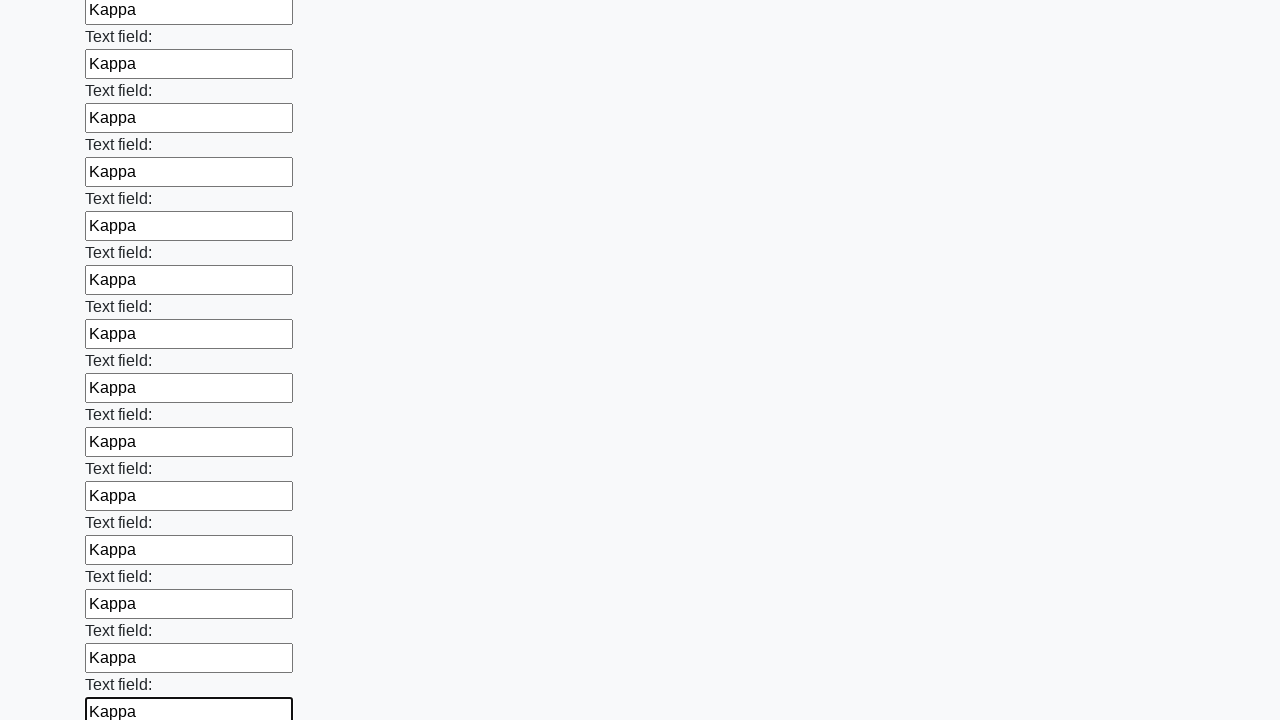

Filled an input field with 'Kappa' on input >> nth=43
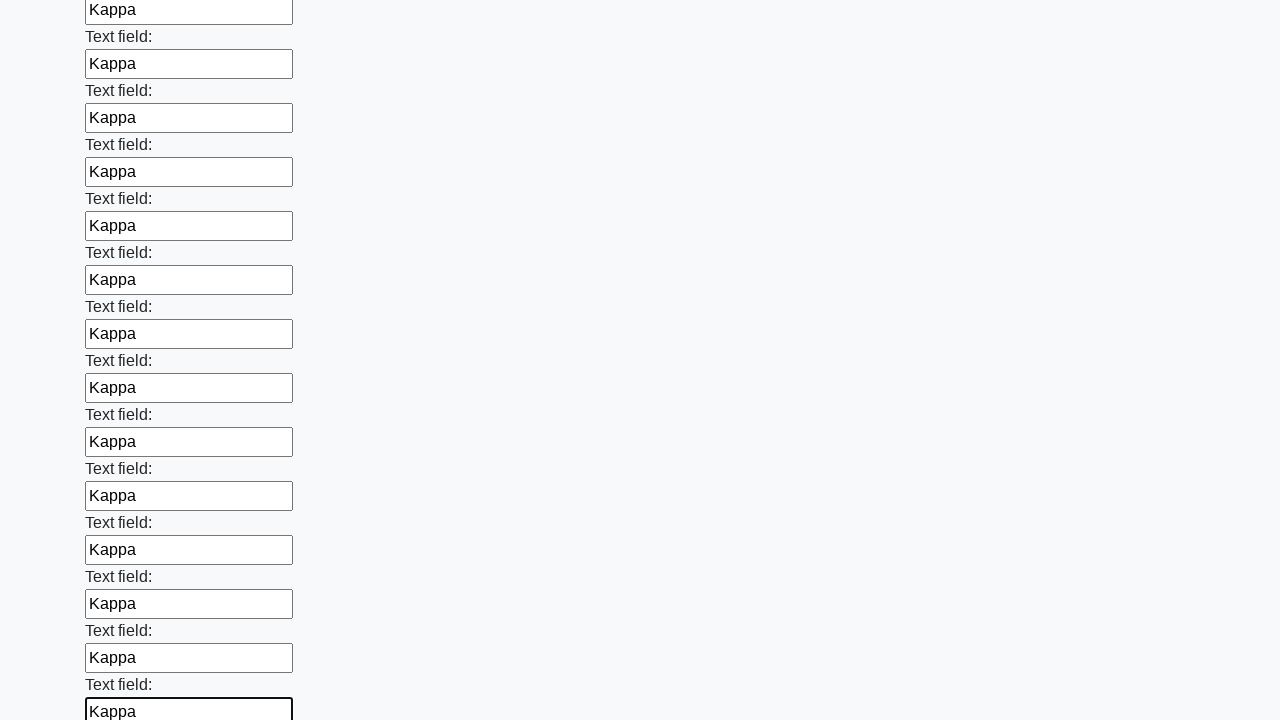

Filled an input field with 'Kappa' on input >> nth=44
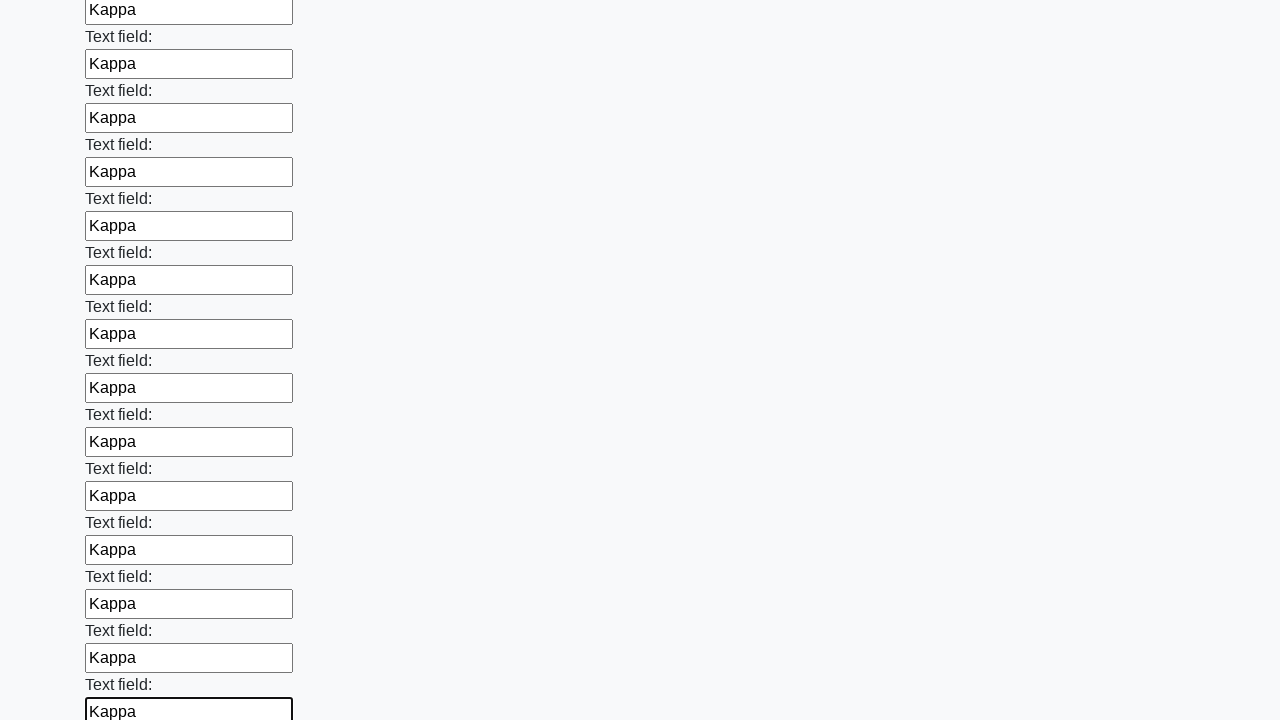

Filled an input field with 'Kappa' on input >> nth=45
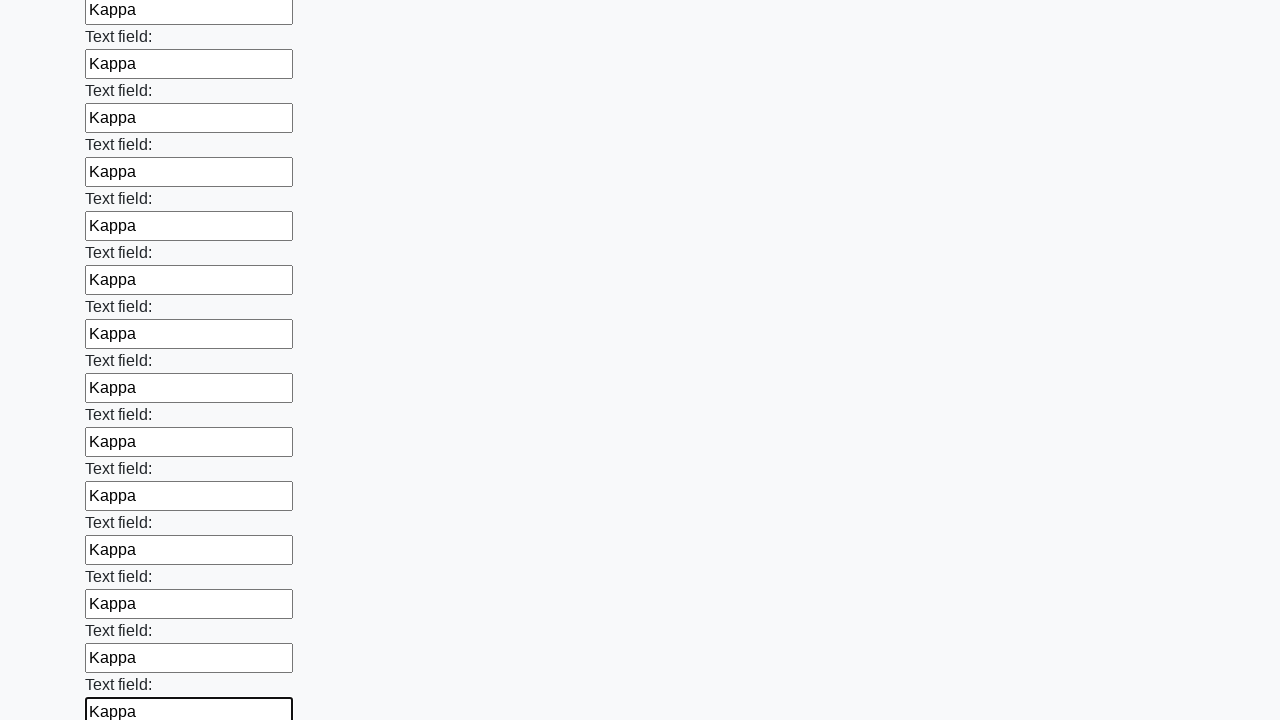

Filled an input field with 'Kappa' on input >> nth=46
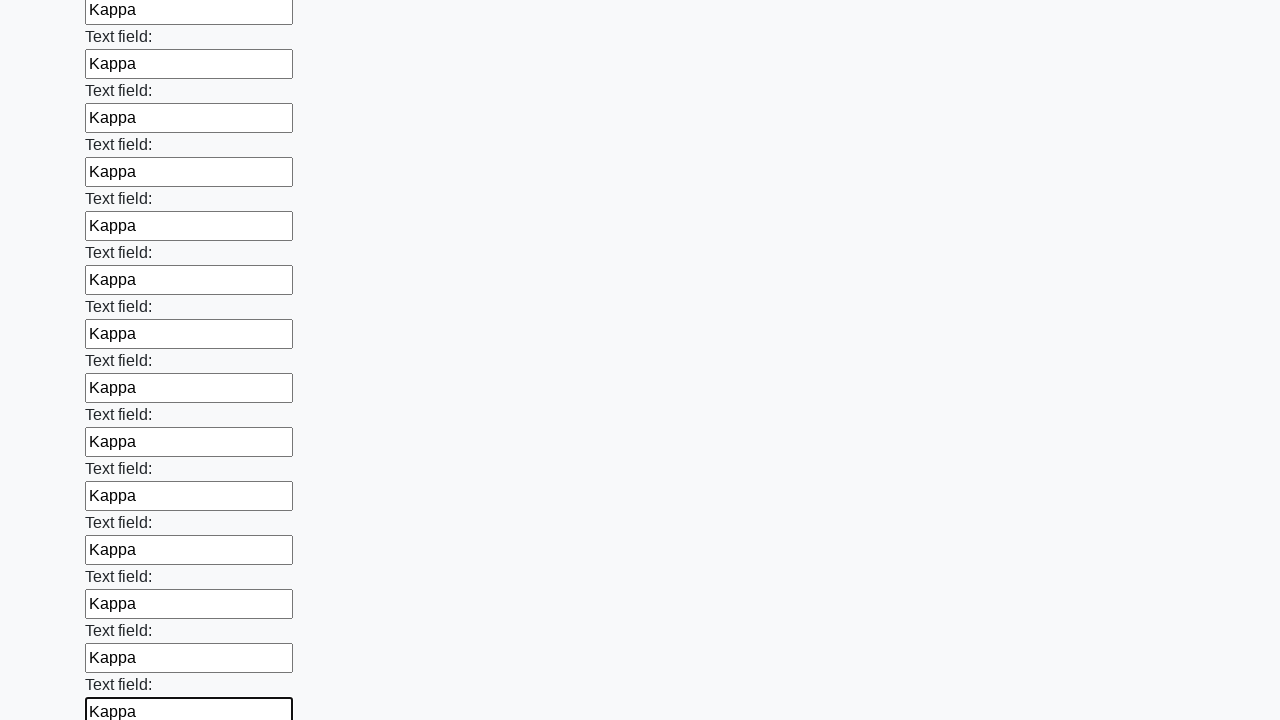

Filled an input field with 'Kappa' on input >> nth=47
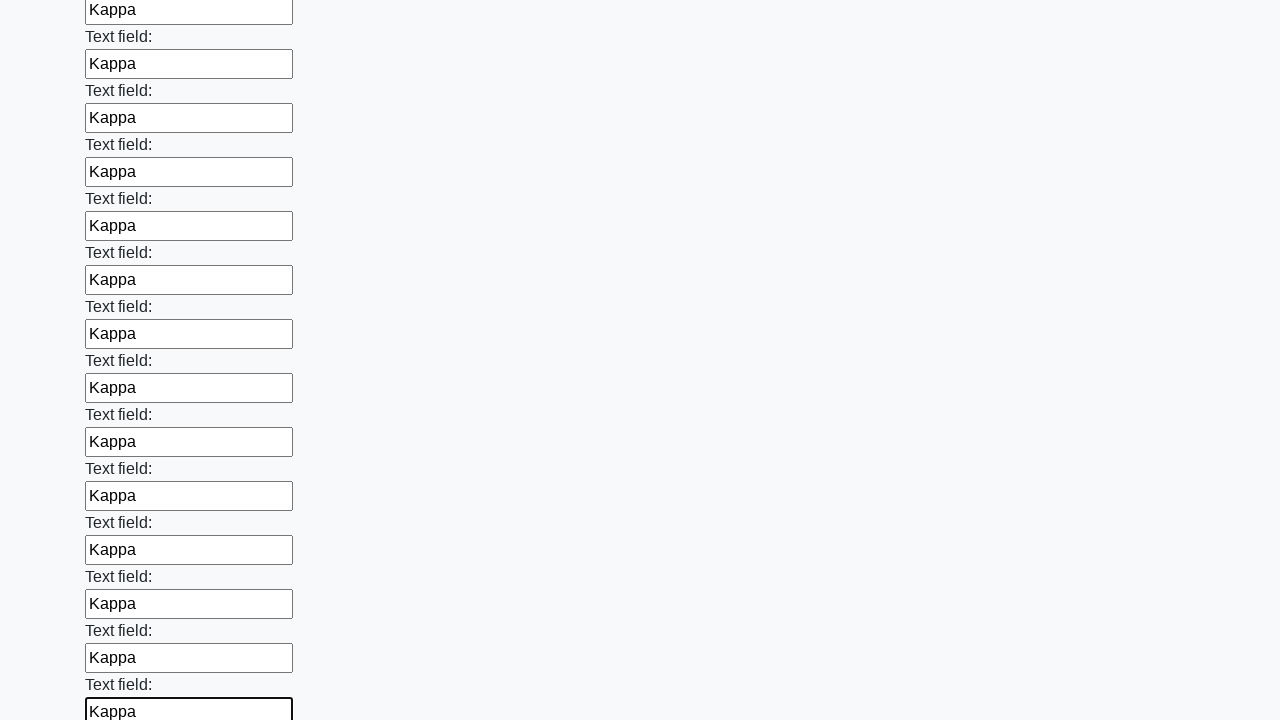

Filled an input field with 'Kappa' on input >> nth=48
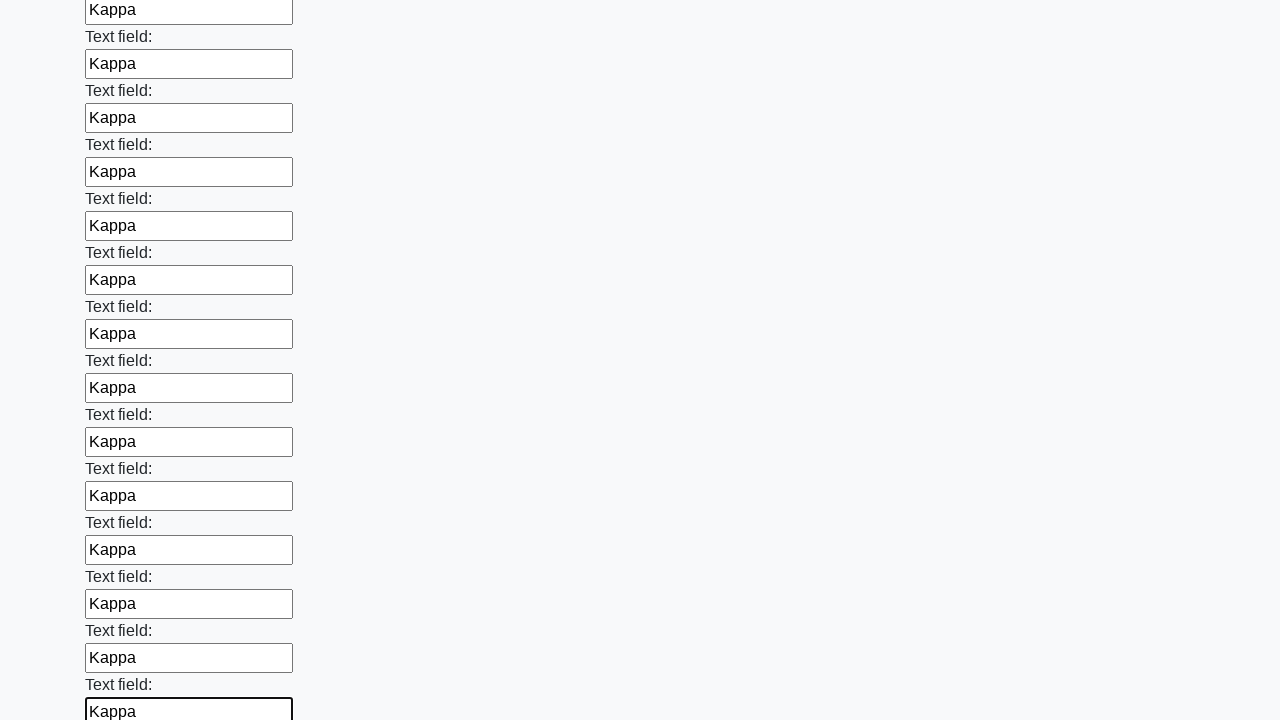

Filled an input field with 'Kappa' on input >> nth=49
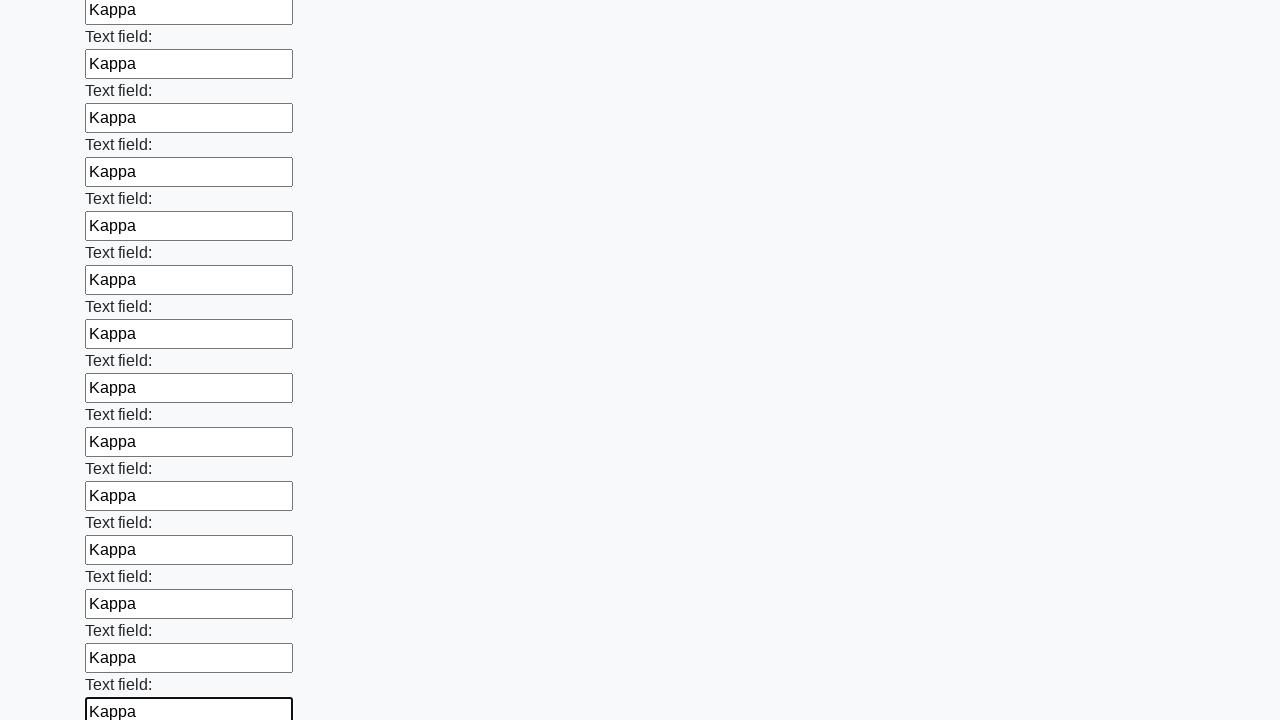

Filled an input field with 'Kappa' on input >> nth=50
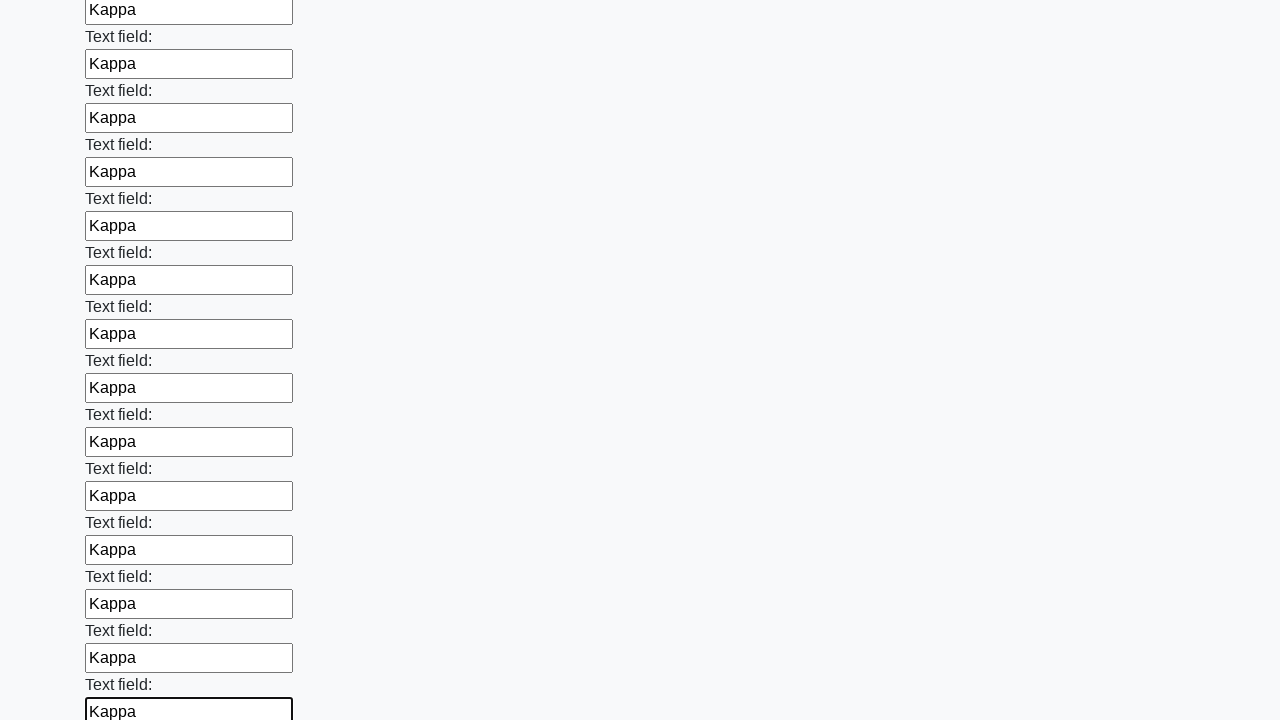

Filled an input field with 'Kappa' on input >> nth=51
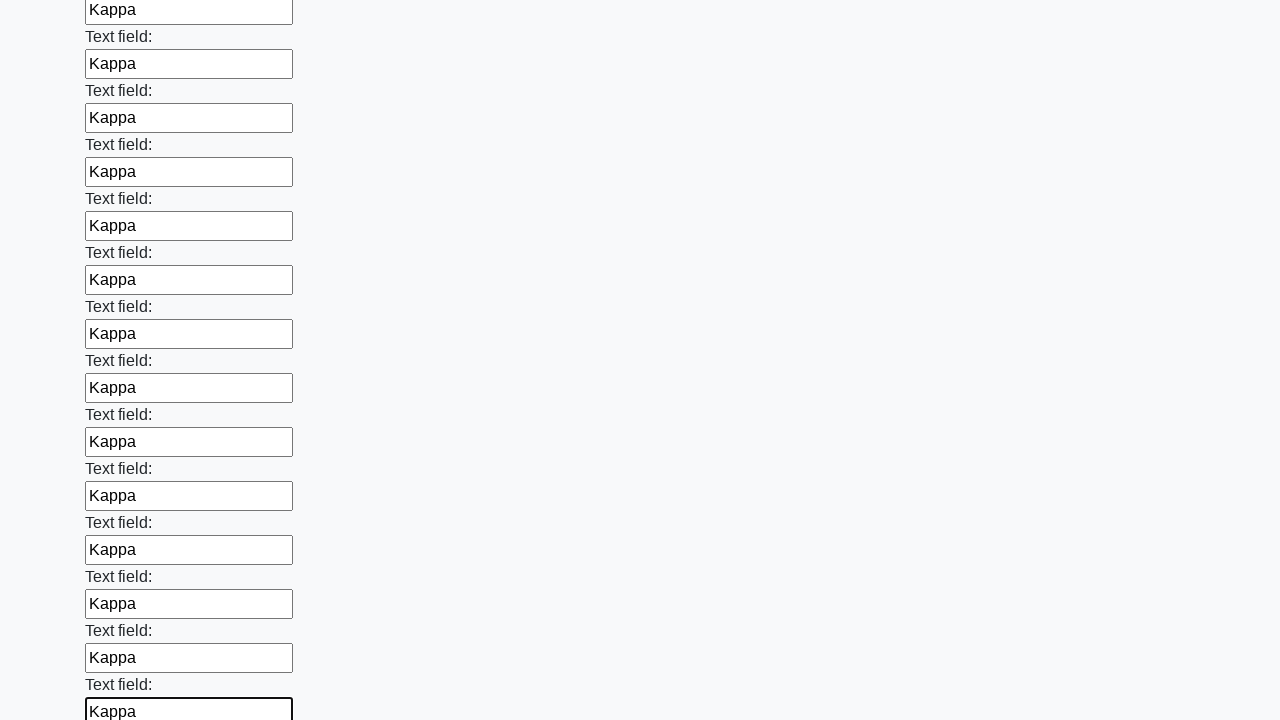

Filled an input field with 'Kappa' on input >> nth=52
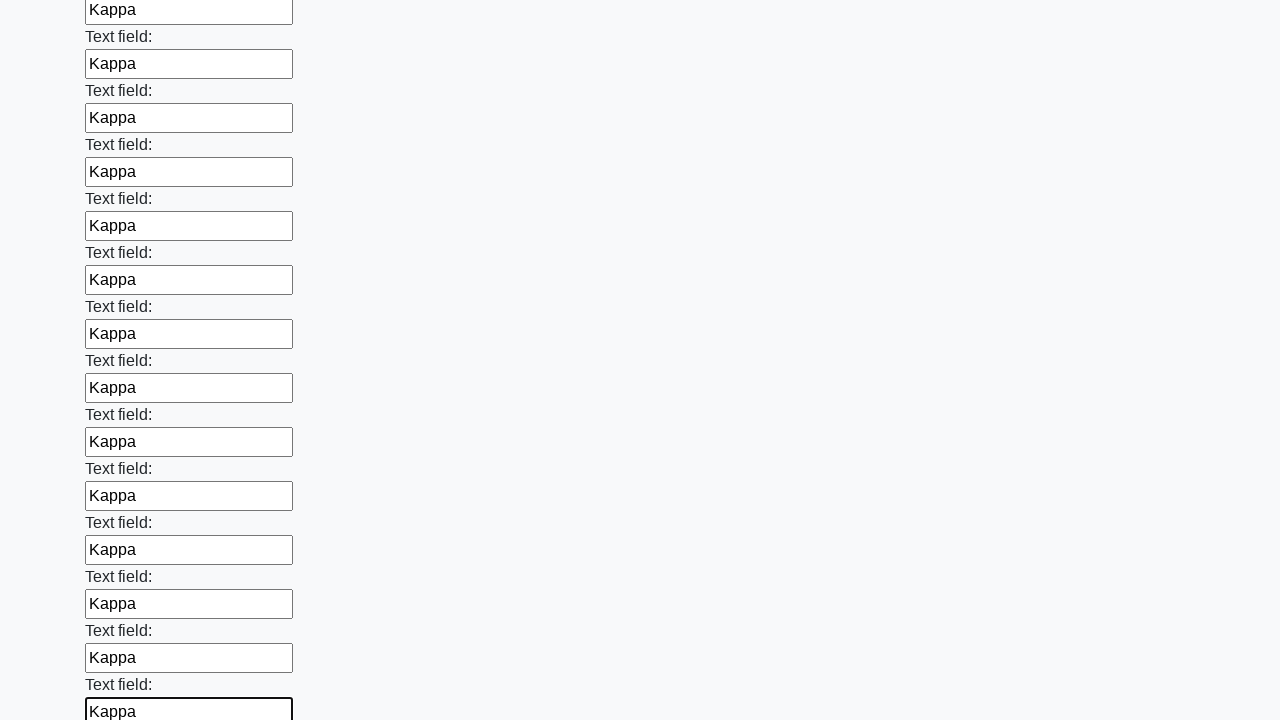

Filled an input field with 'Kappa' on input >> nth=53
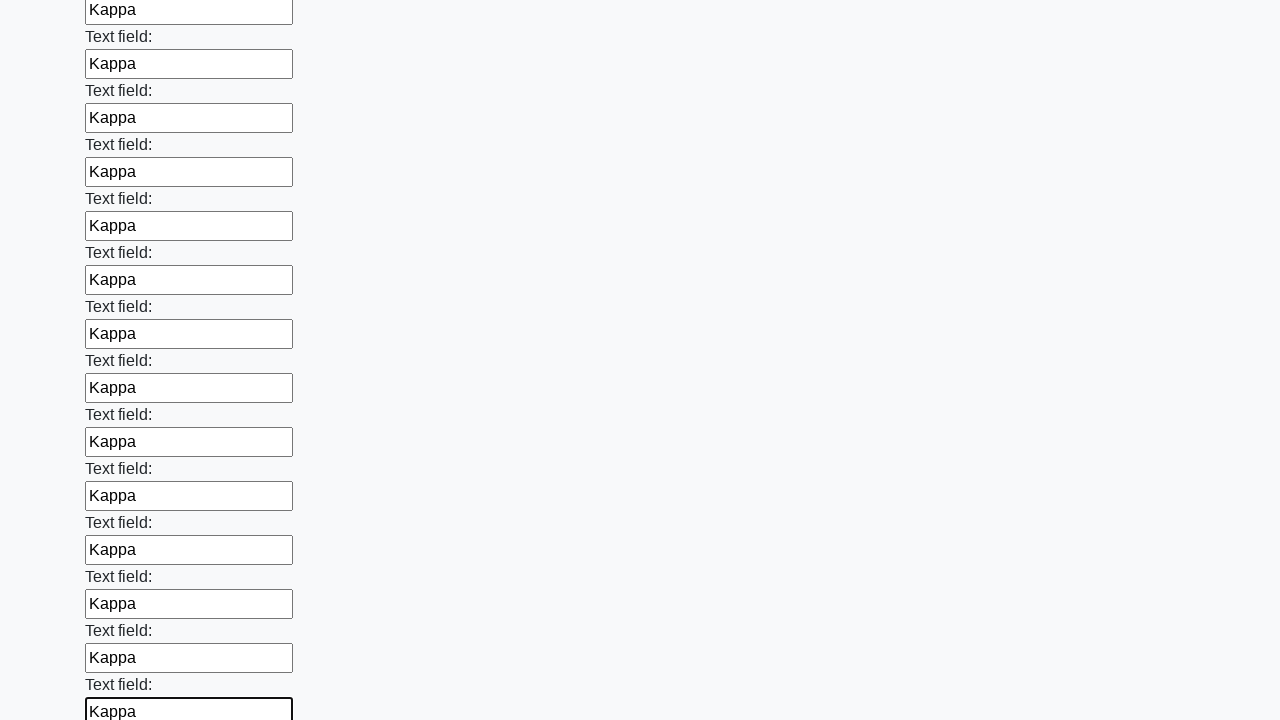

Filled an input field with 'Kappa' on input >> nth=54
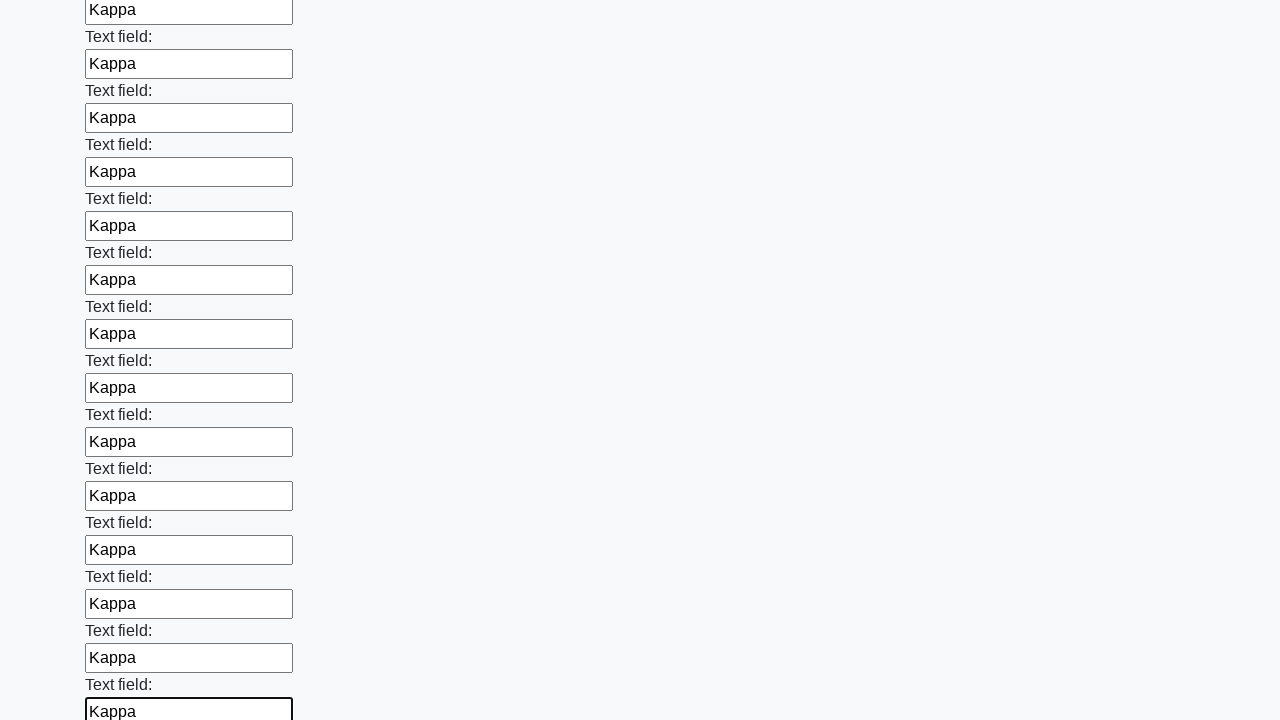

Filled an input field with 'Kappa' on input >> nth=55
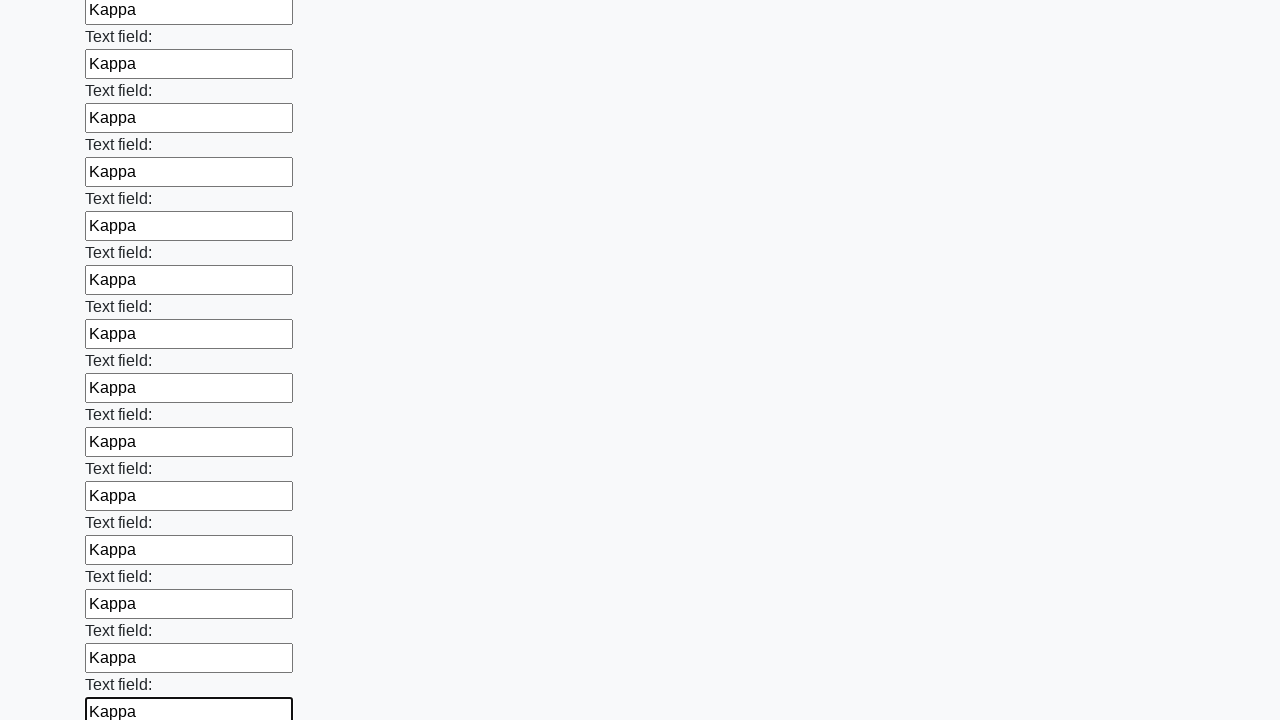

Filled an input field with 'Kappa' on input >> nth=56
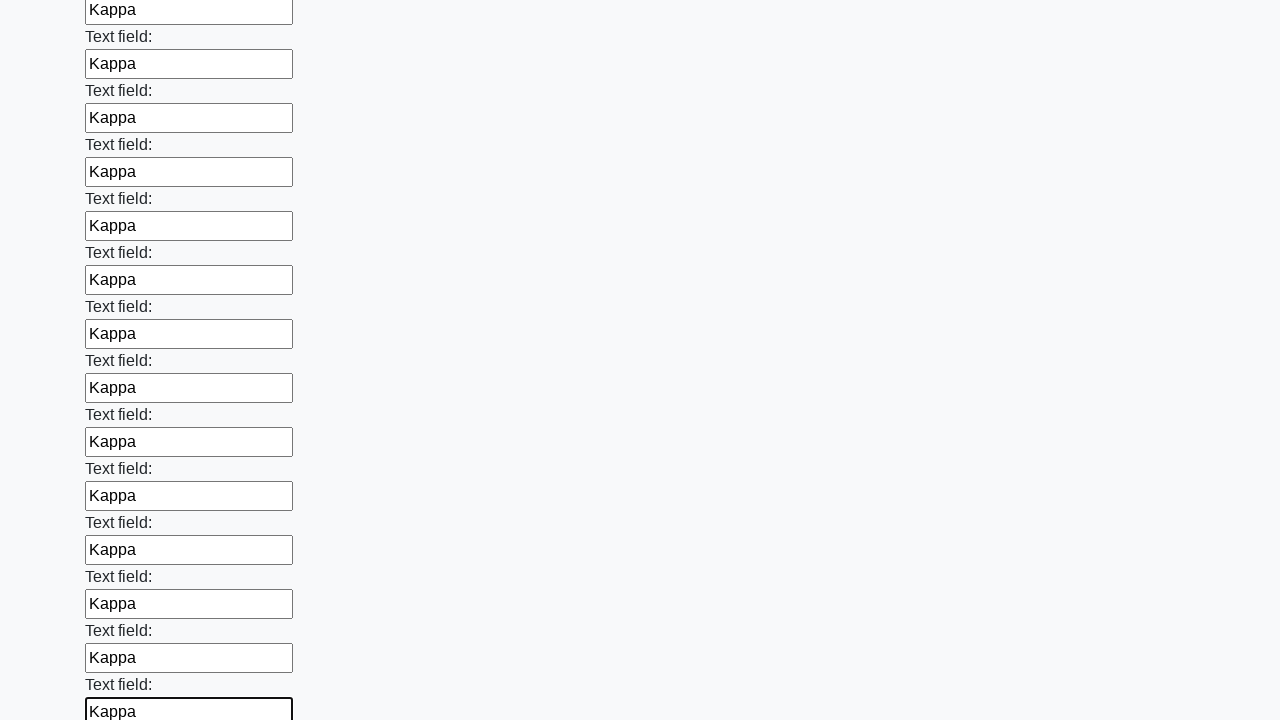

Filled an input field with 'Kappa' on input >> nth=57
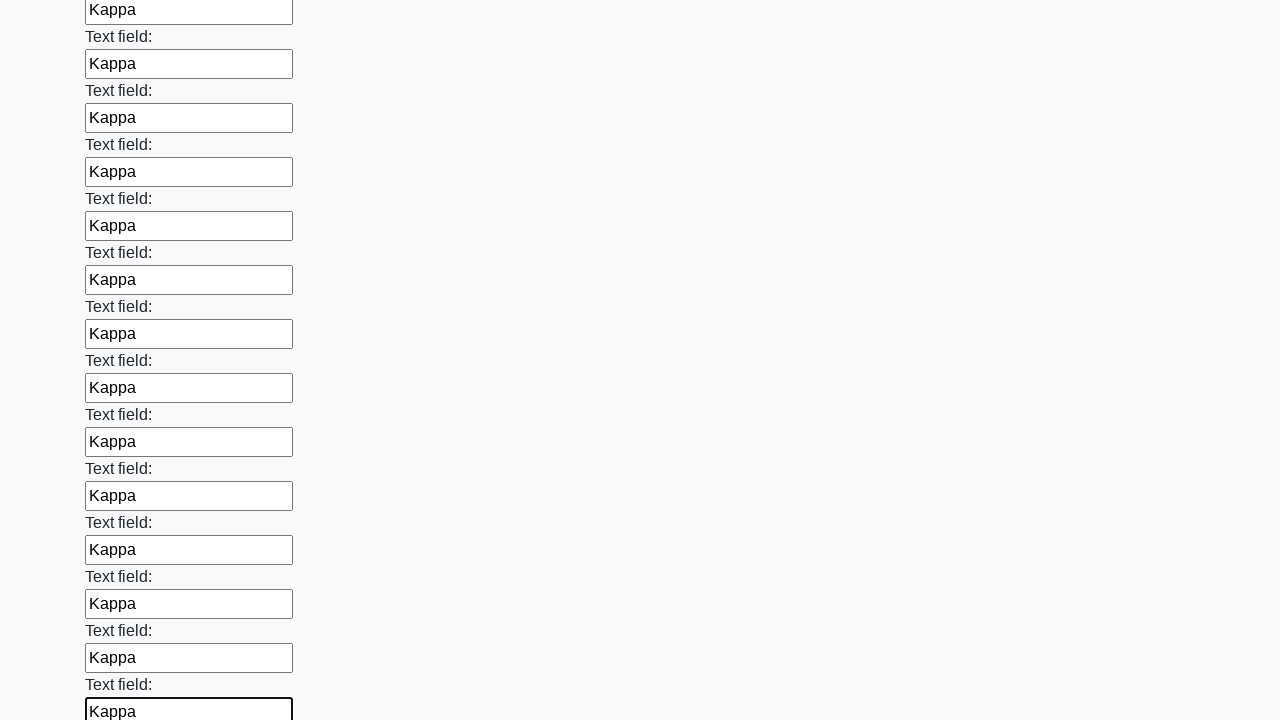

Filled an input field with 'Kappa' on input >> nth=58
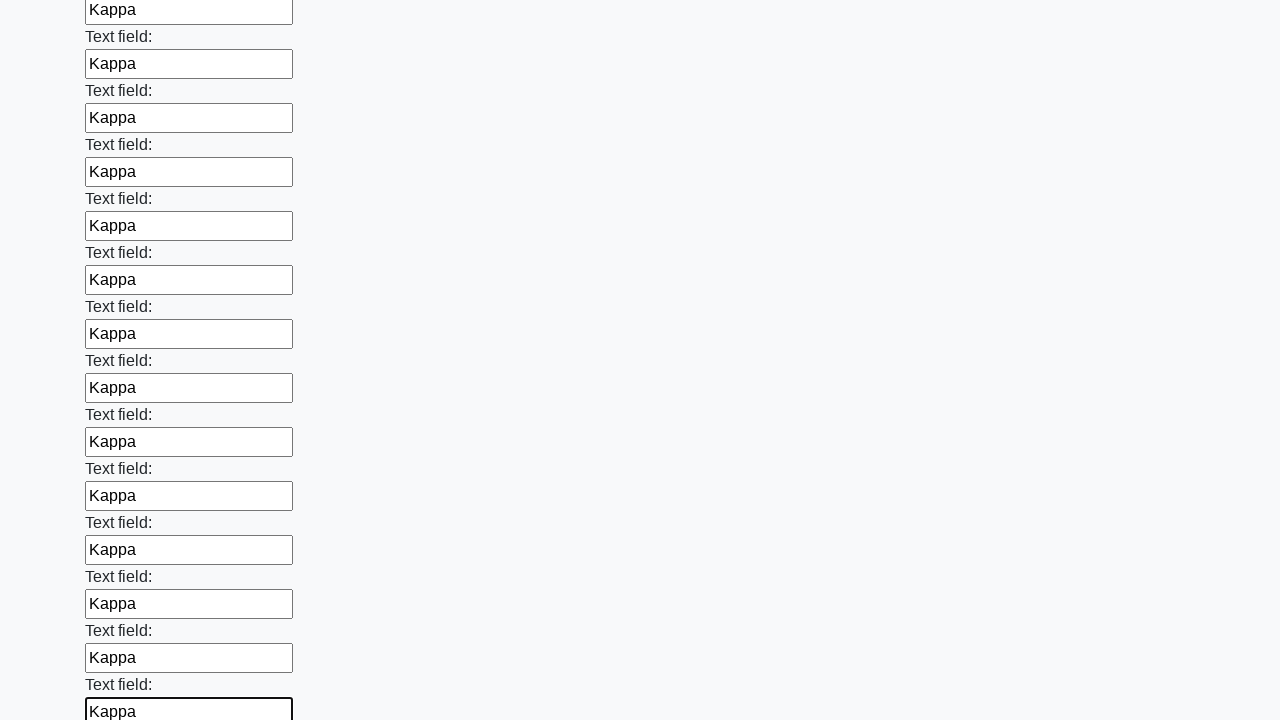

Filled an input field with 'Kappa' on input >> nth=59
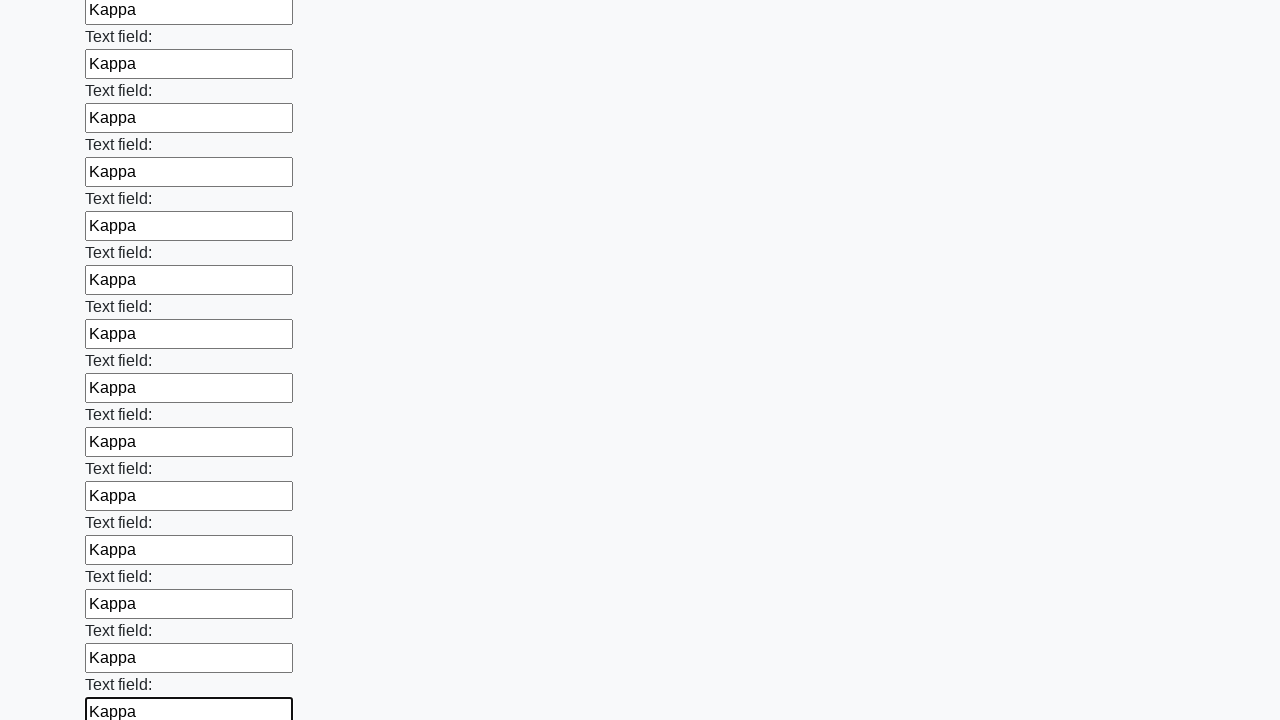

Filled an input field with 'Kappa' on input >> nth=60
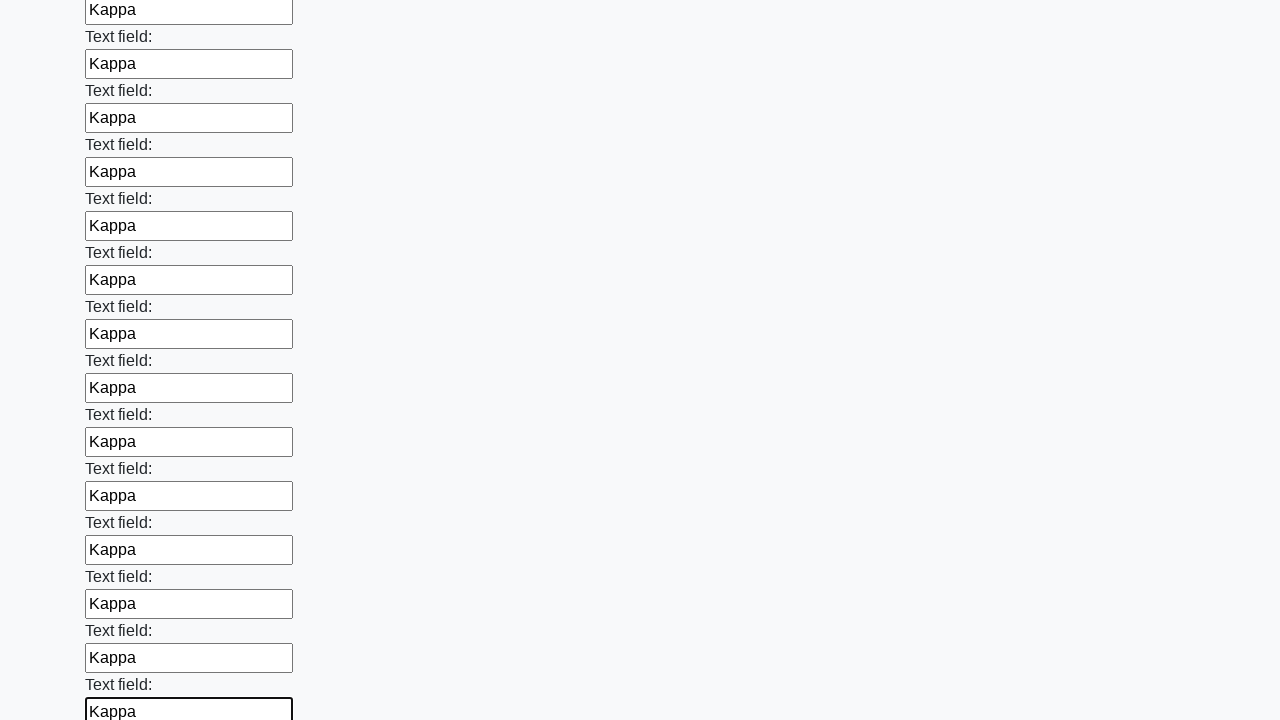

Filled an input field with 'Kappa' on input >> nth=61
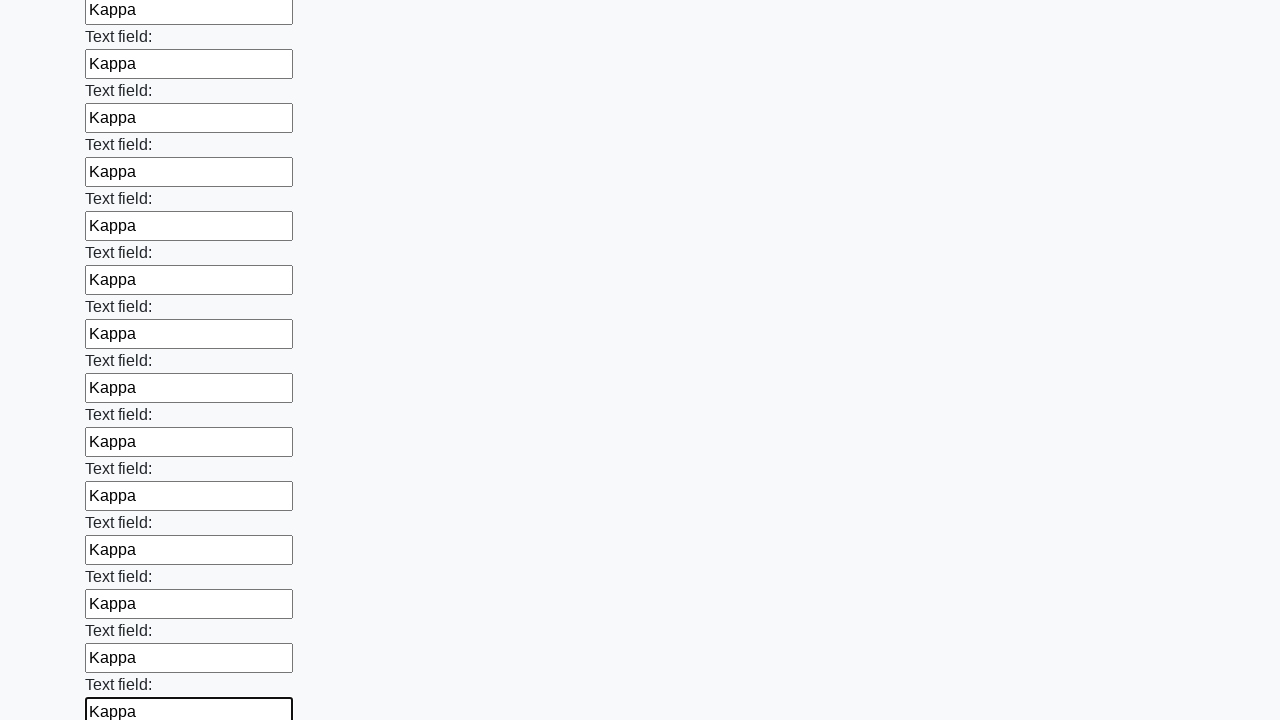

Filled an input field with 'Kappa' on input >> nth=62
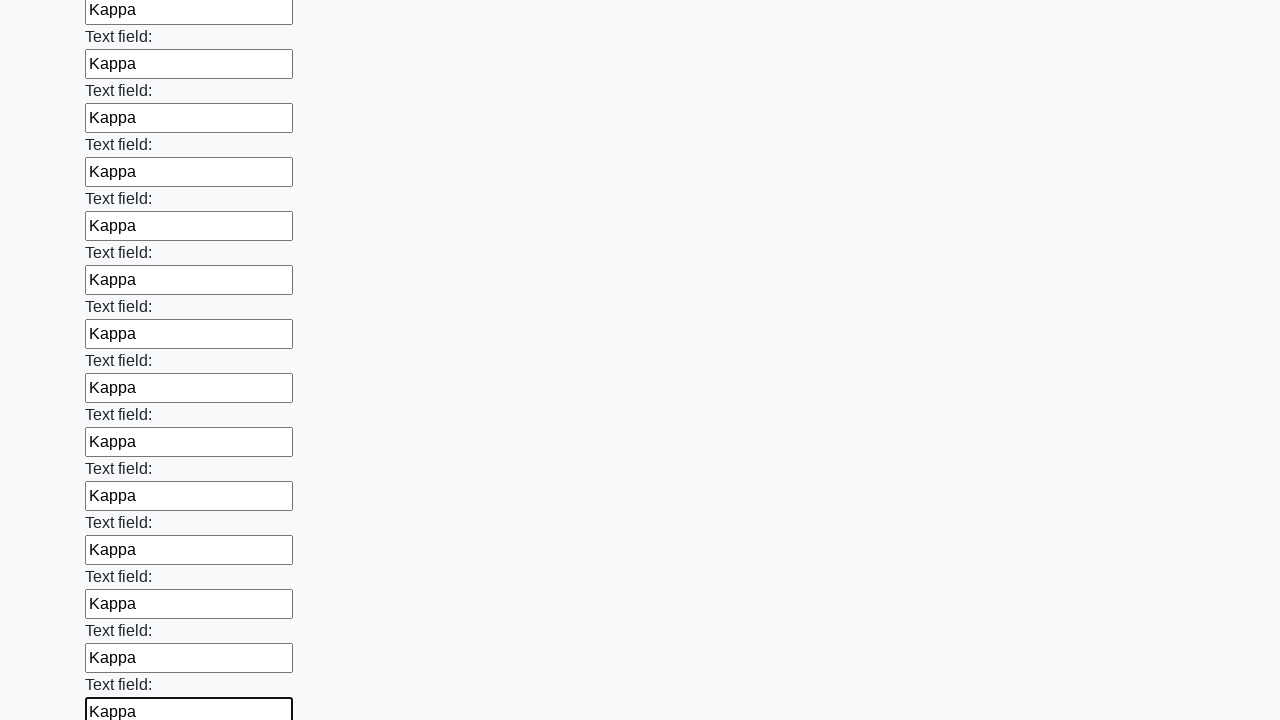

Filled an input field with 'Kappa' on input >> nth=63
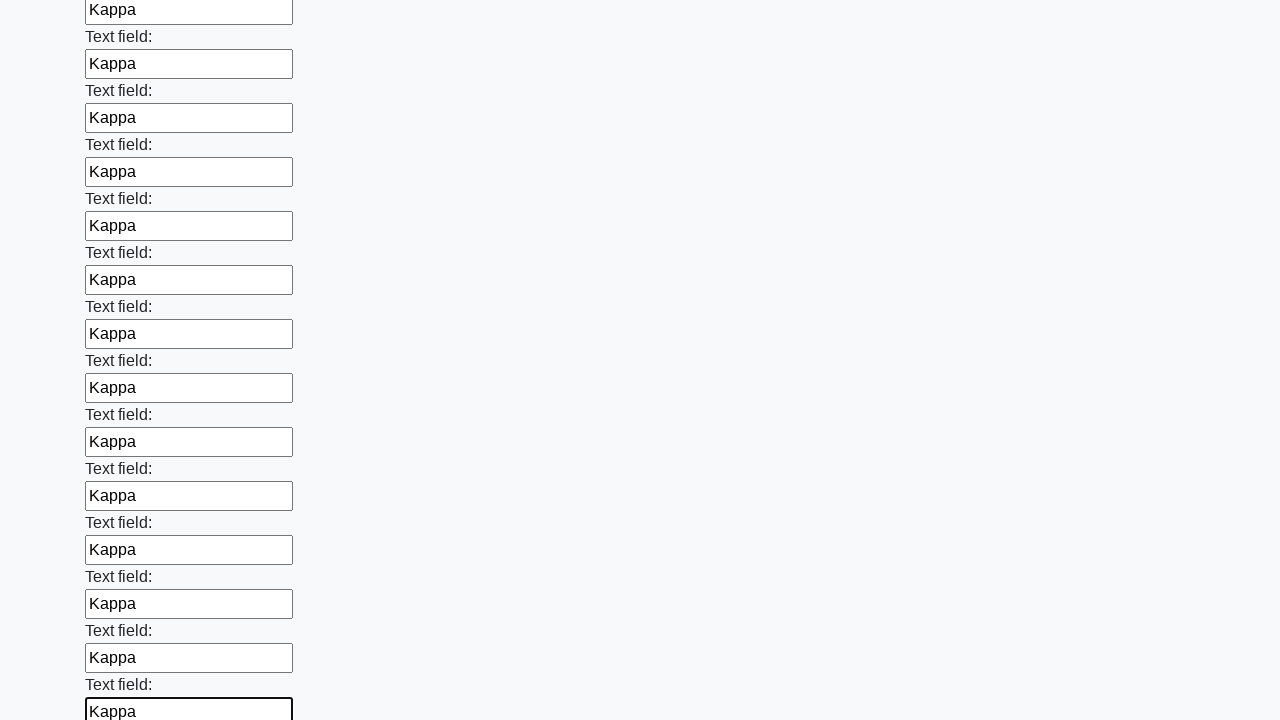

Filled an input field with 'Kappa' on input >> nth=64
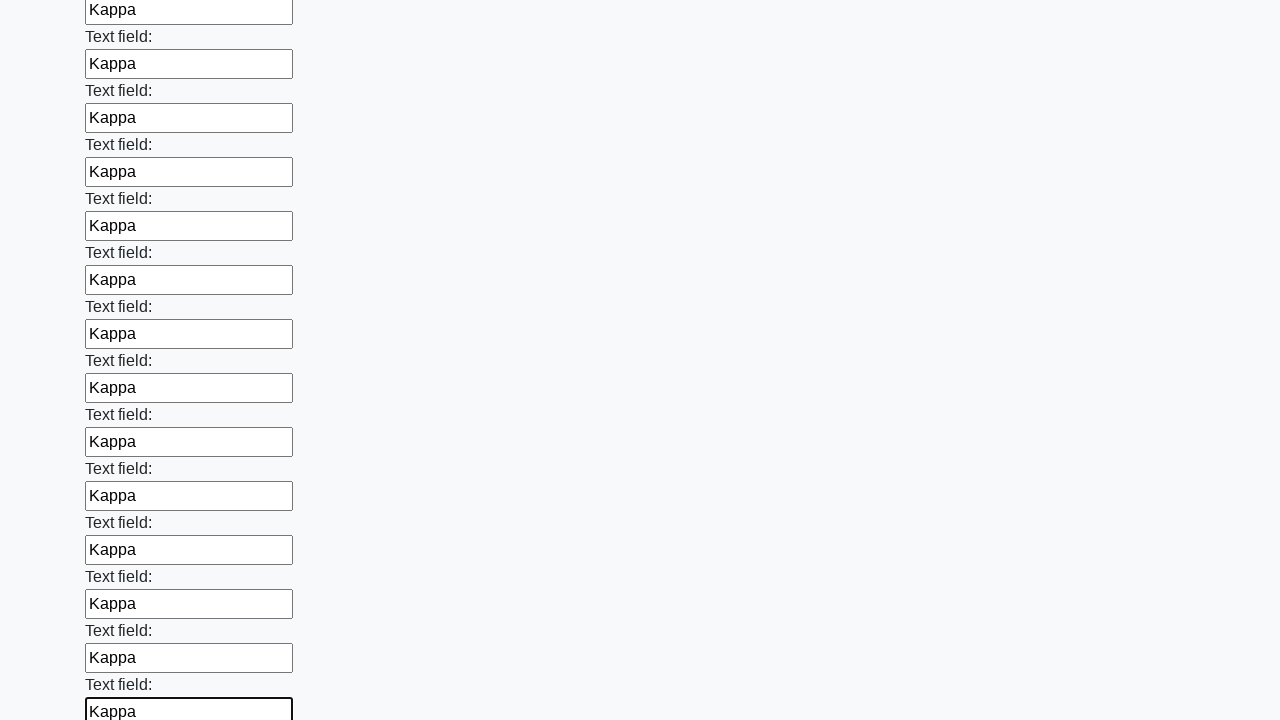

Filled an input field with 'Kappa' on input >> nth=65
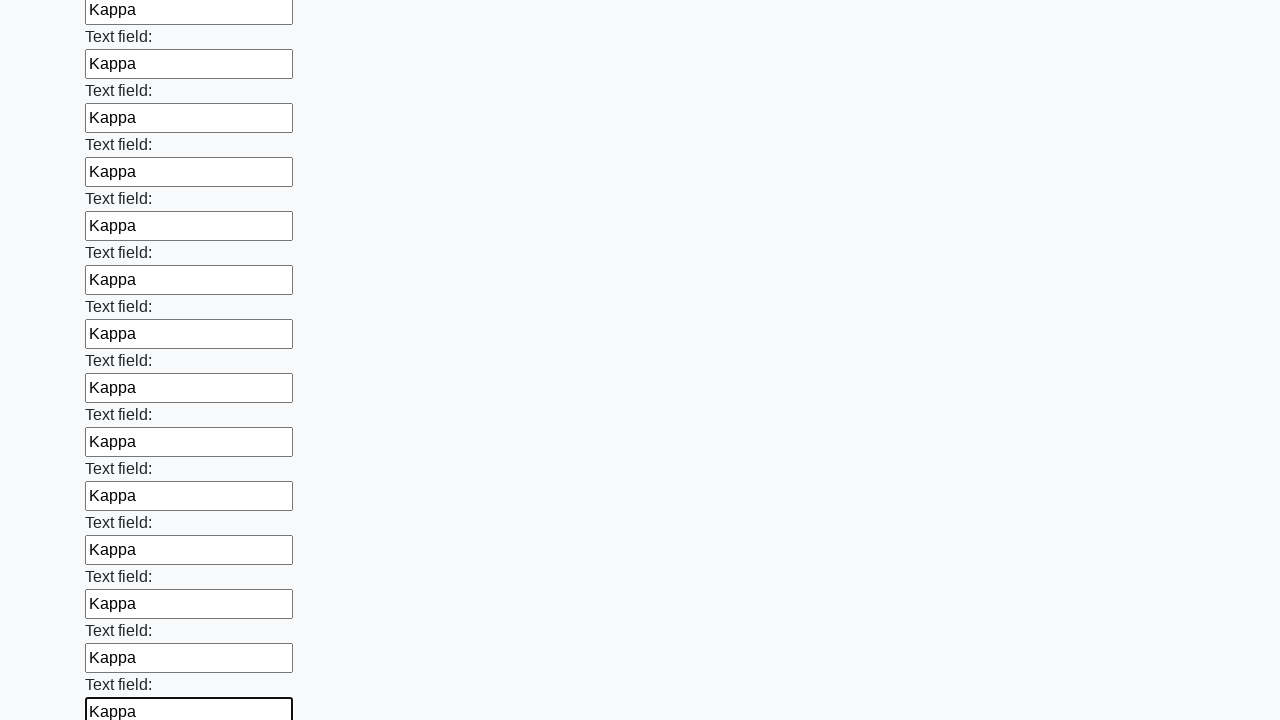

Filled an input field with 'Kappa' on input >> nth=66
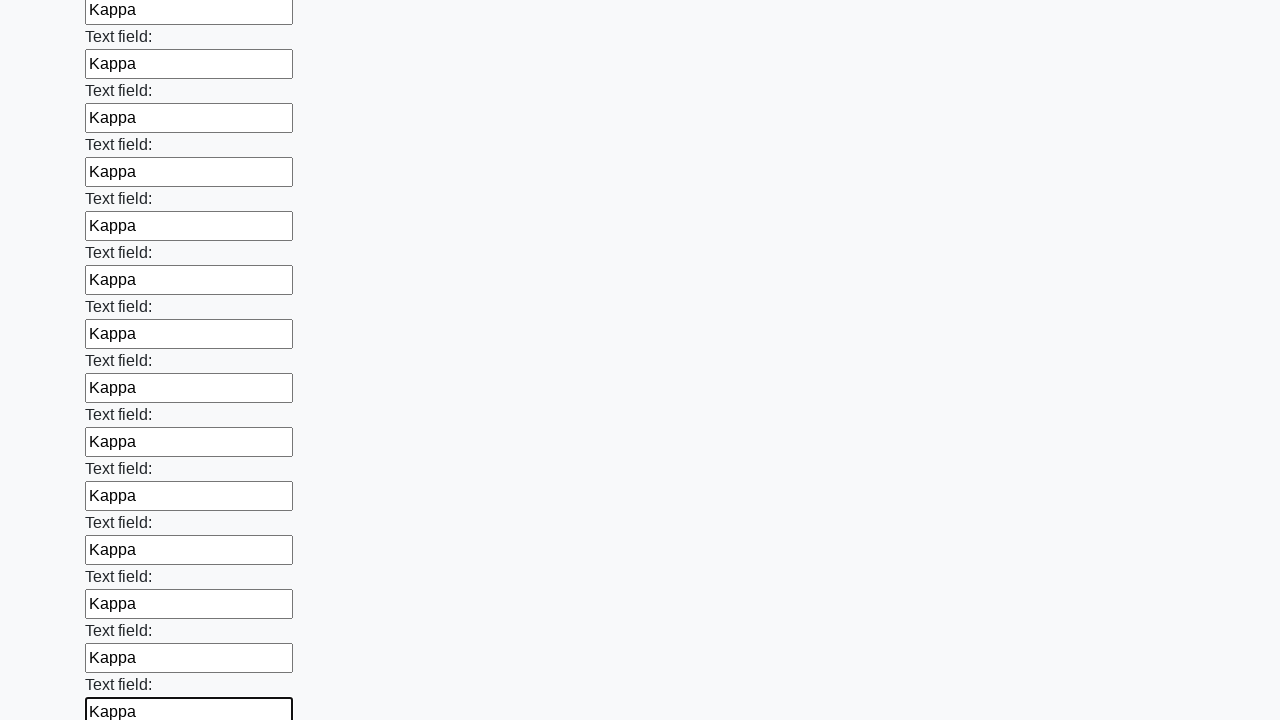

Filled an input field with 'Kappa' on input >> nth=67
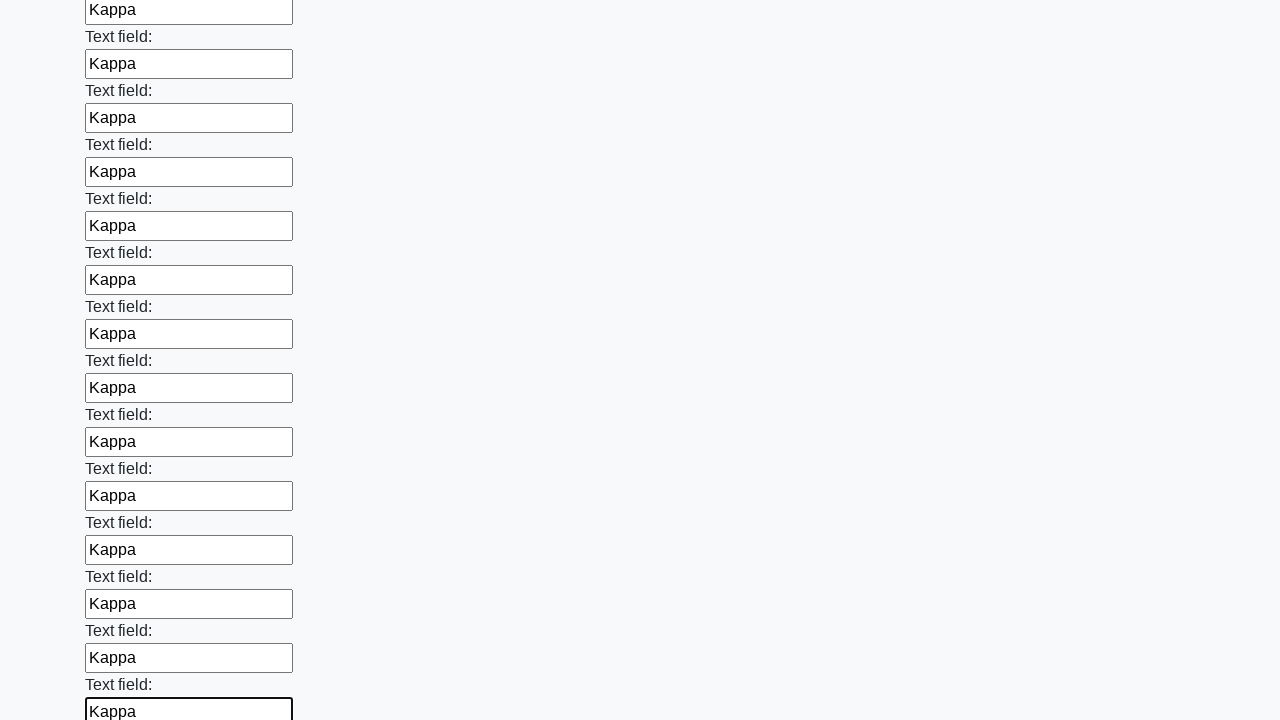

Filled an input field with 'Kappa' on input >> nth=68
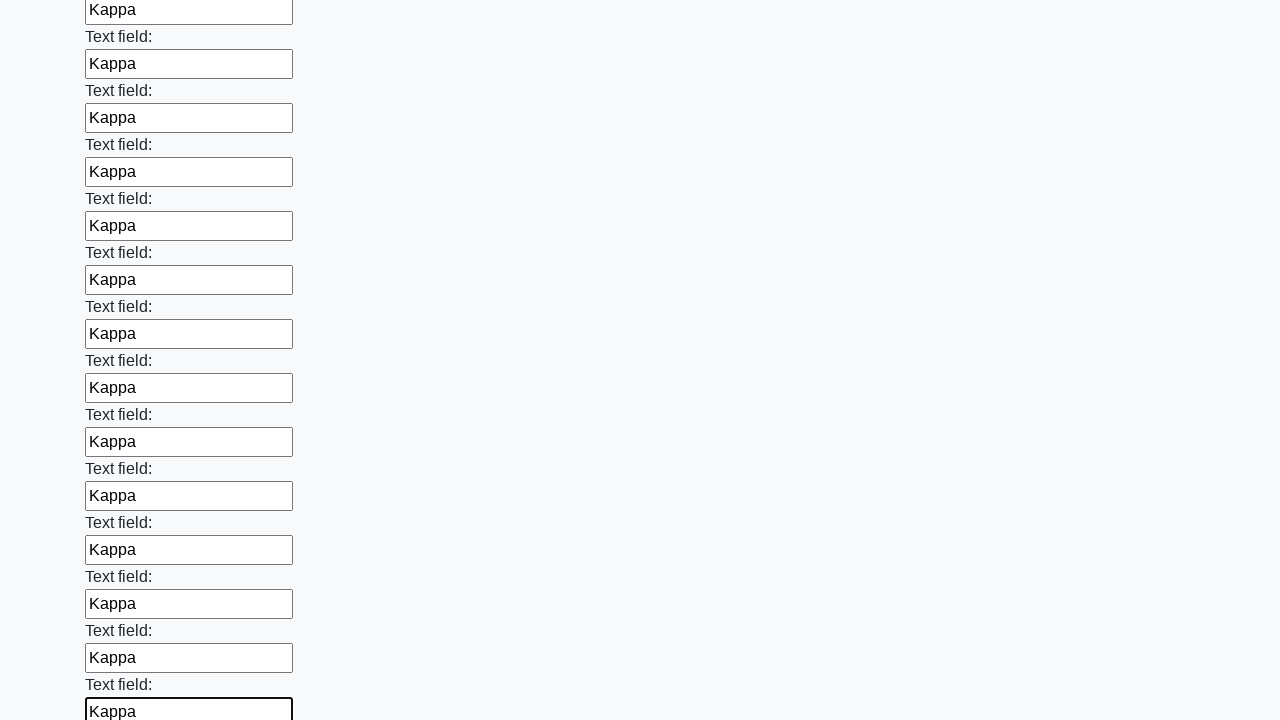

Filled an input field with 'Kappa' on input >> nth=69
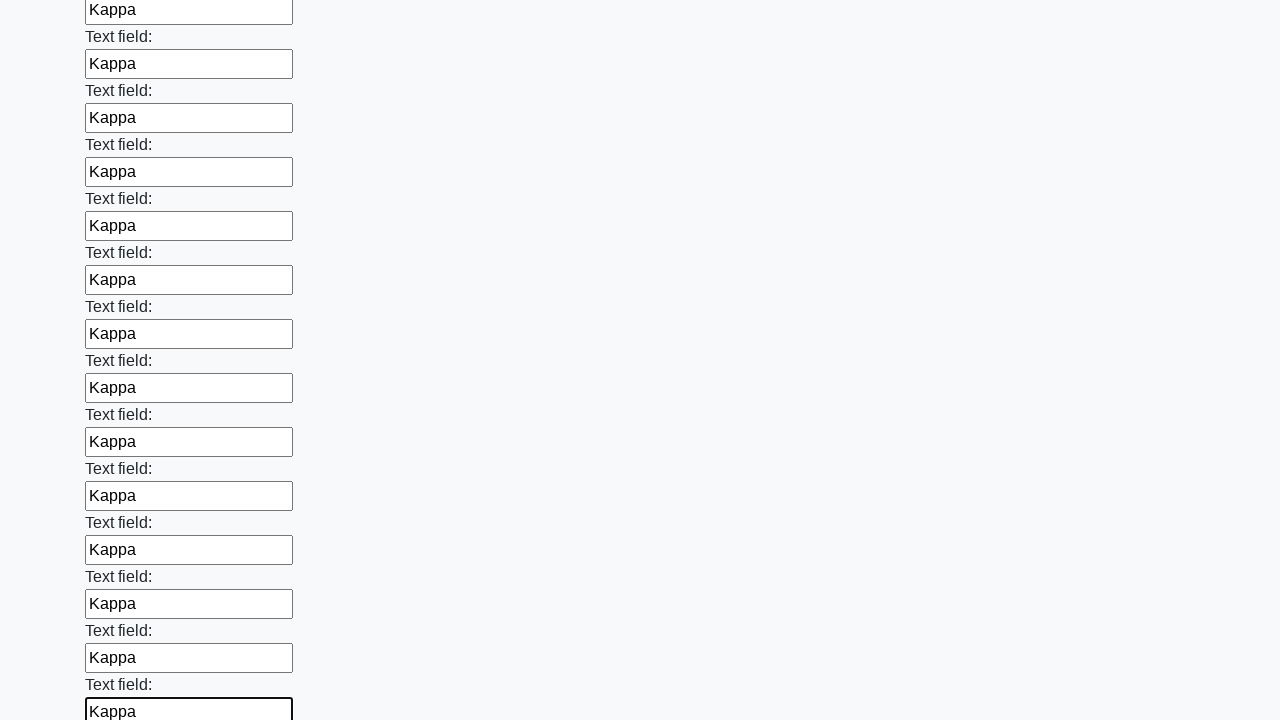

Filled an input field with 'Kappa' on input >> nth=70
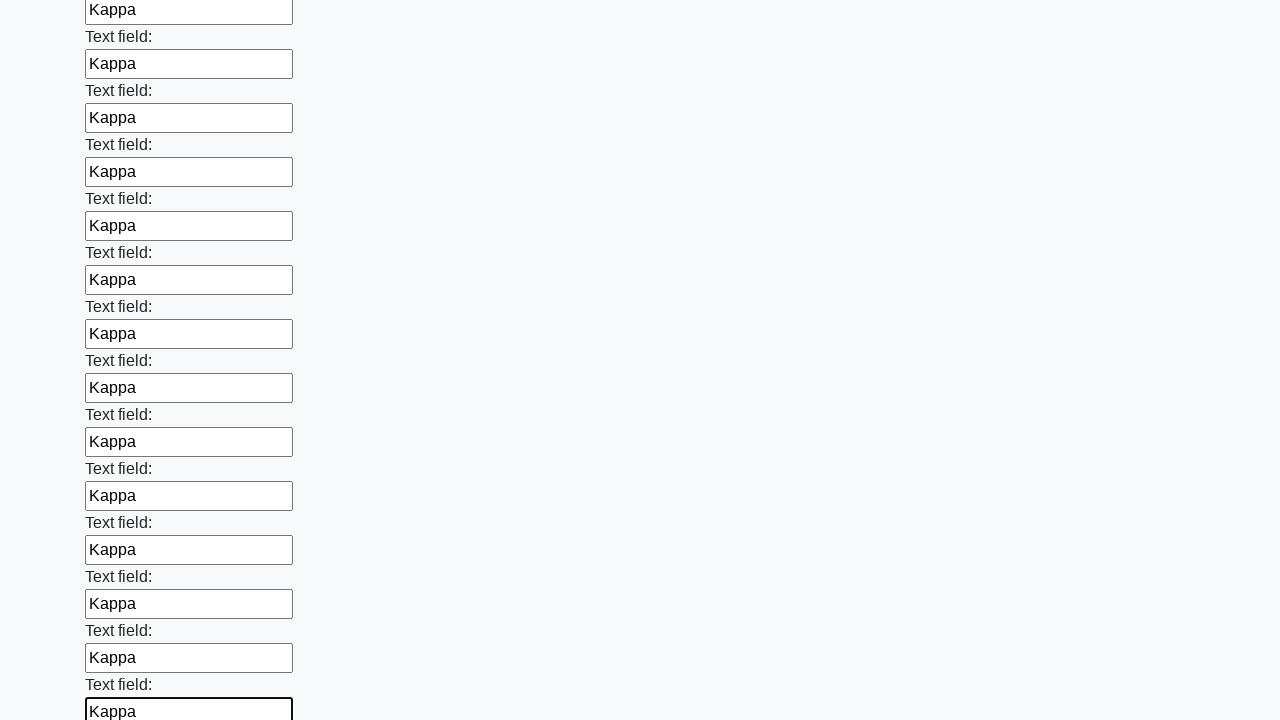

Filled an input field with 'Kappa' on input >> nth=71
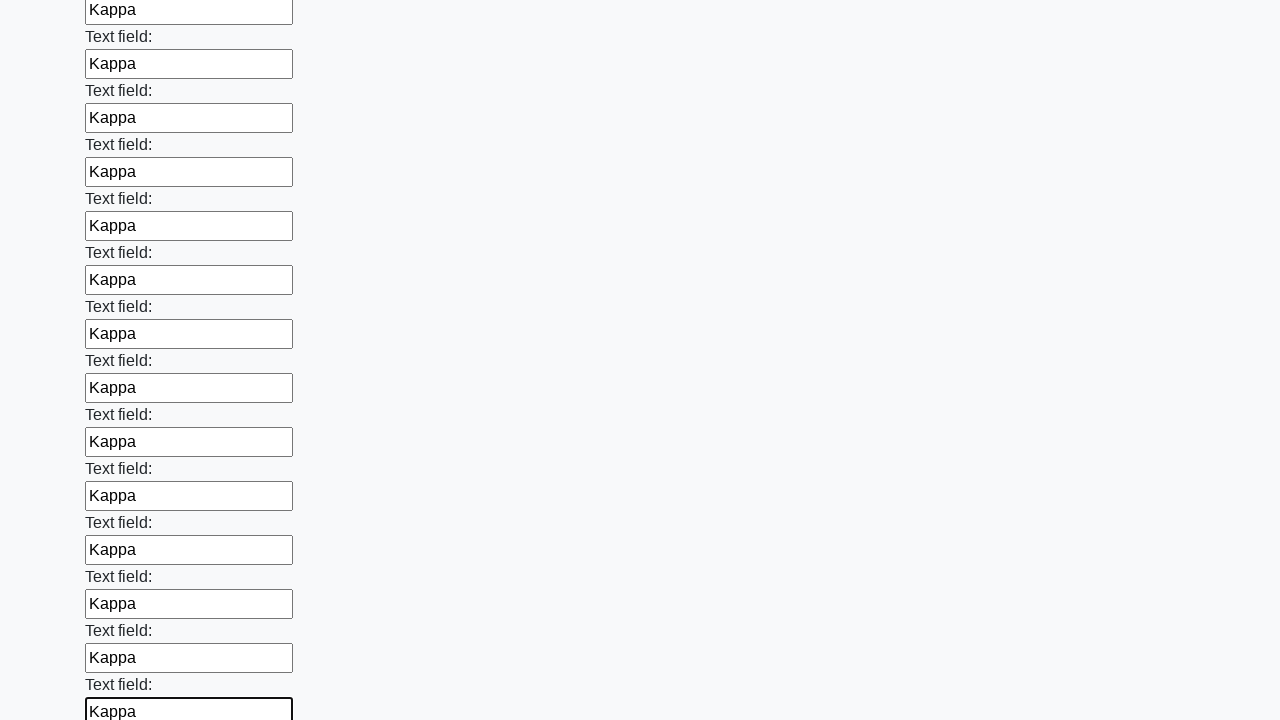

Filled an input field with 'Kappa' on input >> nth=72
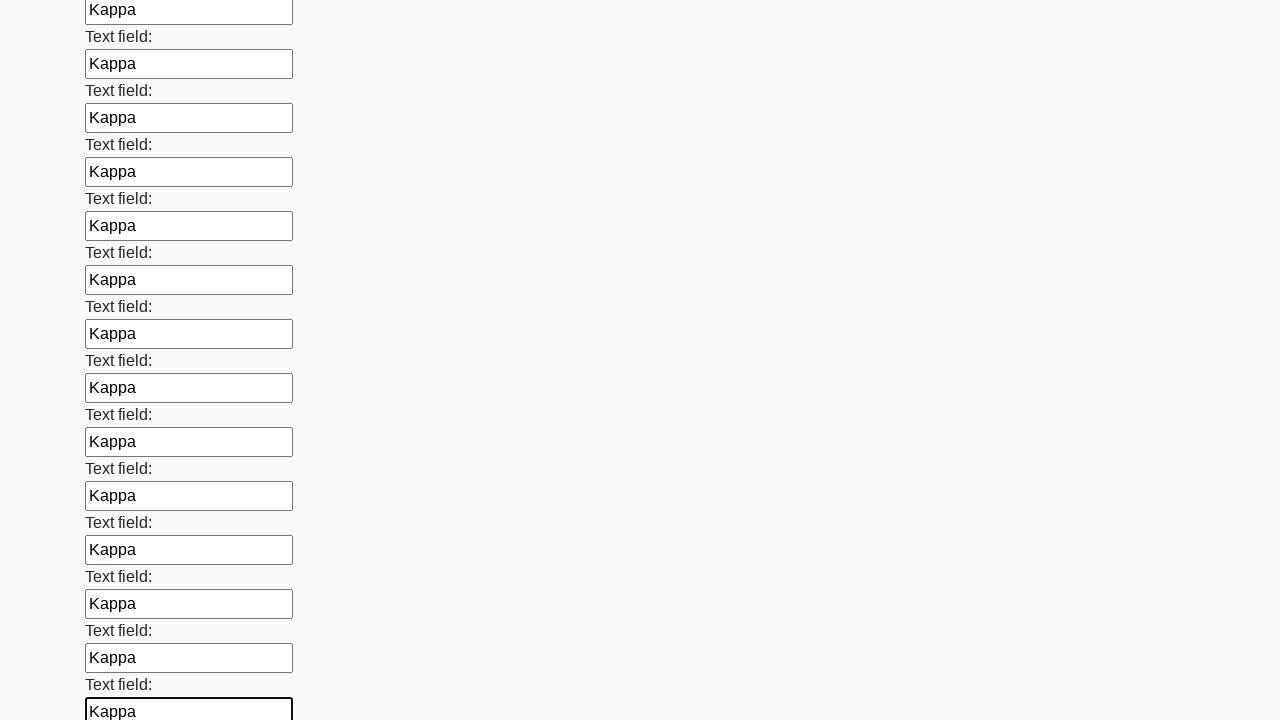

Filled an input field with 'Kappa' on input >> nth=73
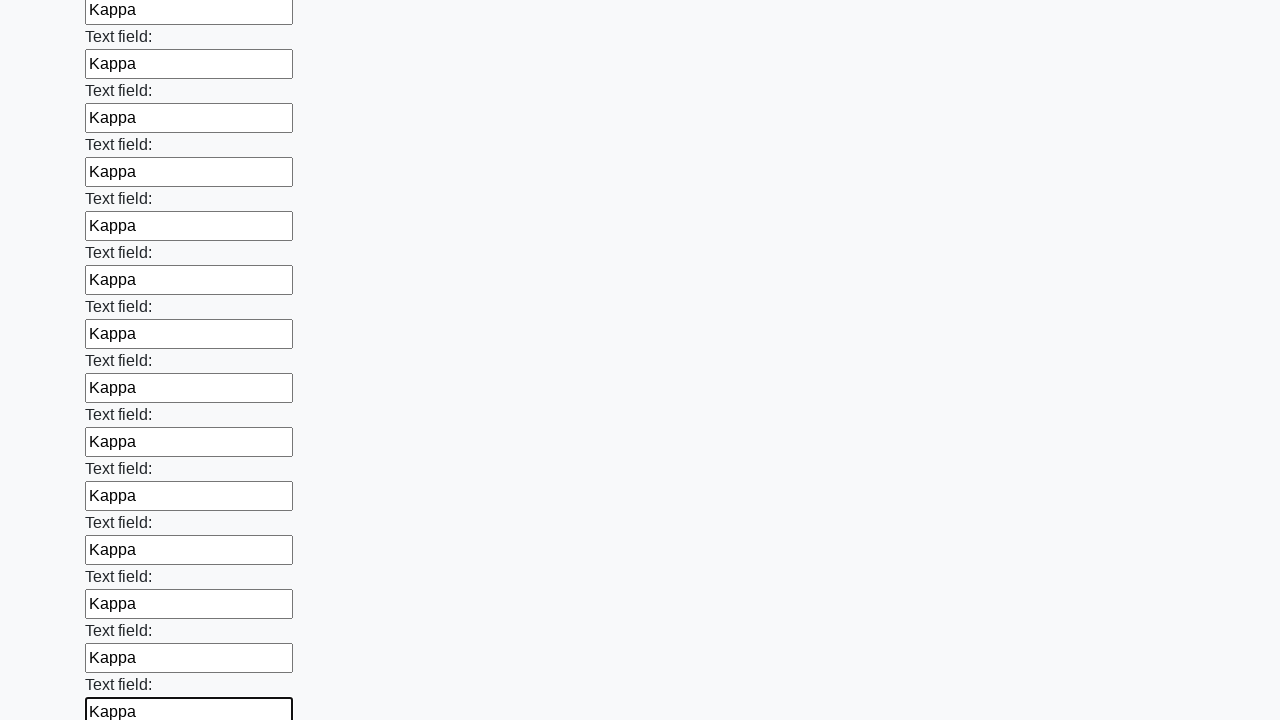

Filled an input field with 'Kappa' on input >> nth=74
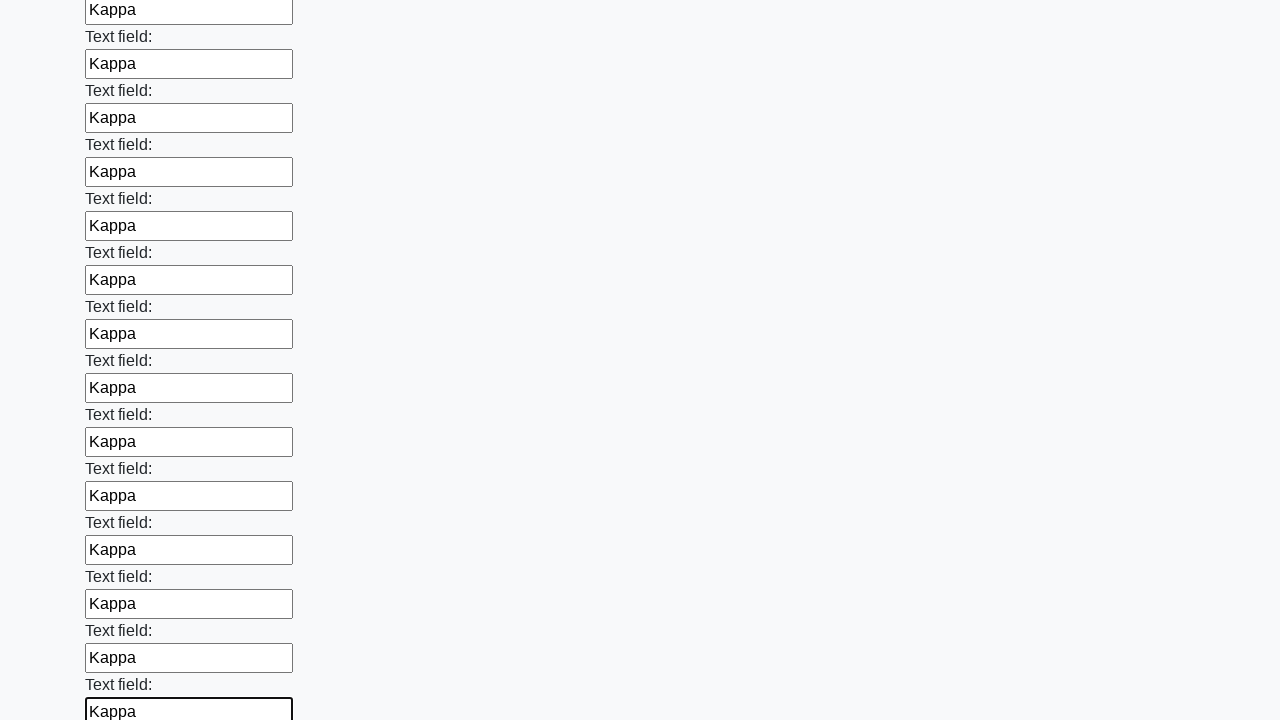

Filled an input field with 'Kappa' on input >> nth=75
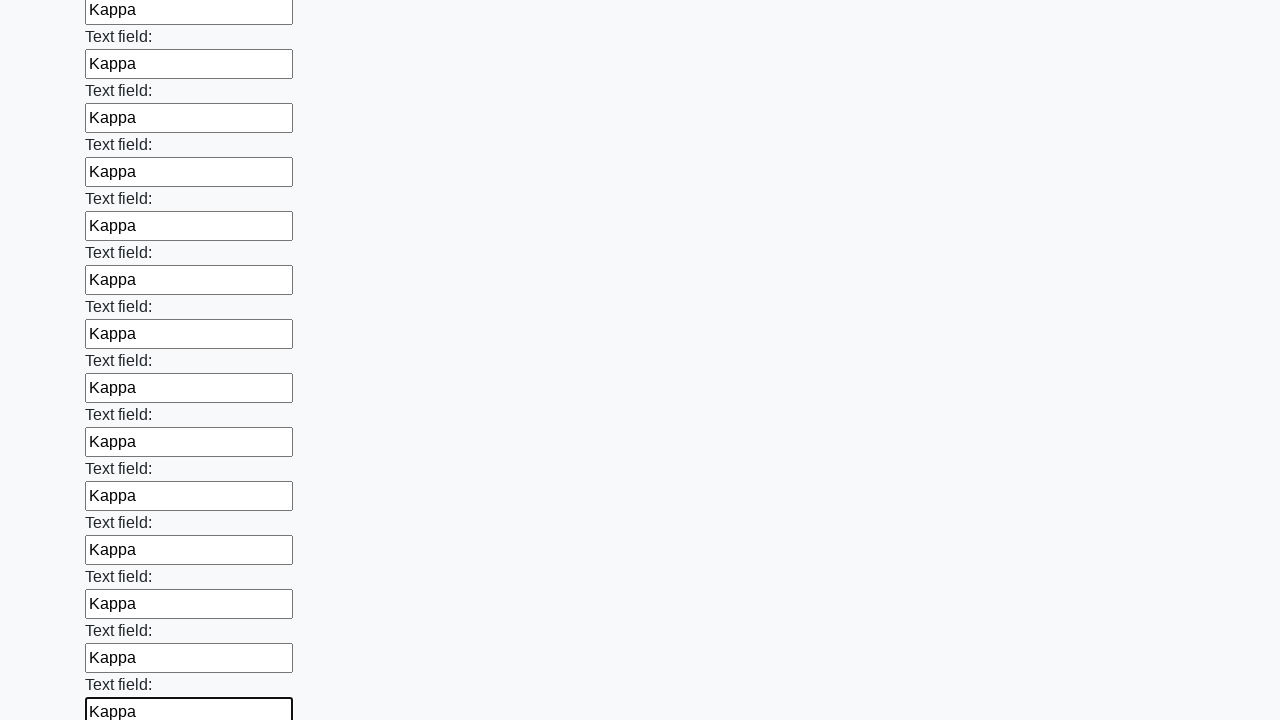

Filled an input field with 'Kappa' on input >> nth=76
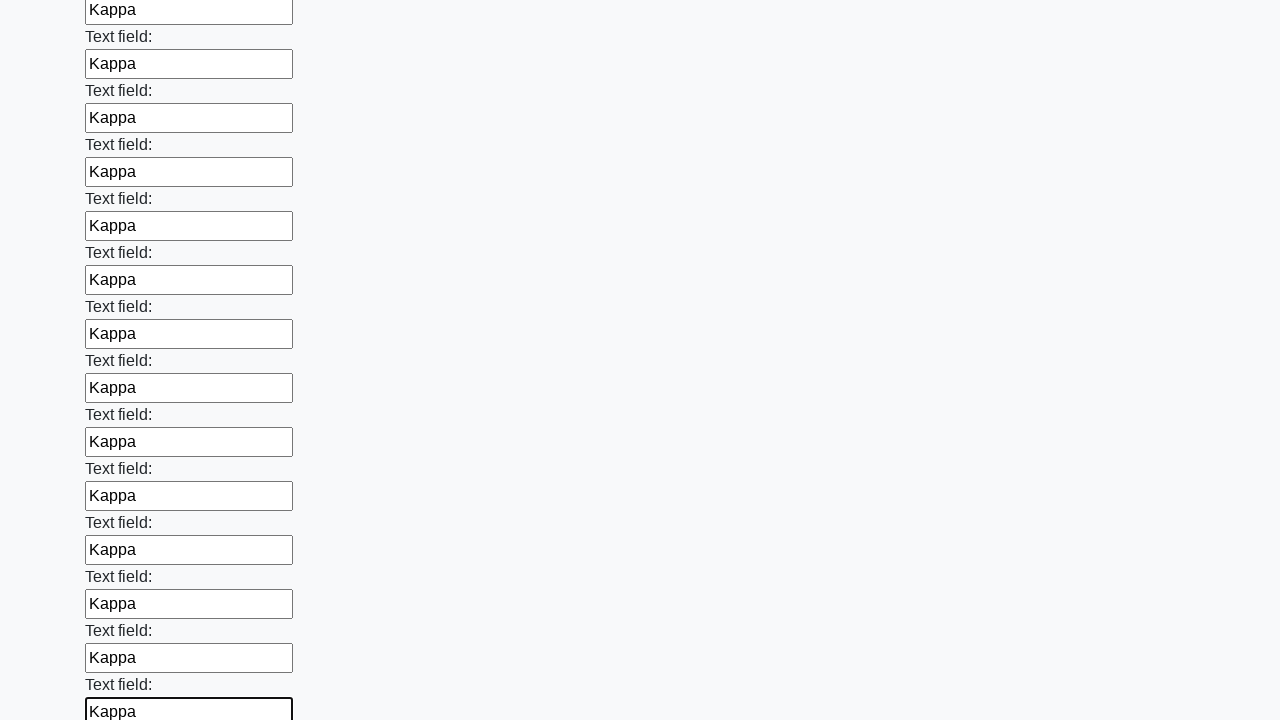

Filled an input field with 'Kappa' on input >> nth=77
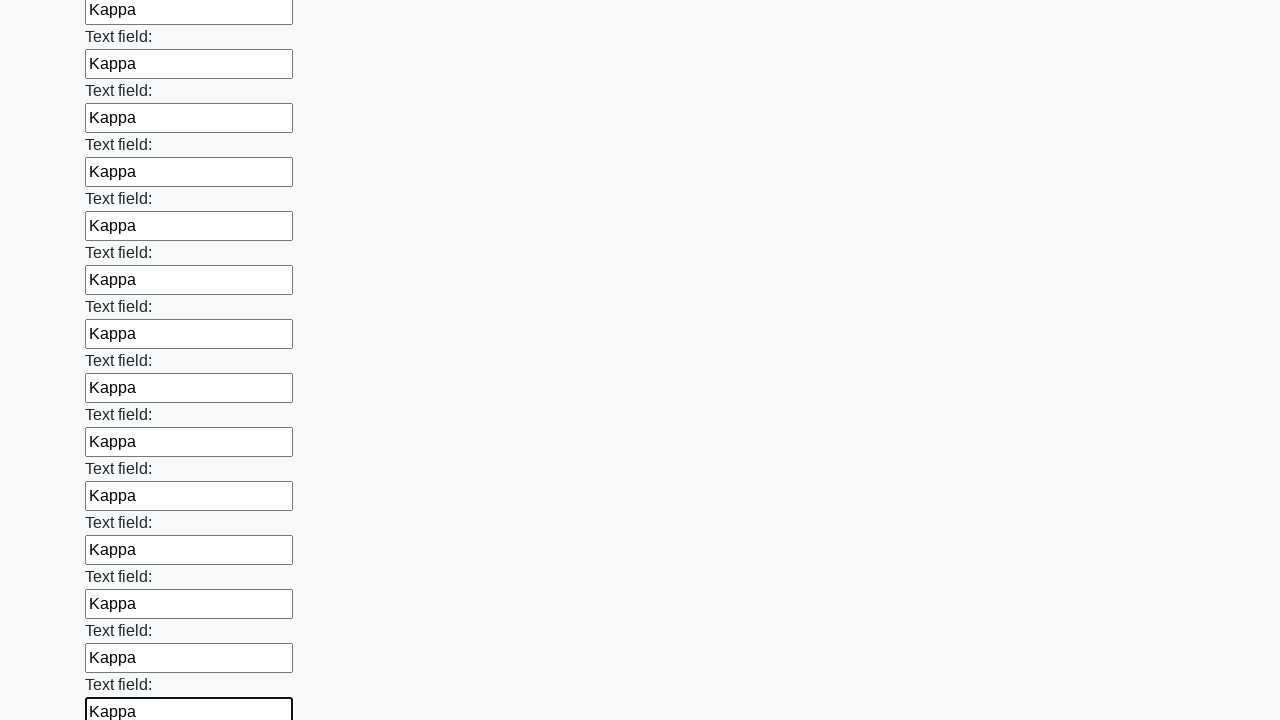

Filled an input field with 'Kappa' on input >> nth=78
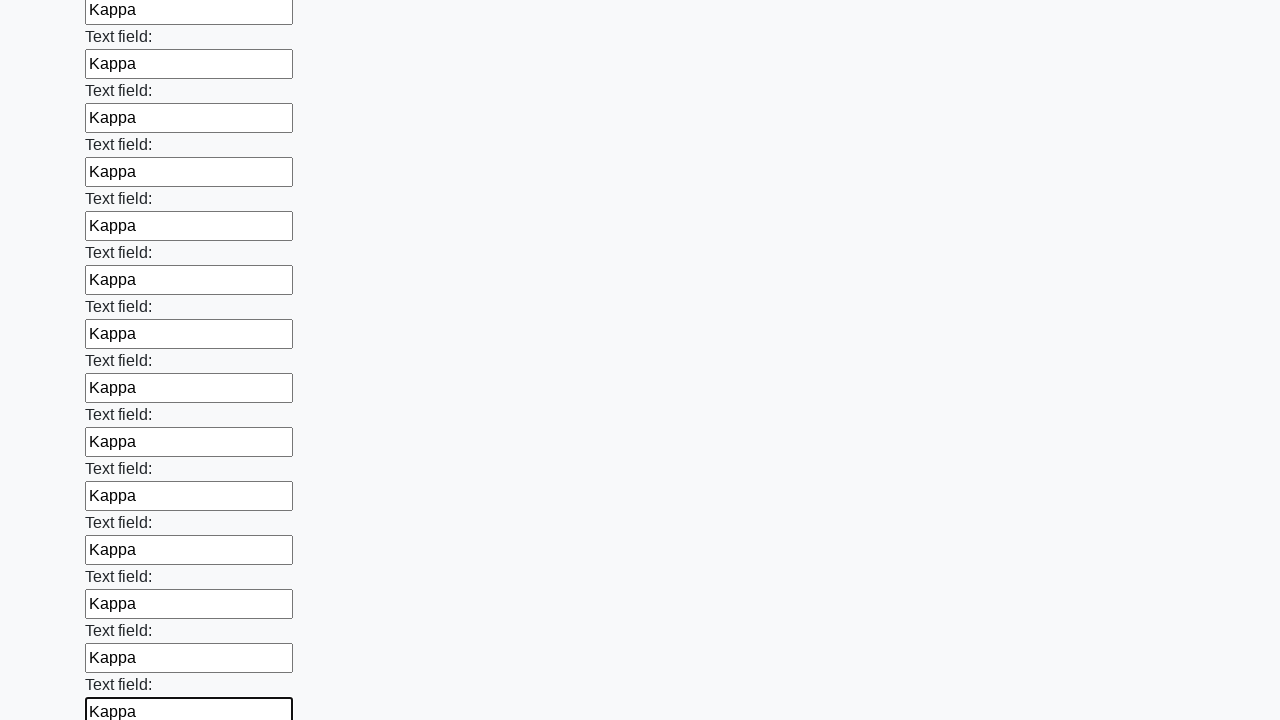

Filled an input field with 'Kappa' on input >> nth=79
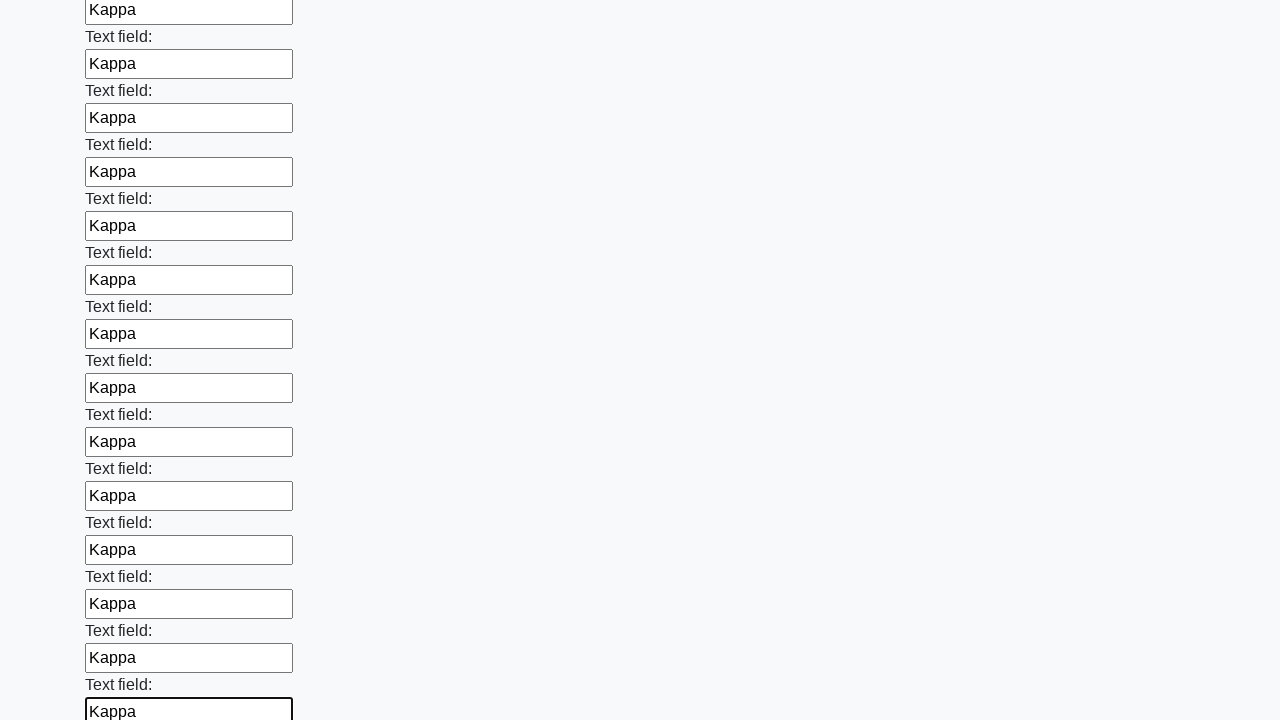

Filled an input field with 'Kappa' on input >> nth=80
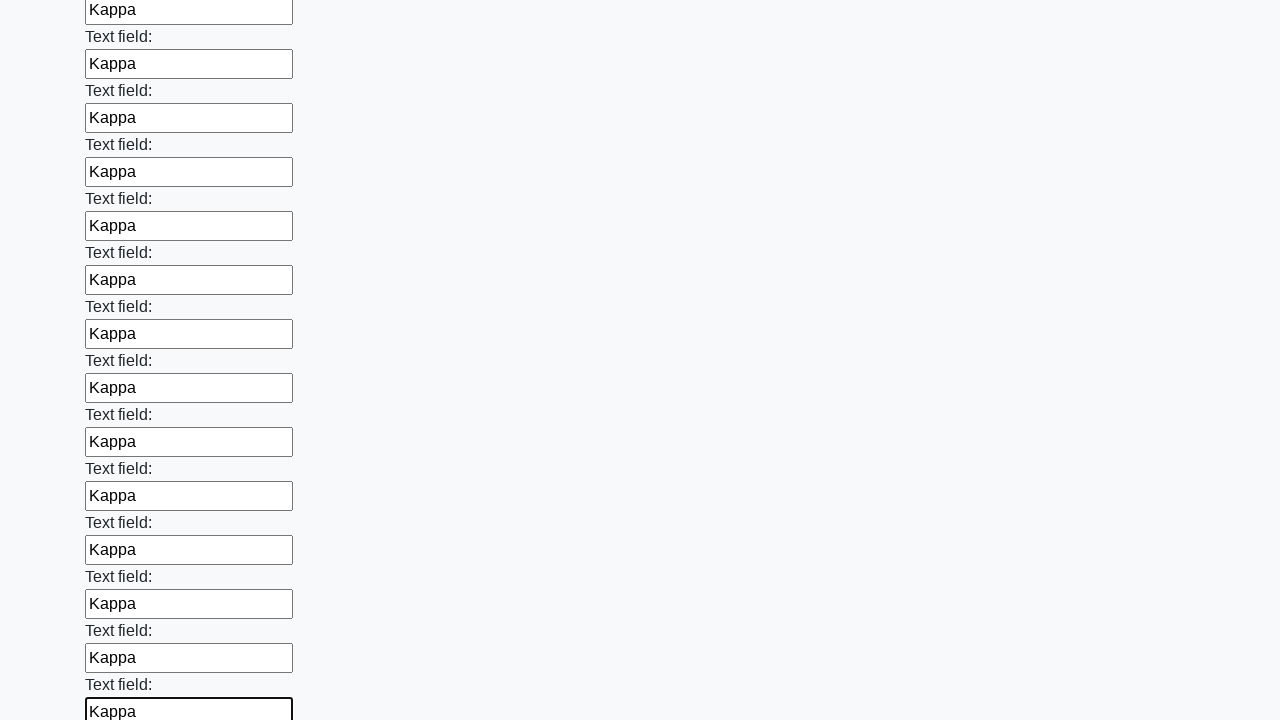

Filled an input field with 'Kappa' on input >> nth=81
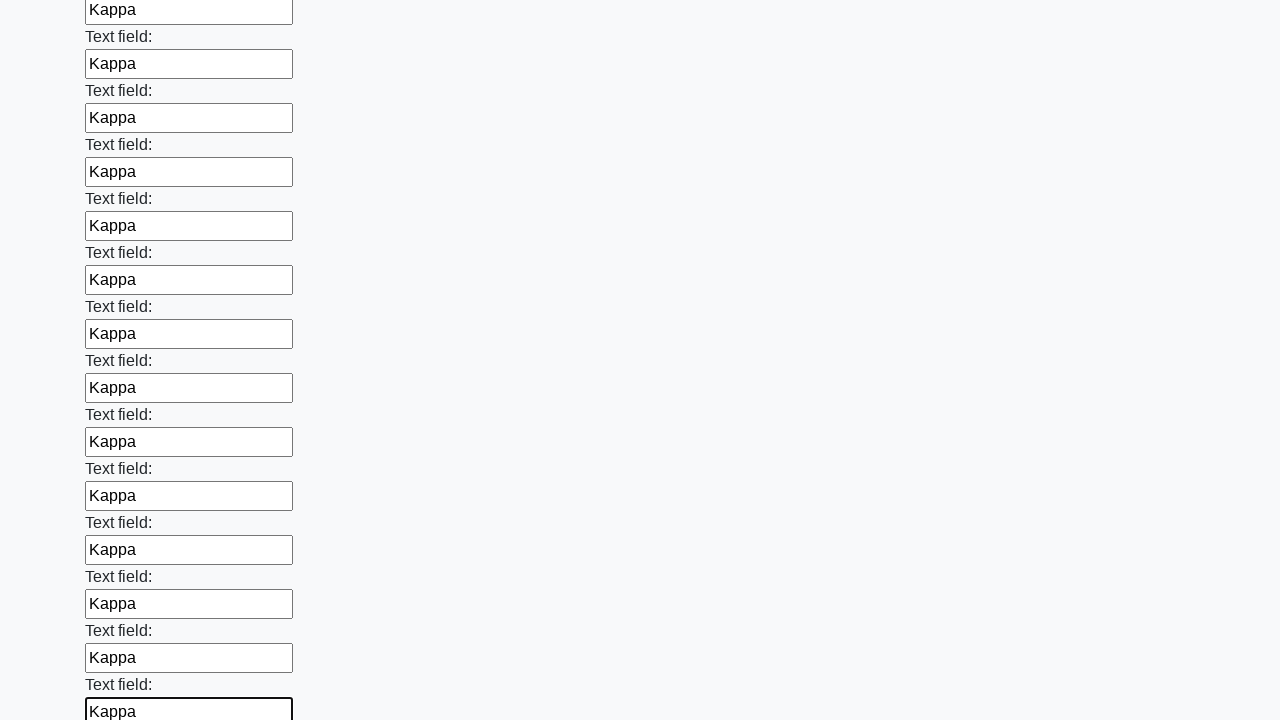

Filled an input field with 'Kappa' on input >> nth=82
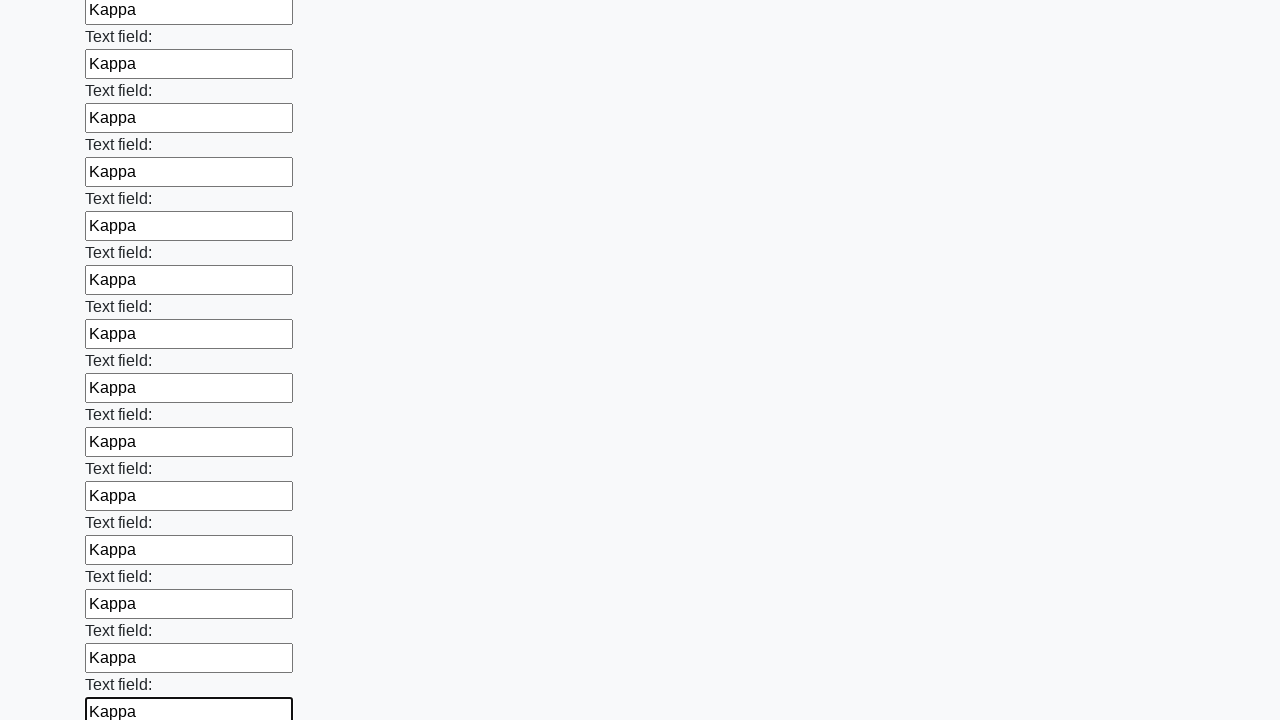

Filled an input field with 'Kappa' on input >> nth=83
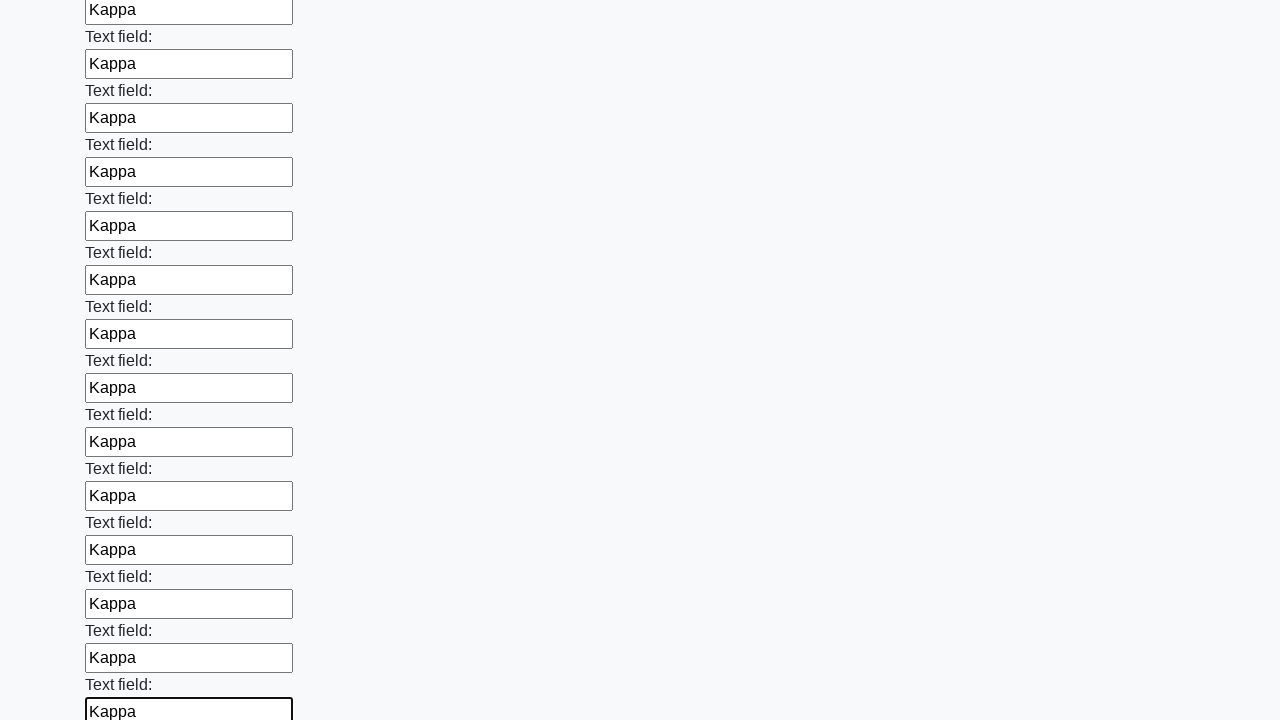

Filled an input field with 'Kappa' on input >> nth=84
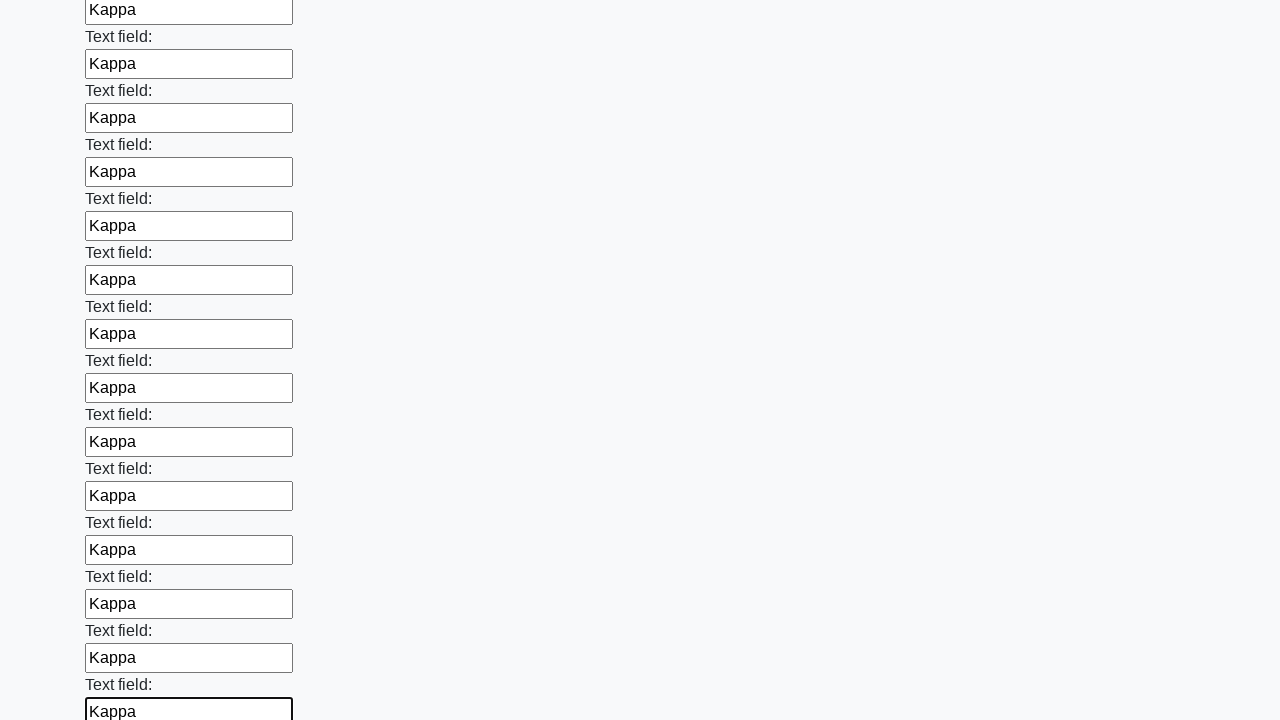

Filled an input field with 'Kappa' on input >> nth=85
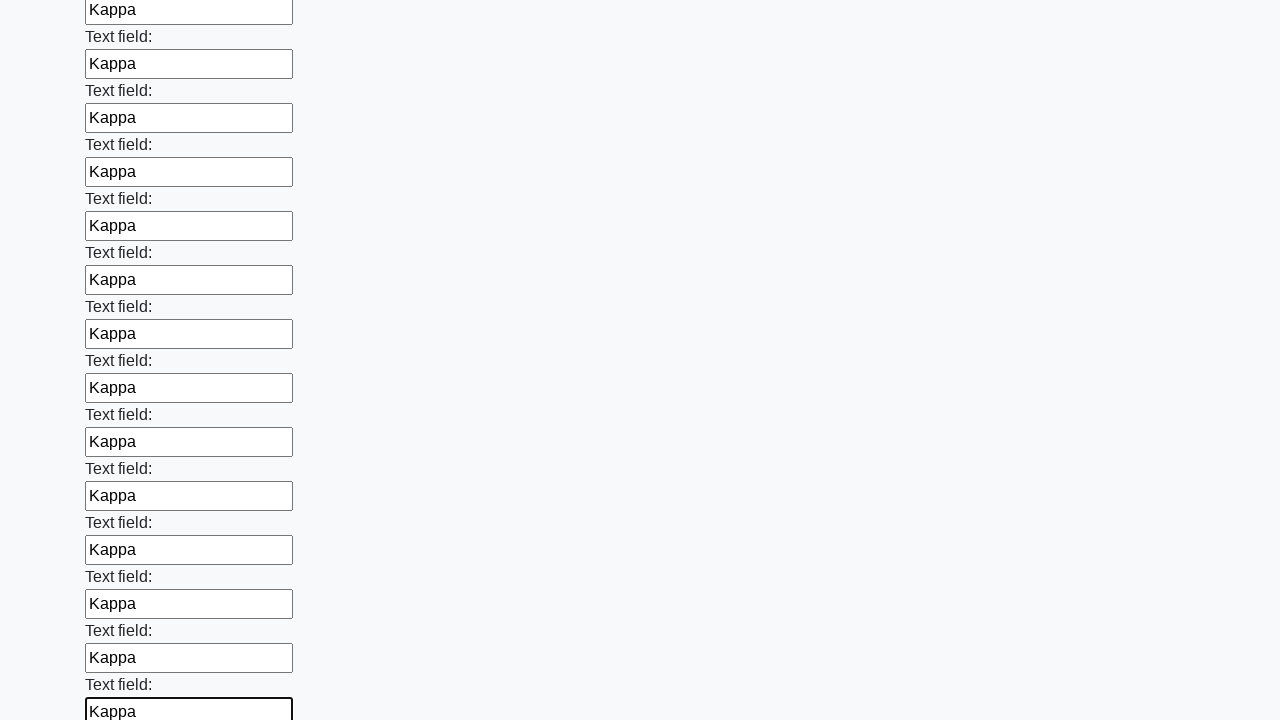

Filled an input field with 'Kappa' on input >> nth=86
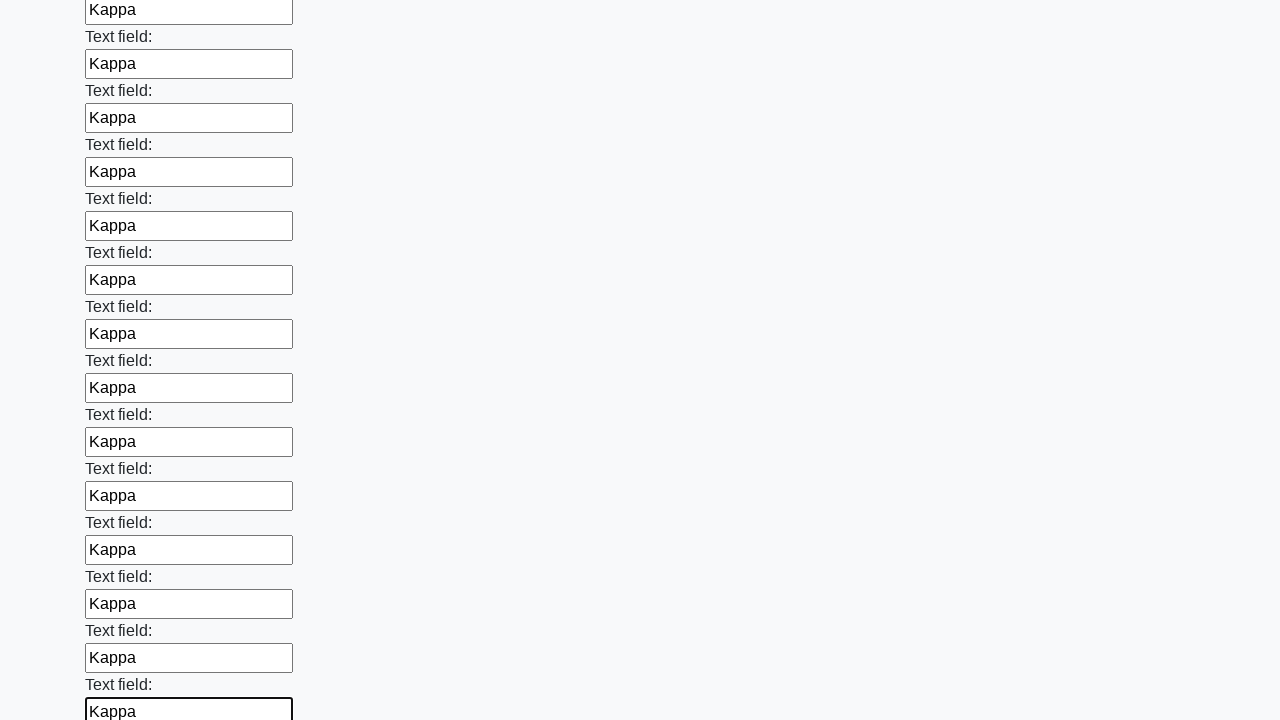

Filled an input field with 'Kappa' on input >> nth=87
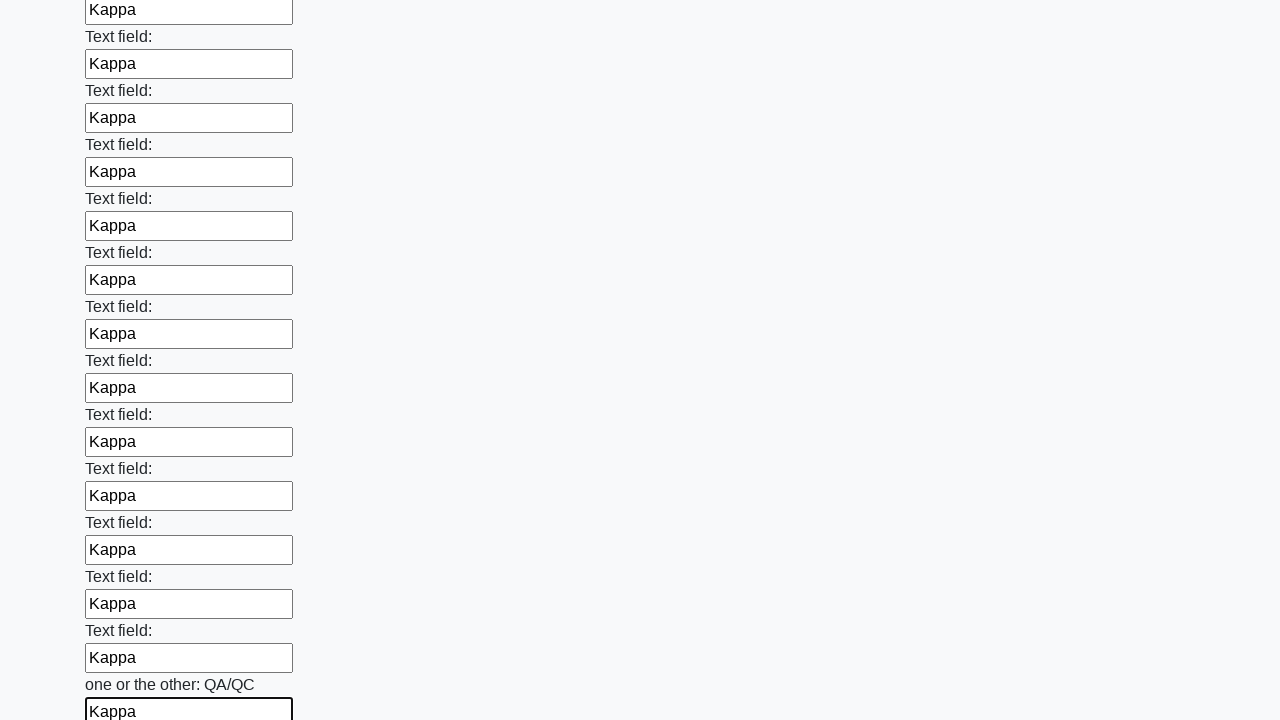

Filled an input field with 'Kappa' on input >> nth=88
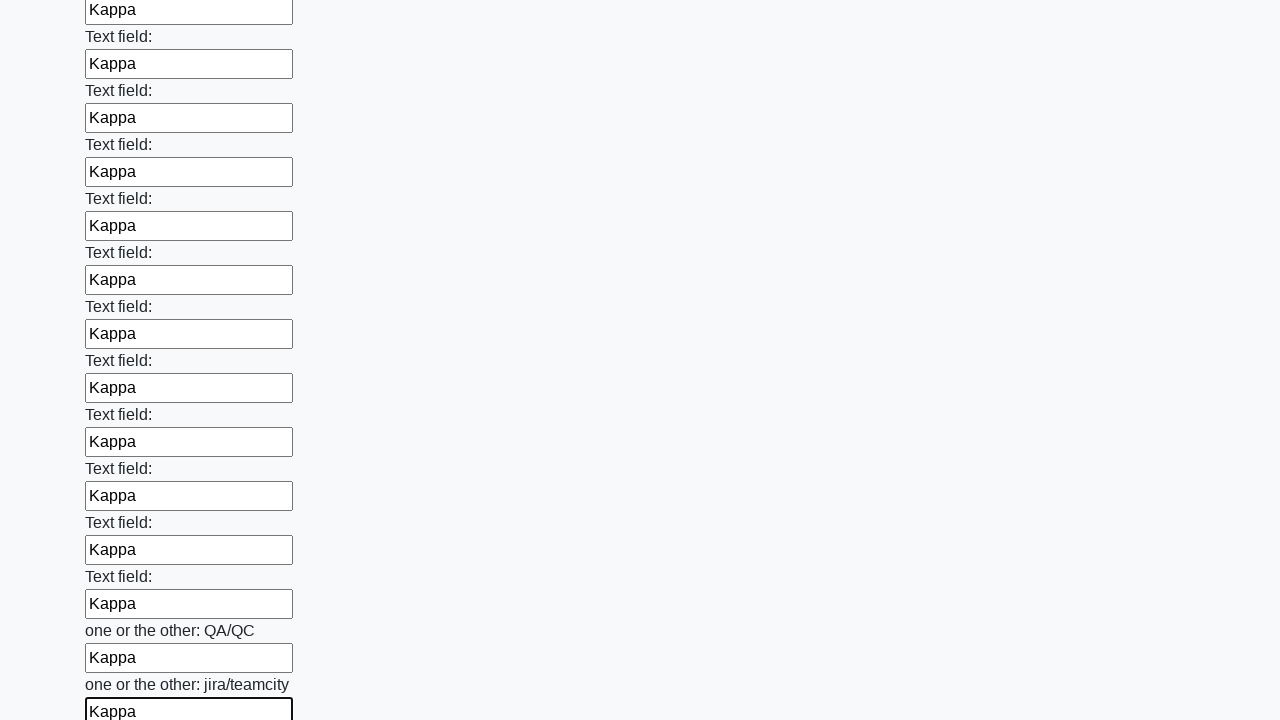

Filled an input field with 'Kappa' on input >> nth=89
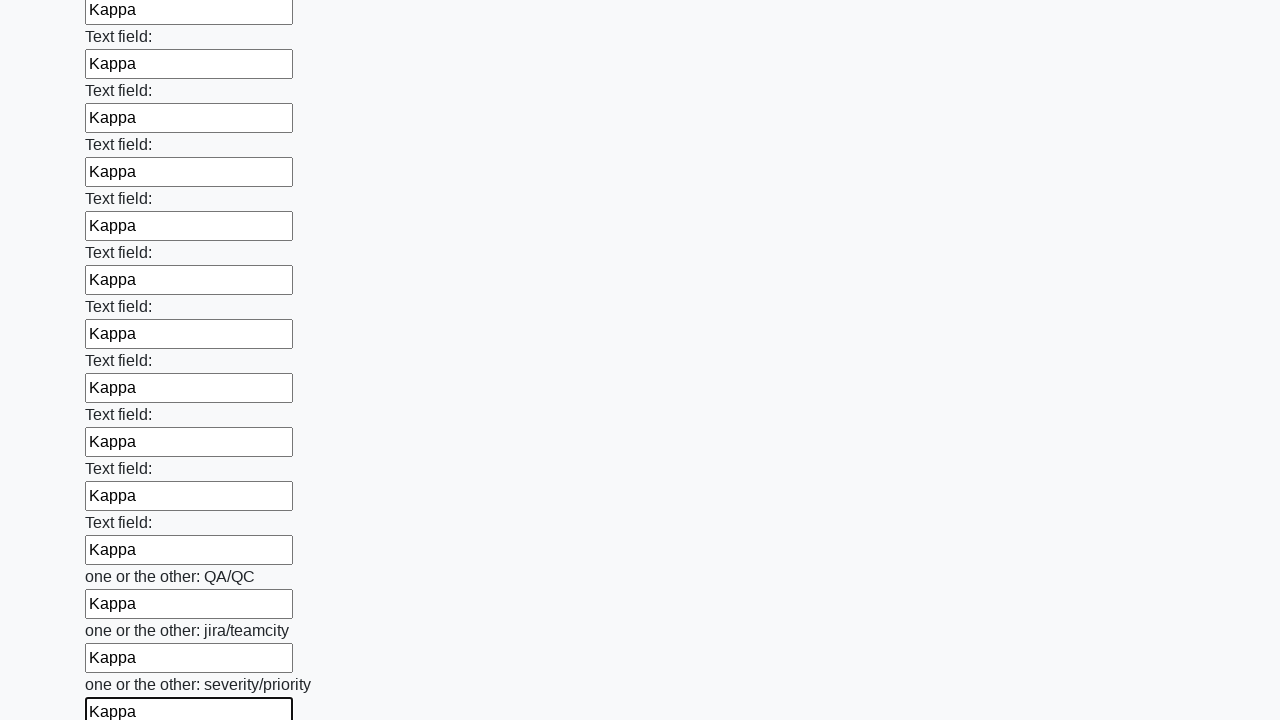

Filled an input field with 'Kappa' on input >> nth=90
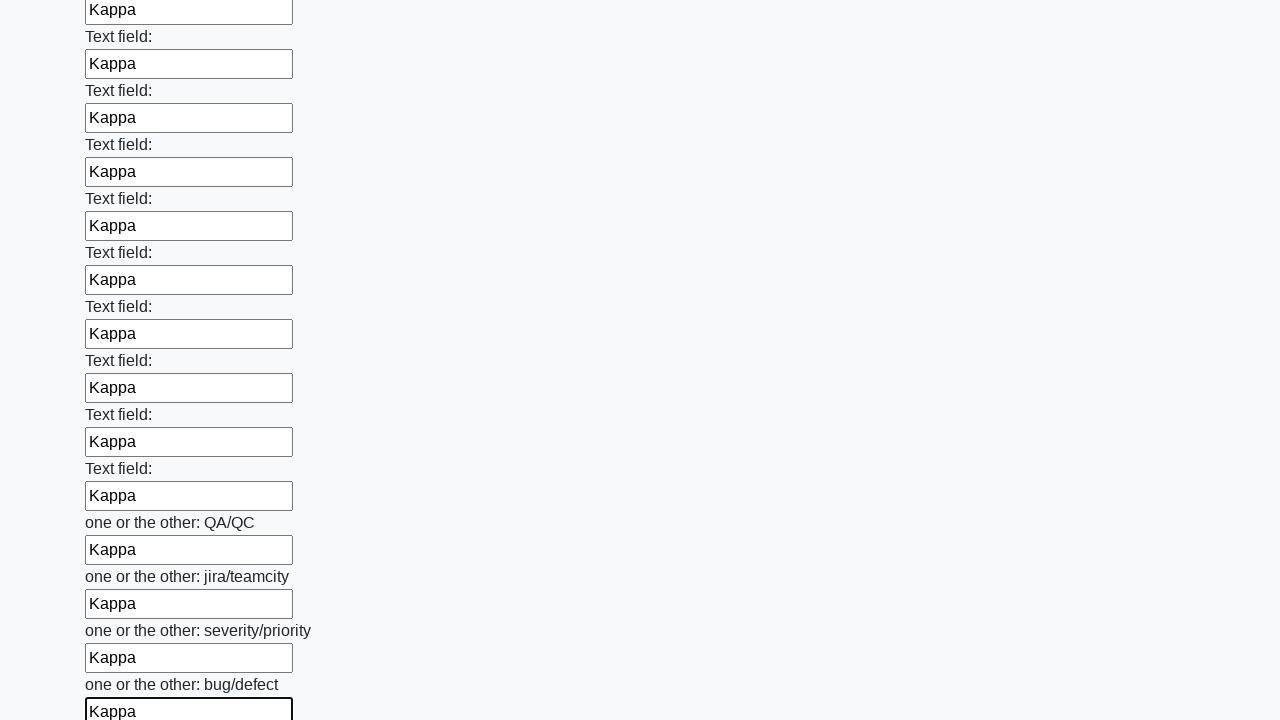

Filled an input field with 'Kappa' on input >> nth=91
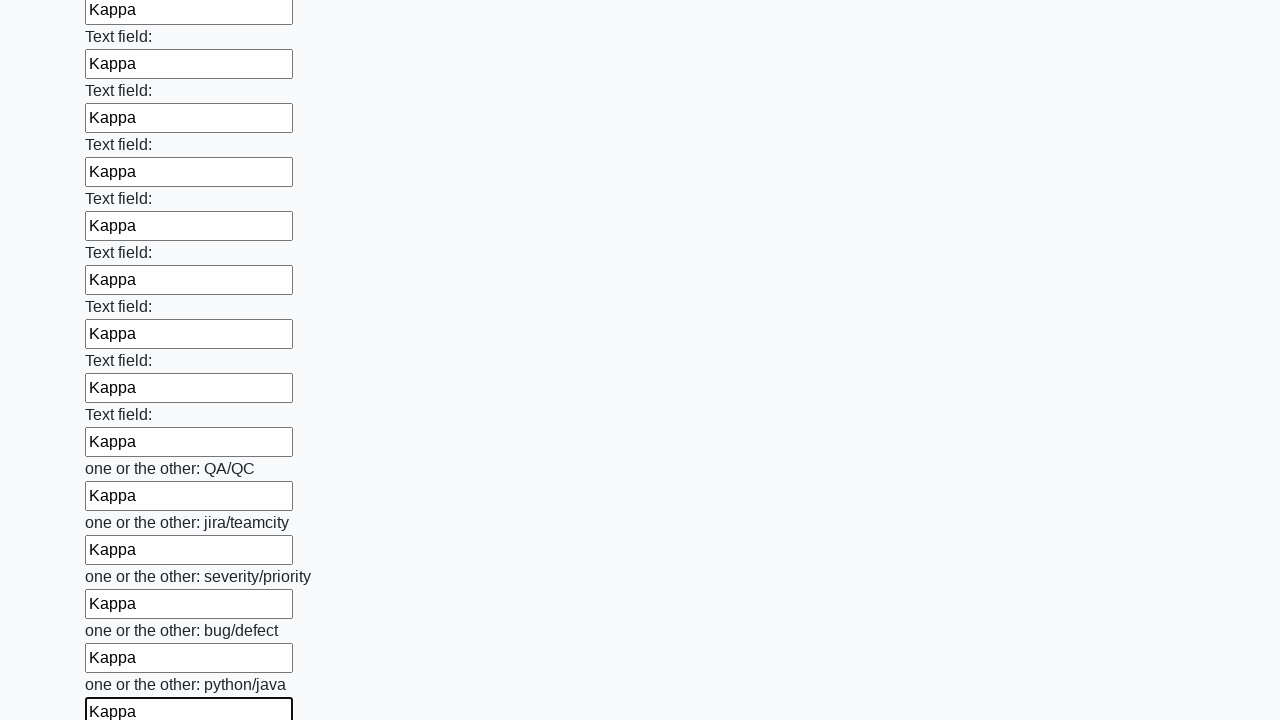

Filled an input field with 'Kappa' on input >> nth=92
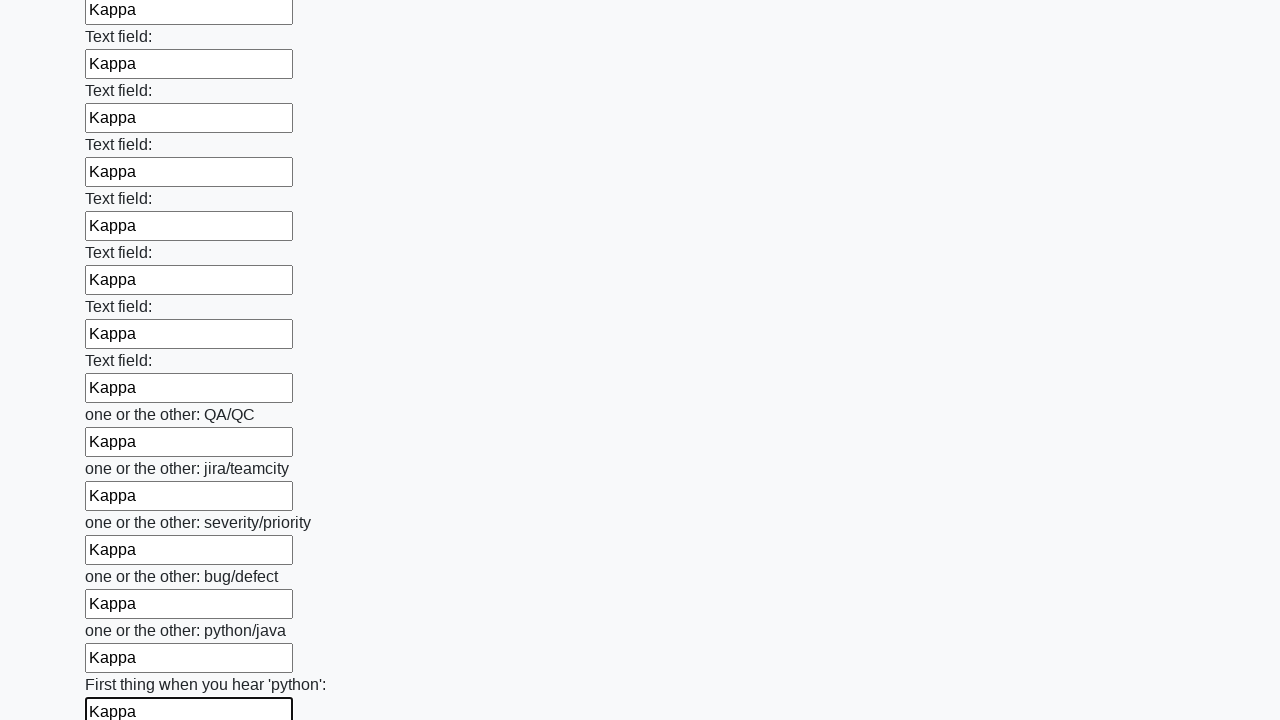

Filled an input field with 'Kappa' on input >> nth=93
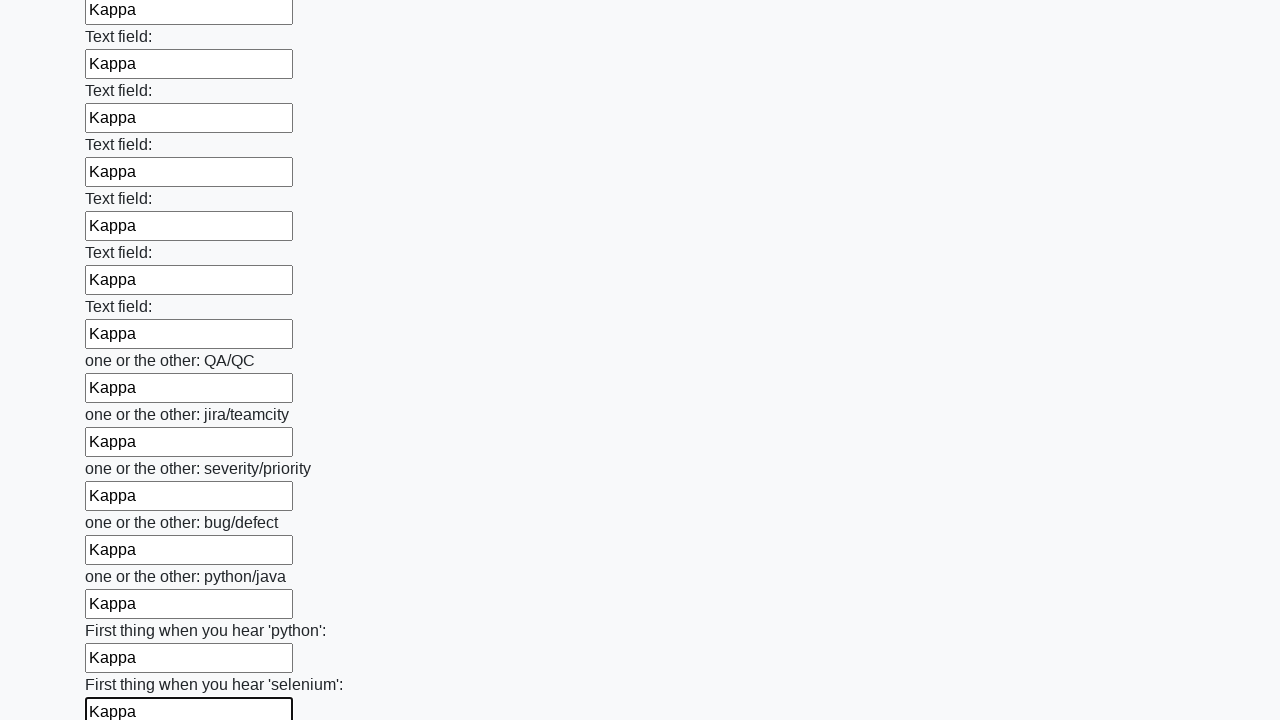

Filled an input field with 'Kappa' on input >> nth=94
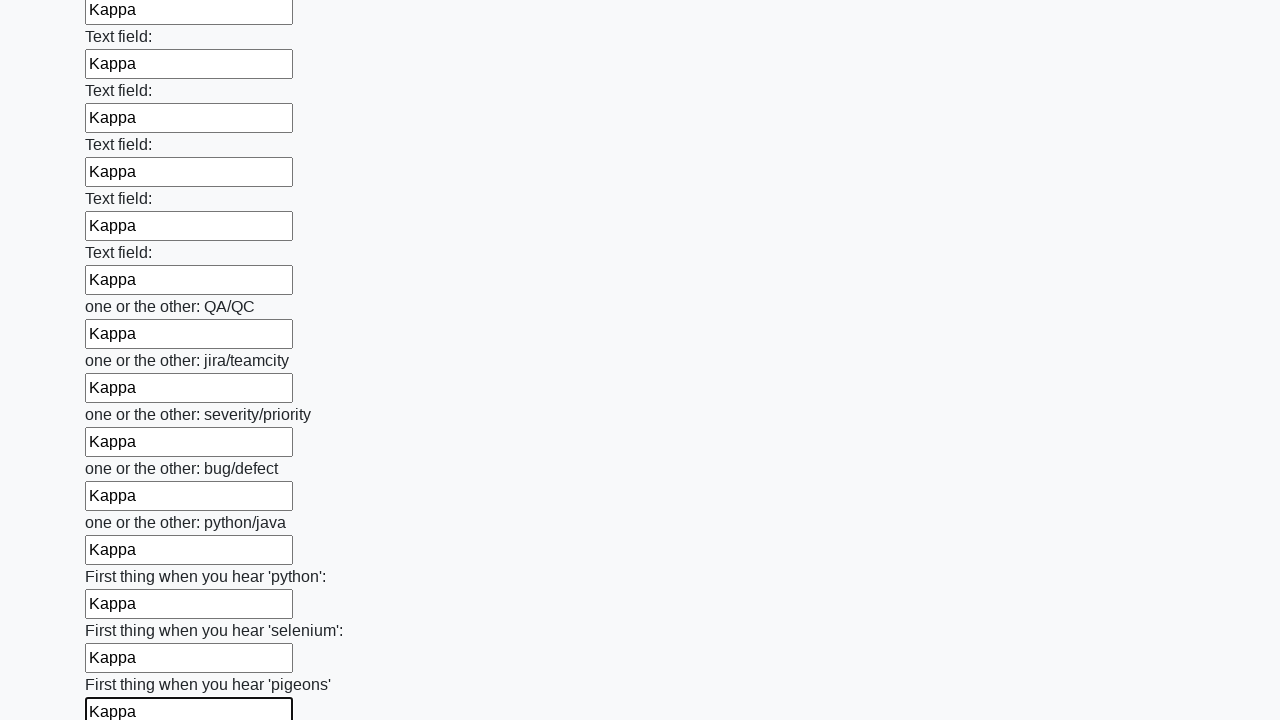

Filled an input field with 'Kappa' on input >> nth=95
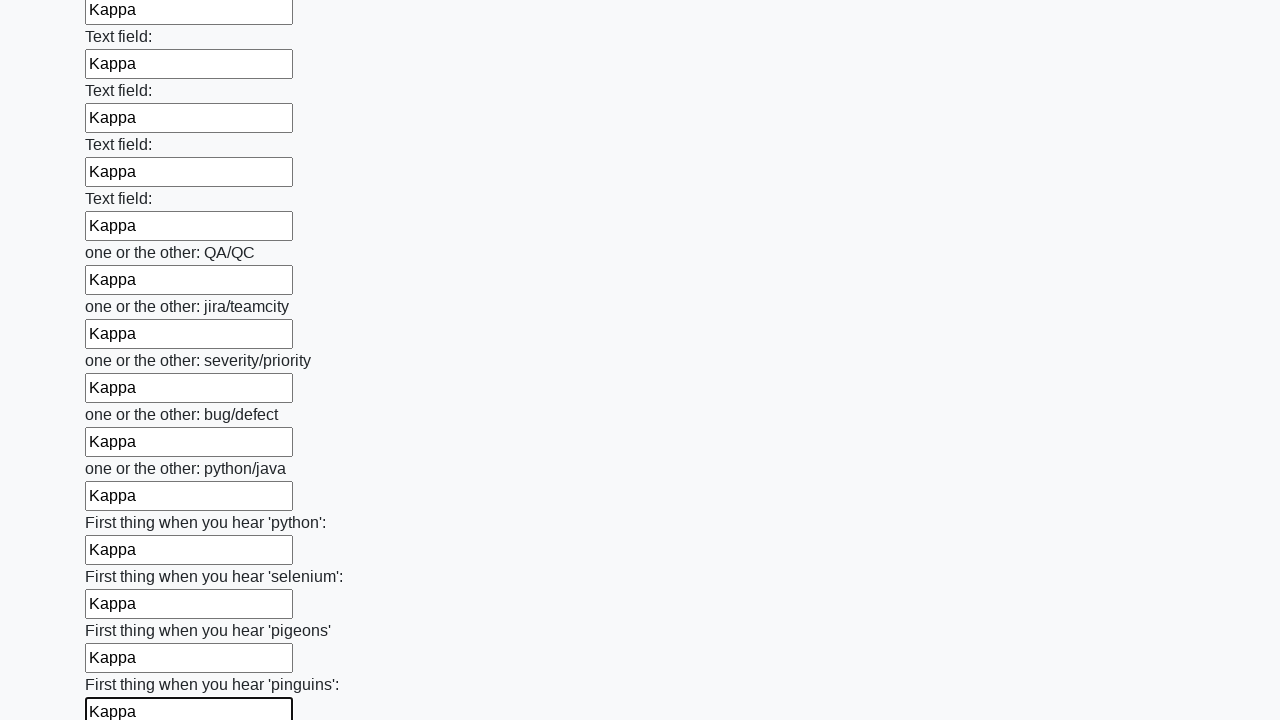

Filled an input field with 'Kappa' on input >> nth=96
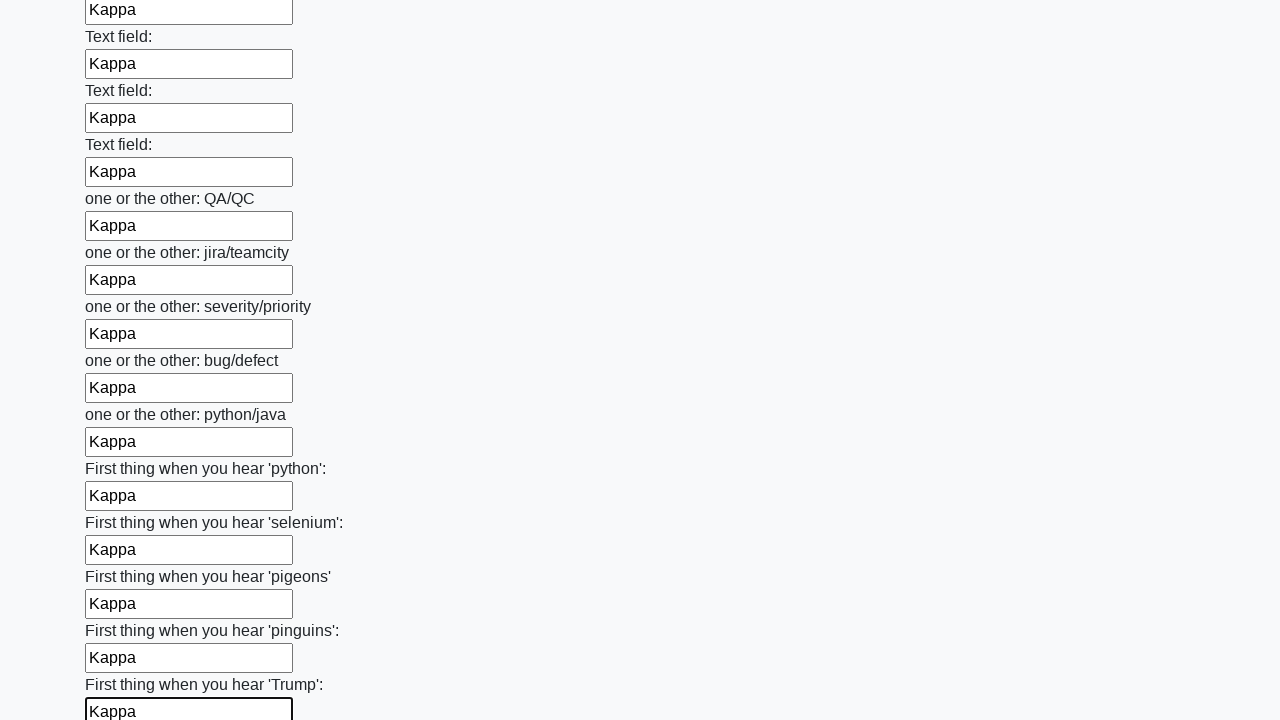

Filled an input field with 'Kappa' on input >> nth=97
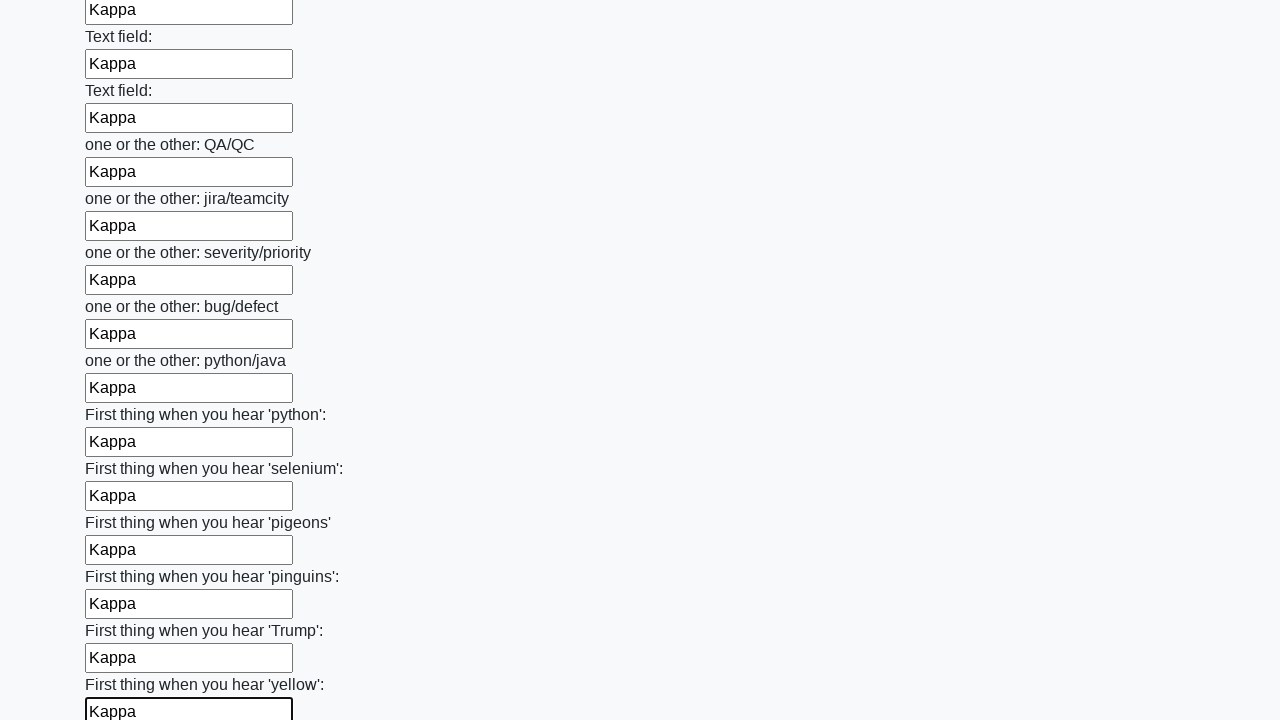

Filled an input field with 'Kappa' on input >> nth=98
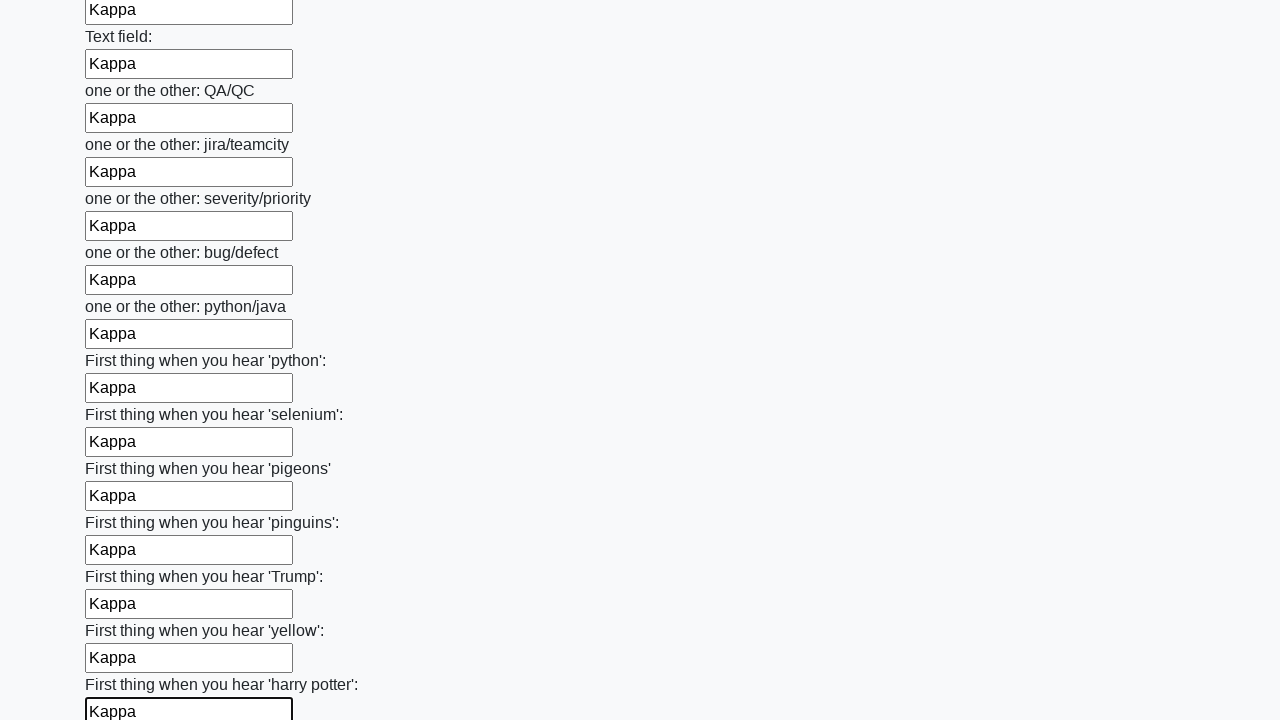

Filled an input field with 'Kappa' on input >> nth=99
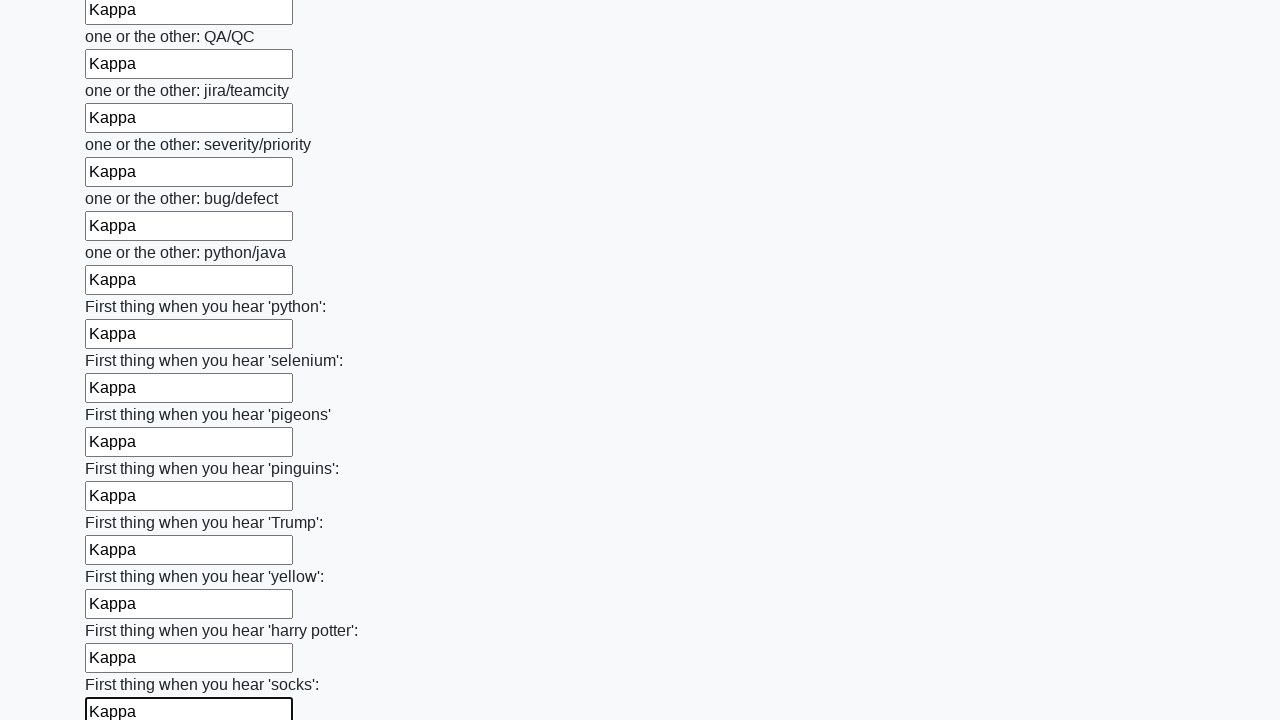

Clicked the submit button to submit the form at (123, 611) on button
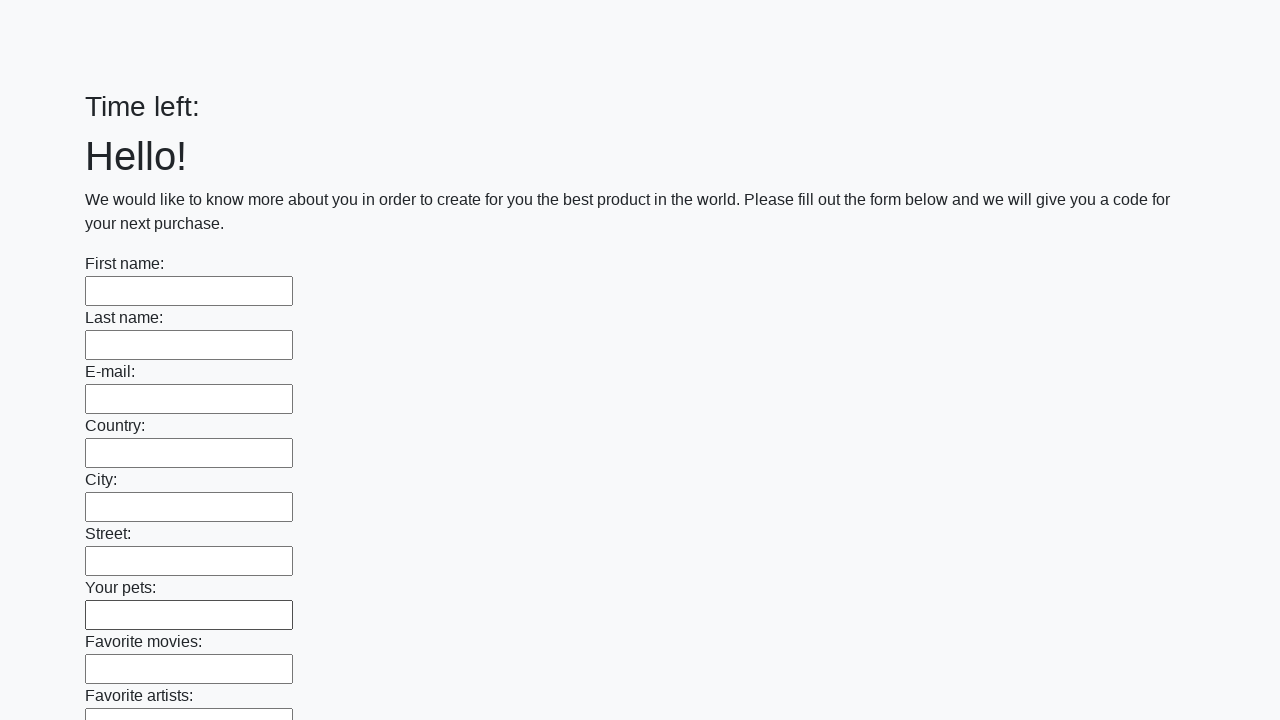

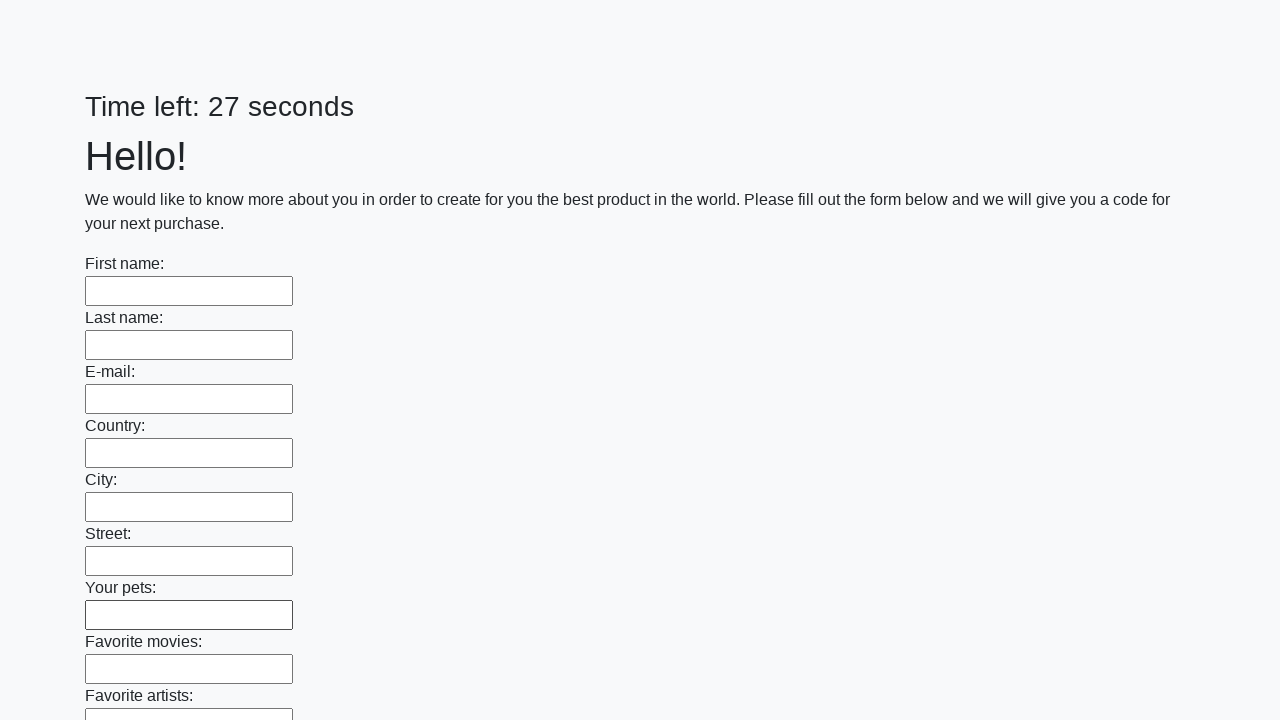